Tests filling out a large form by entering "1" into all input fields and submitting the form

Starting URL: http://suninjuly.github.io/huge_form.html

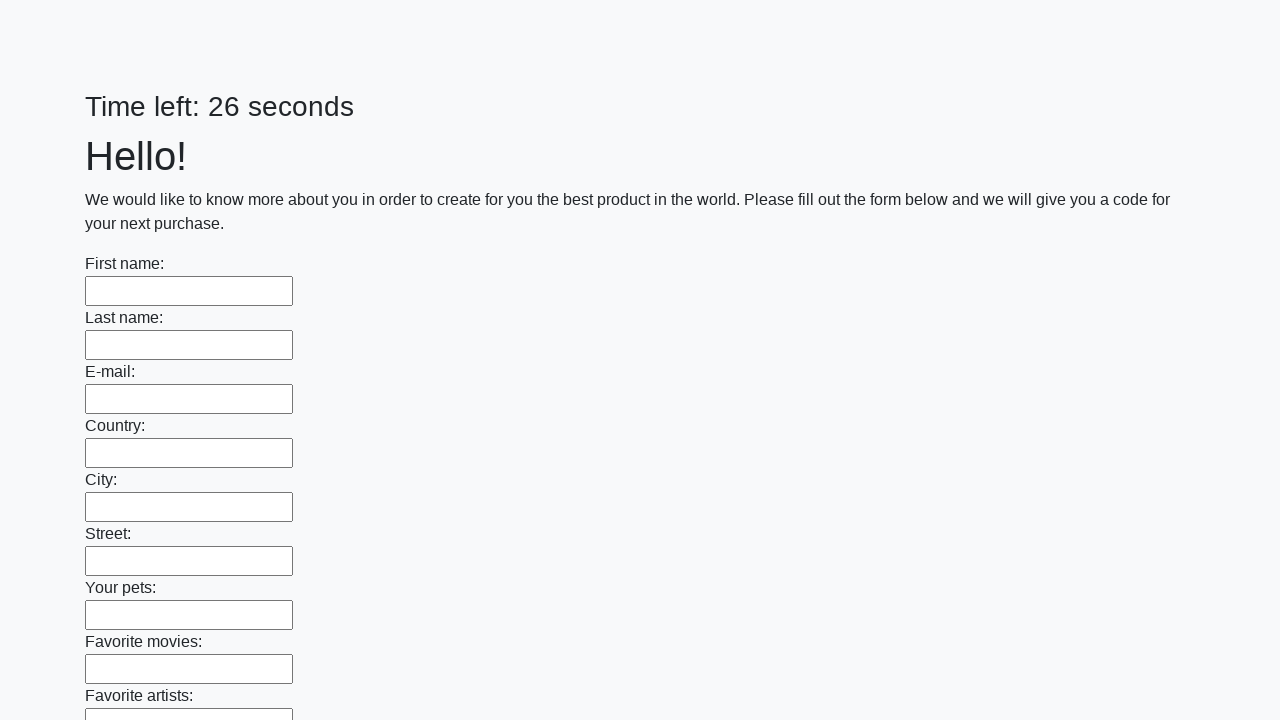

Navigated to huge form page
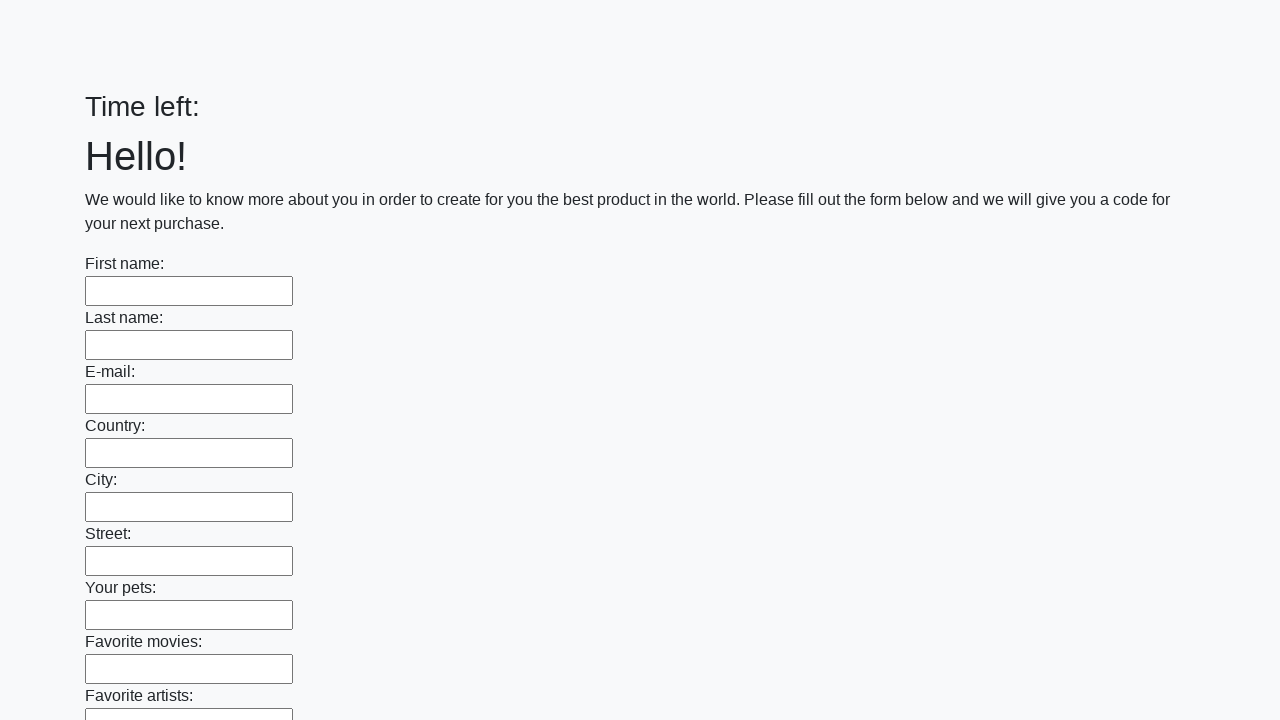

Located all input fields on the page
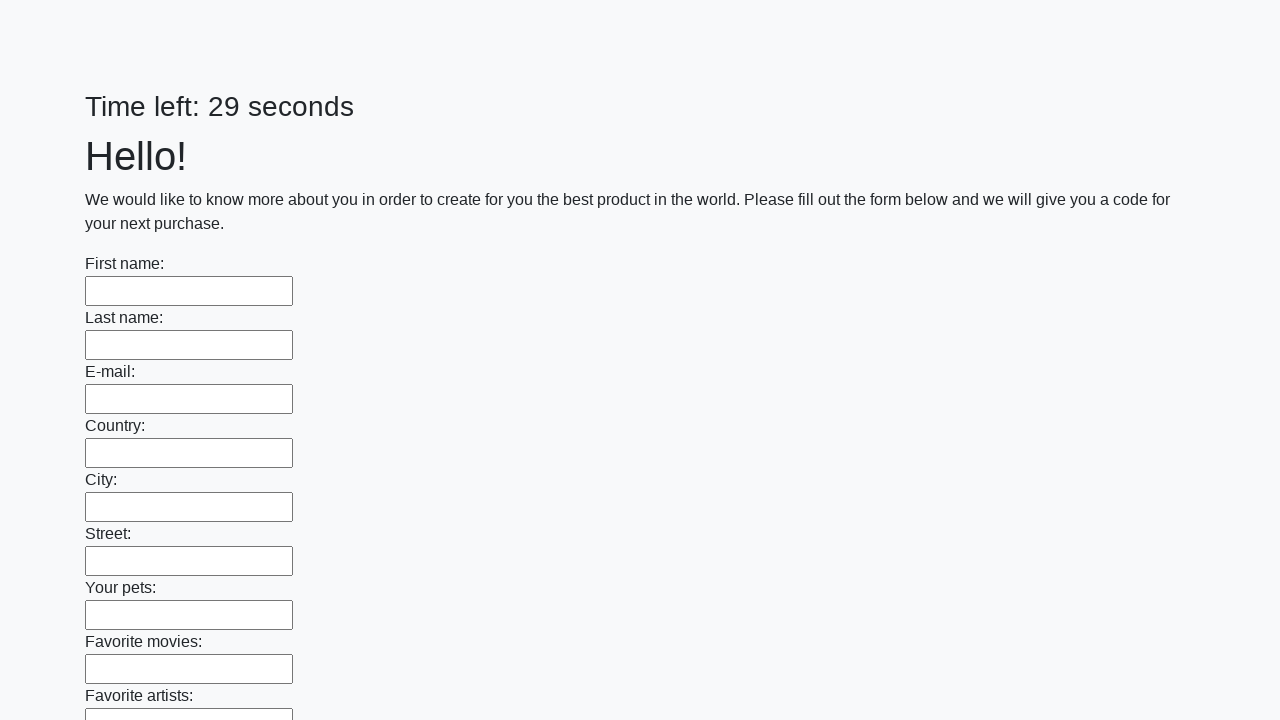

Found 100 input fields to fill
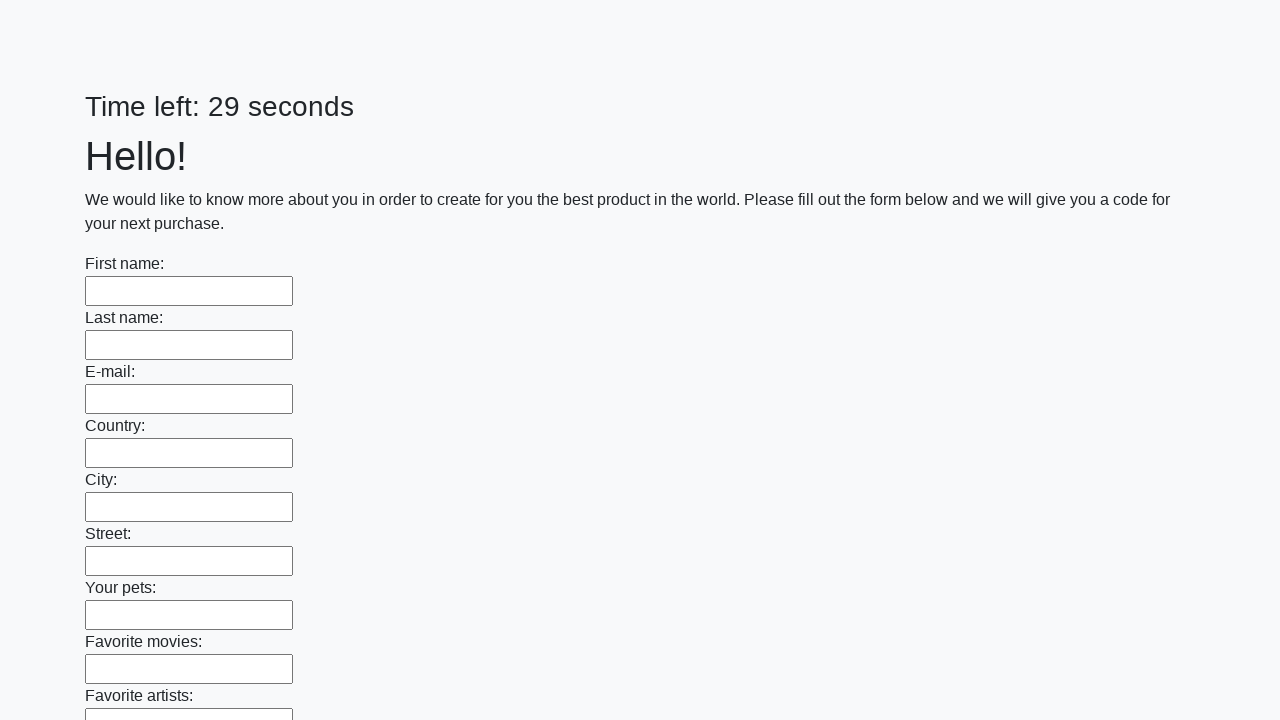

Filled input field 1 of 100 with '1' on input >> nth=0
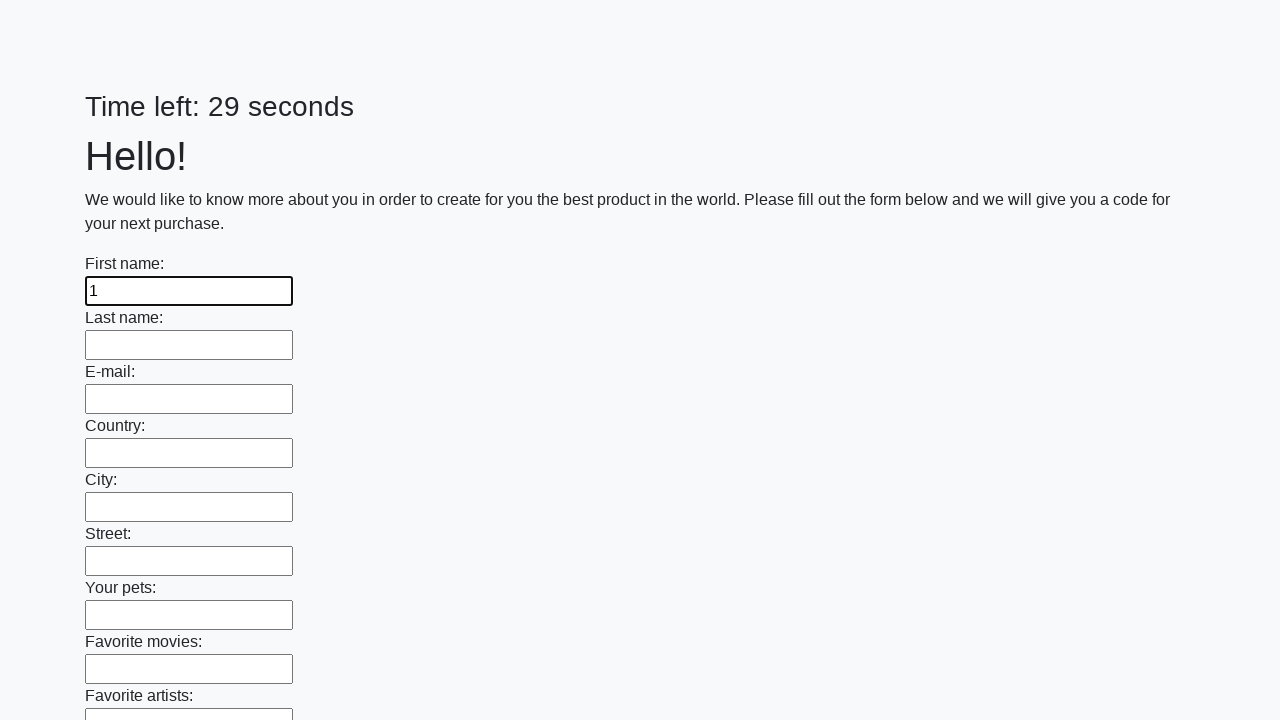

Filled input field 2 of 100 with '1' on input >> nth=1
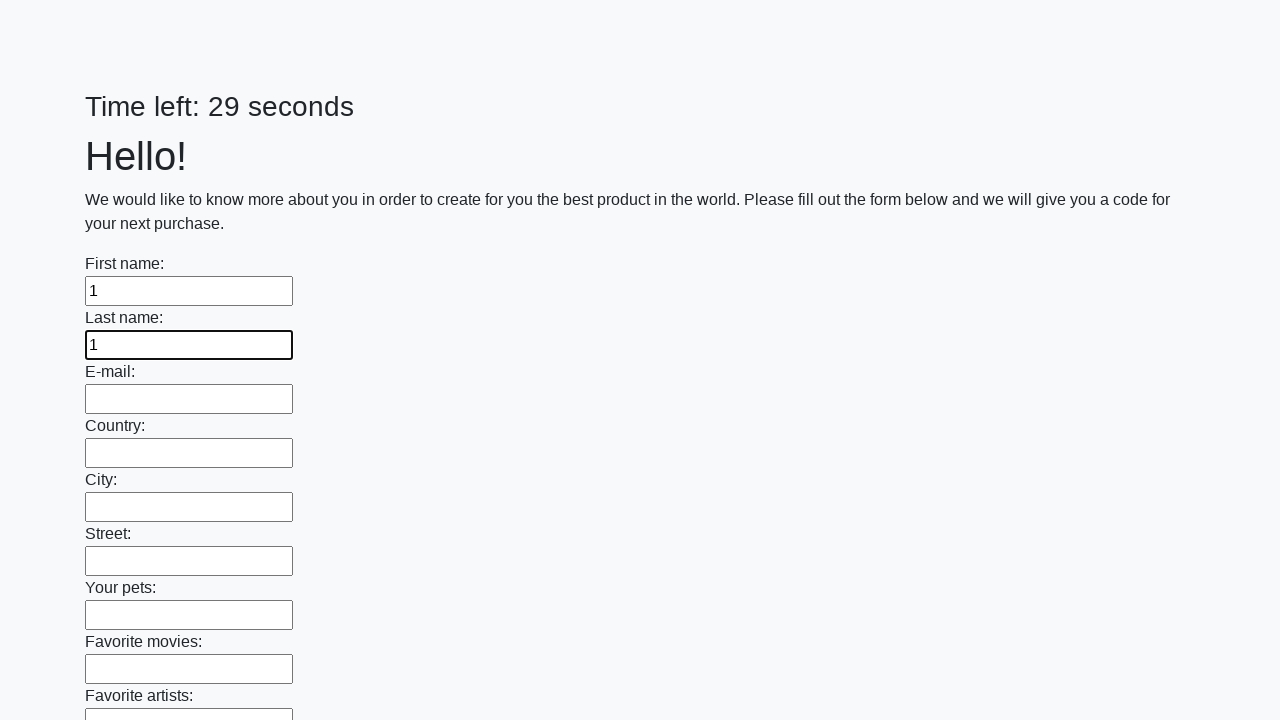

Filled input field 3 of 100 with '1' on input >> nth=2
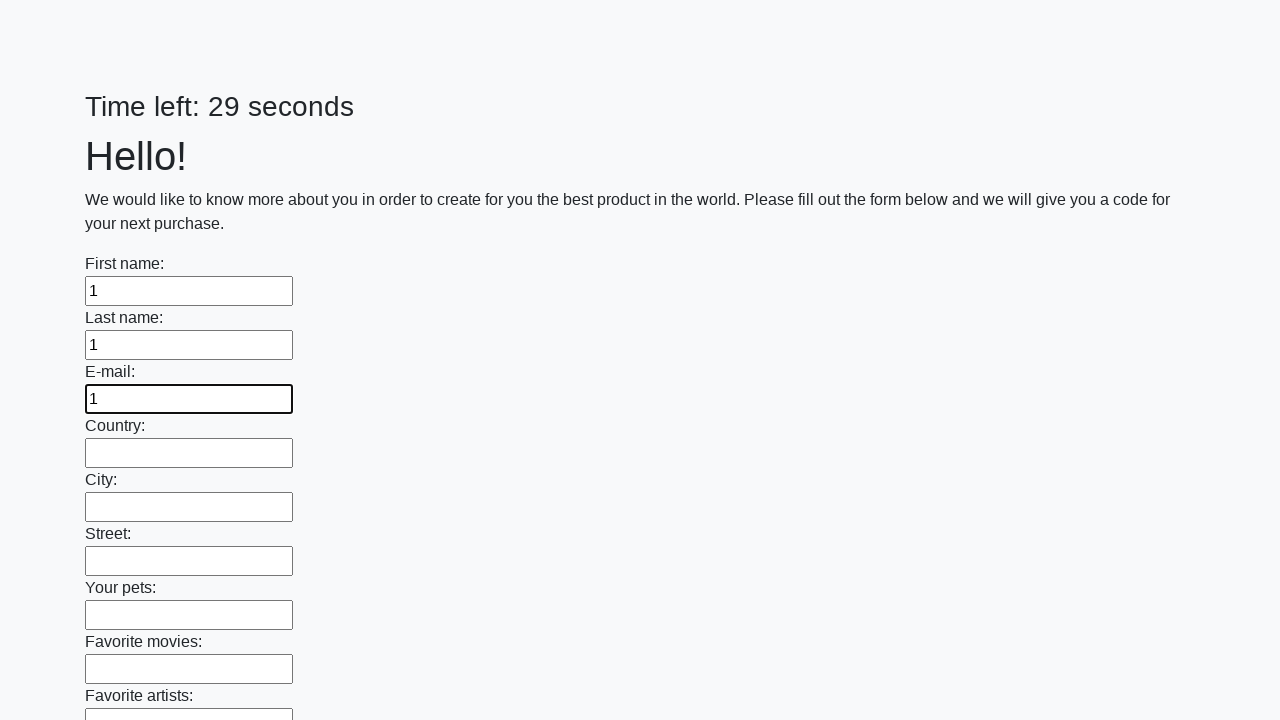

Filled input field 4 of 100 with '1' on input >> nth=3
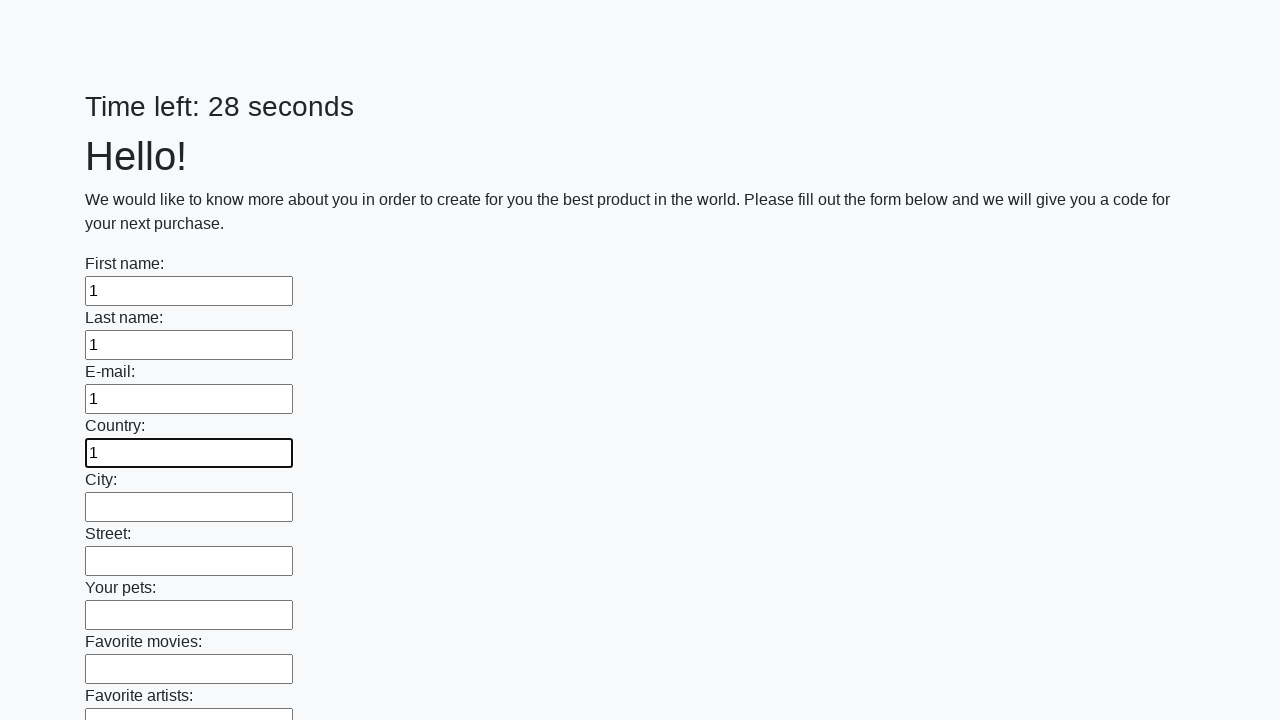

Filled input field 5 of 100 with '1' on input >> nth=4
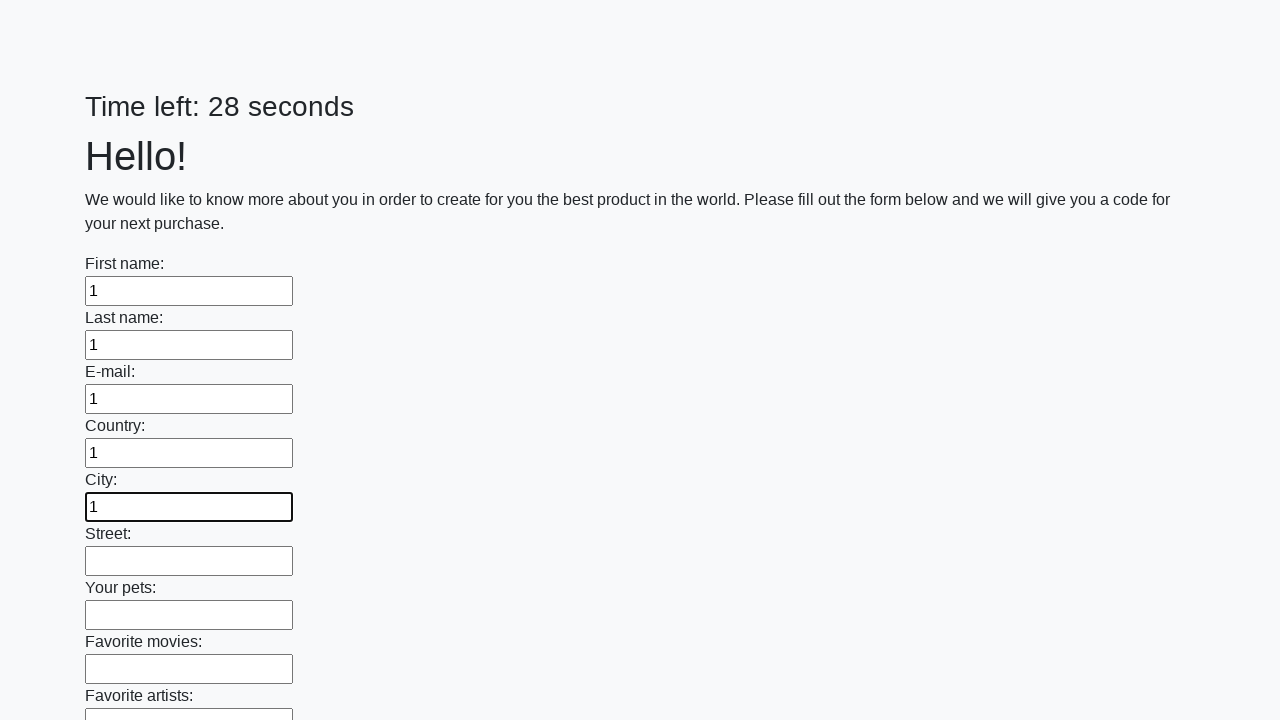

Filled input field 6 of 100 with '1' on input >> nth=5
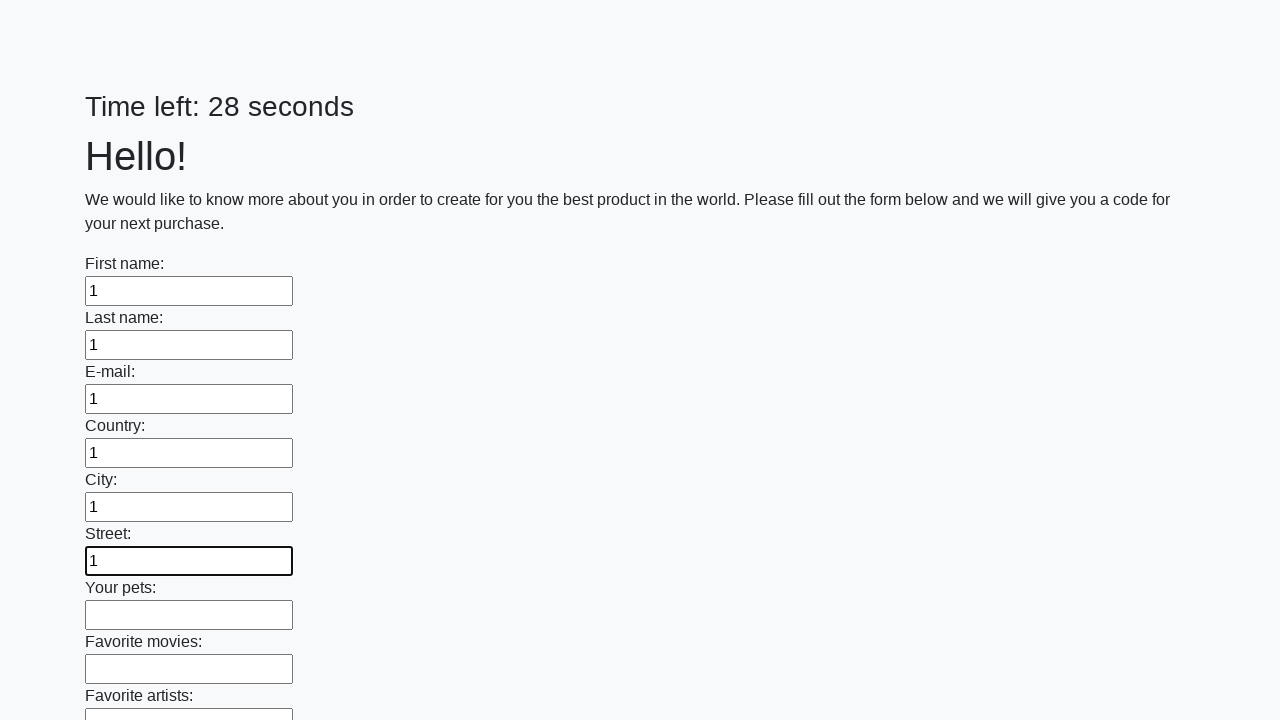

Filled input field 7 of 100 with '1' on input >> nth=6
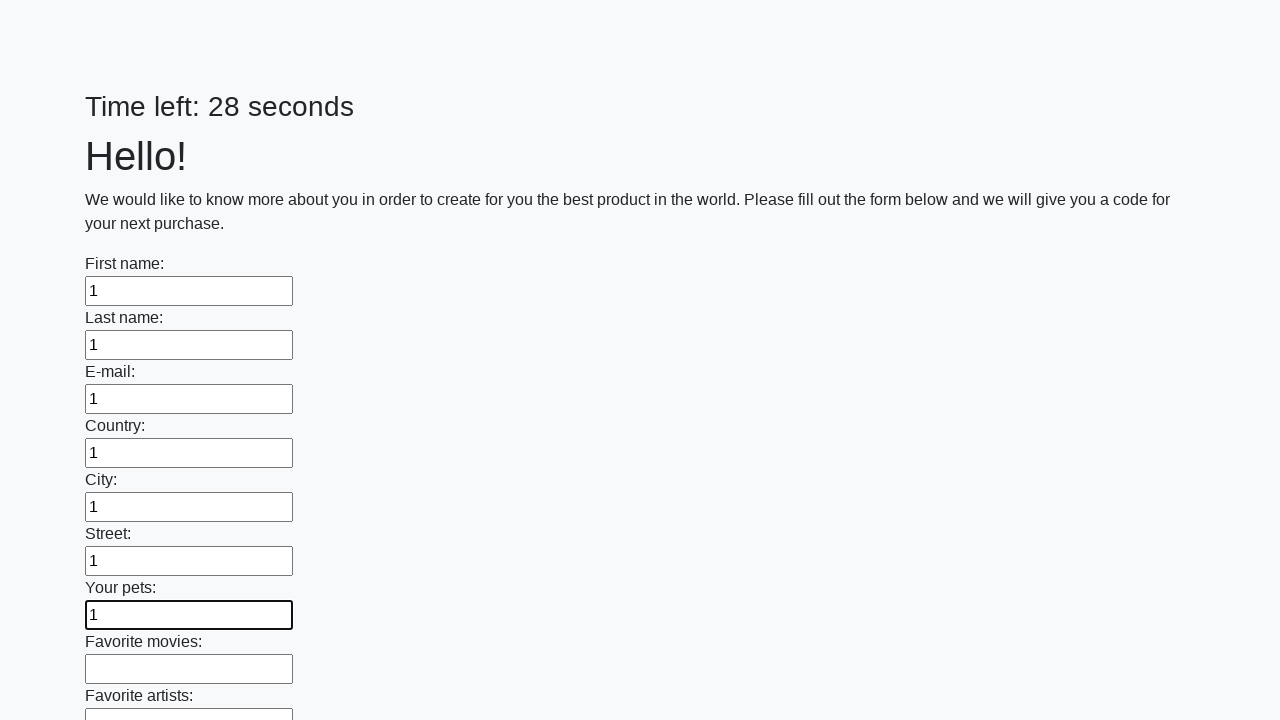

Filled input field 8 of 100 with '1' on input >> nth=7
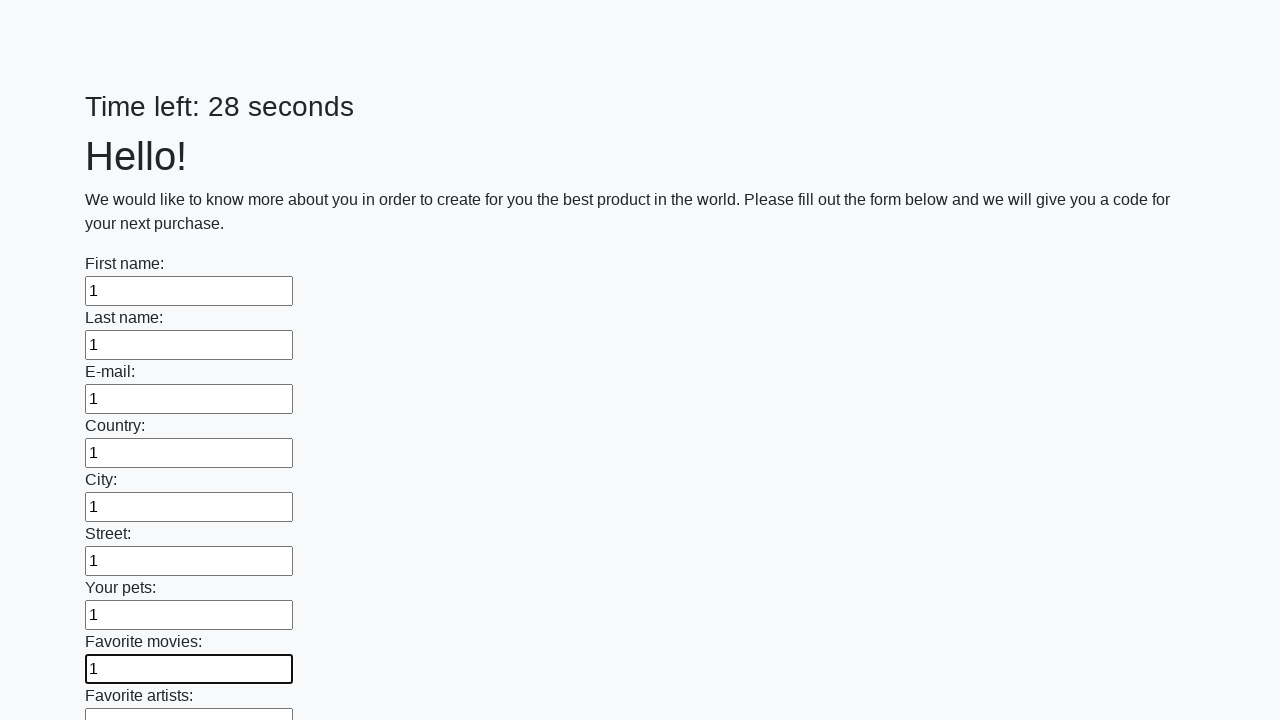

Filled input field 9 of 100 with '1' on input >> nth=8
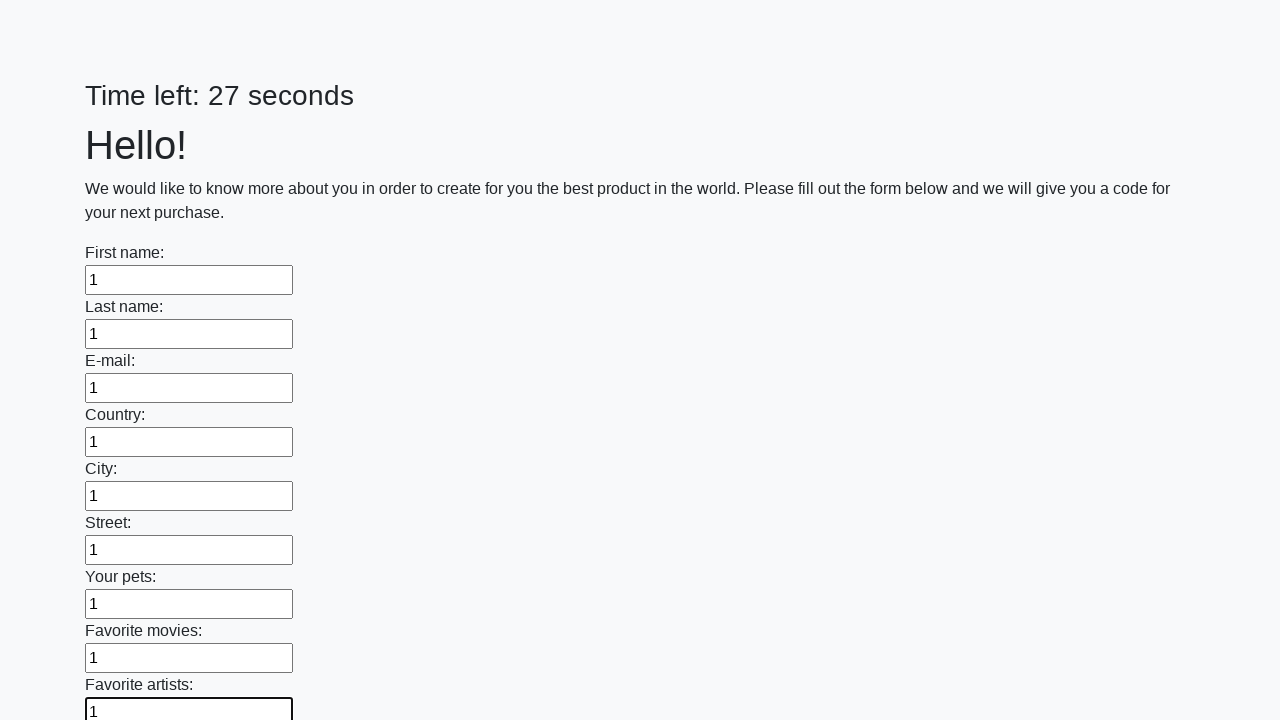

Filled input field 10 of 100 with '1' on input >> nth=9
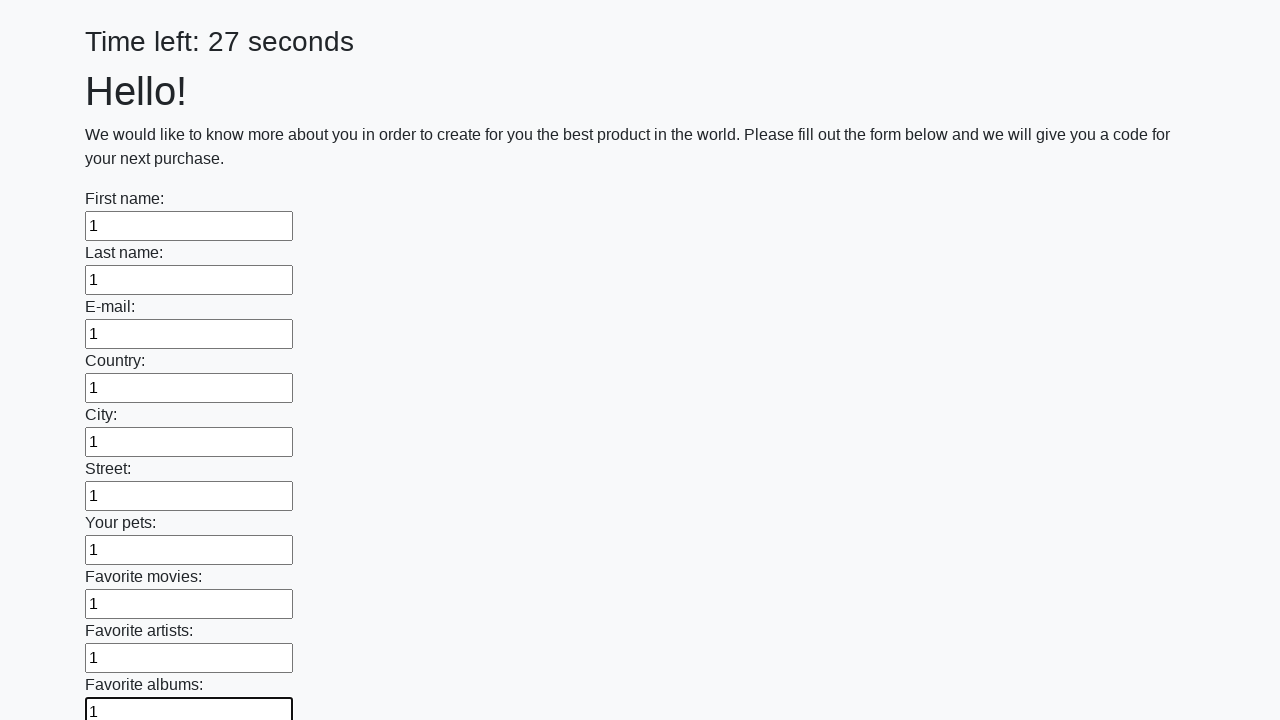

Filled input field 11 of 100 with '1' on input >> nth=10
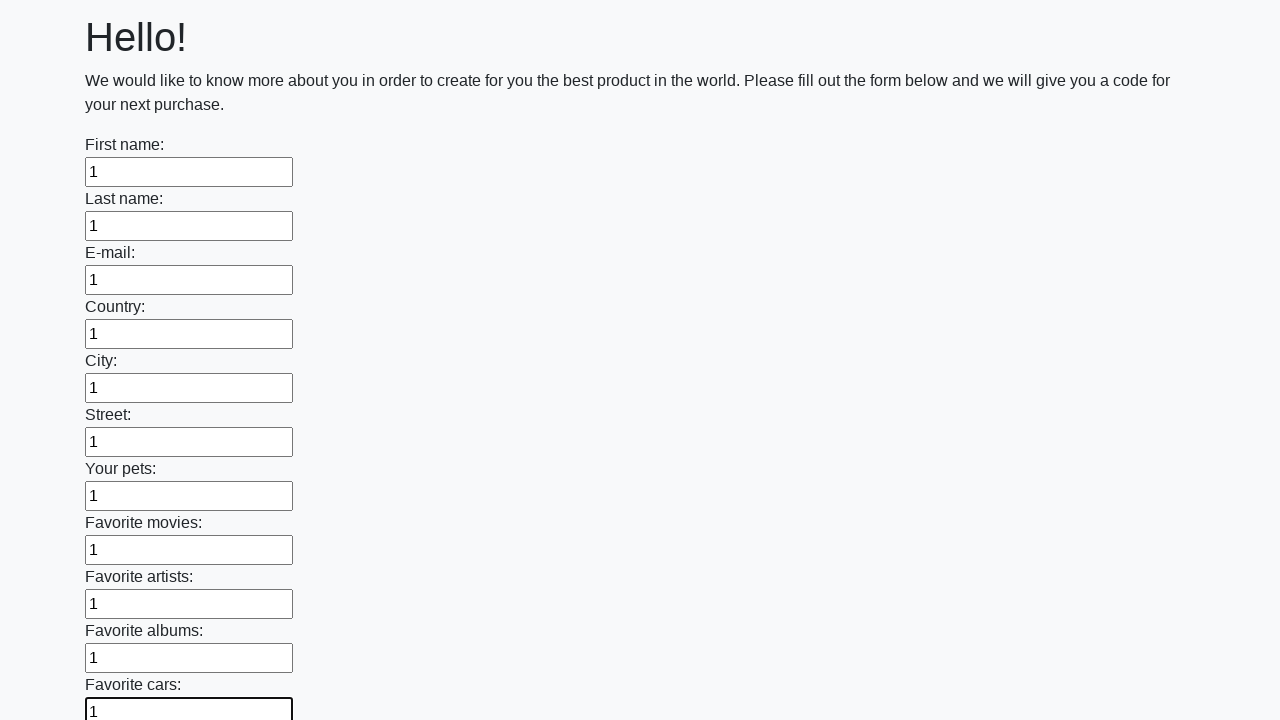

Filled input field 12 of 100 with '1' on input >> nth=11
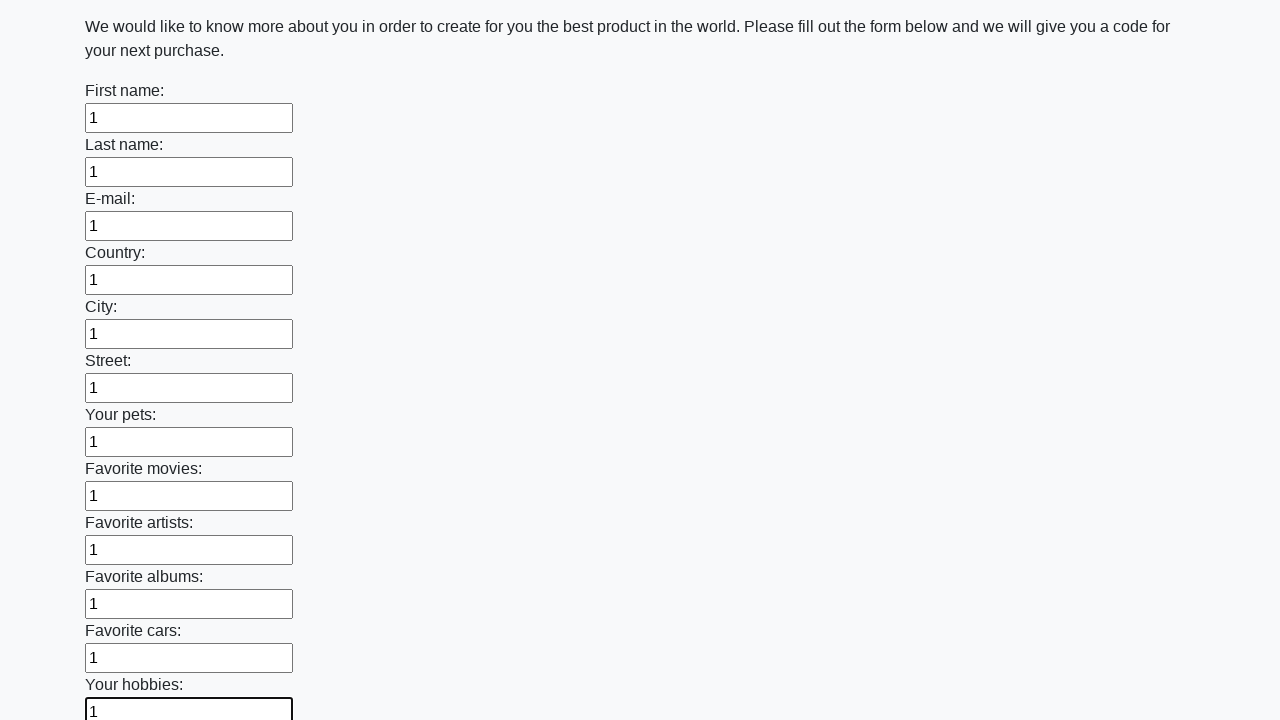

Filled input field 13 of 100 with '1' on input >> nth=12
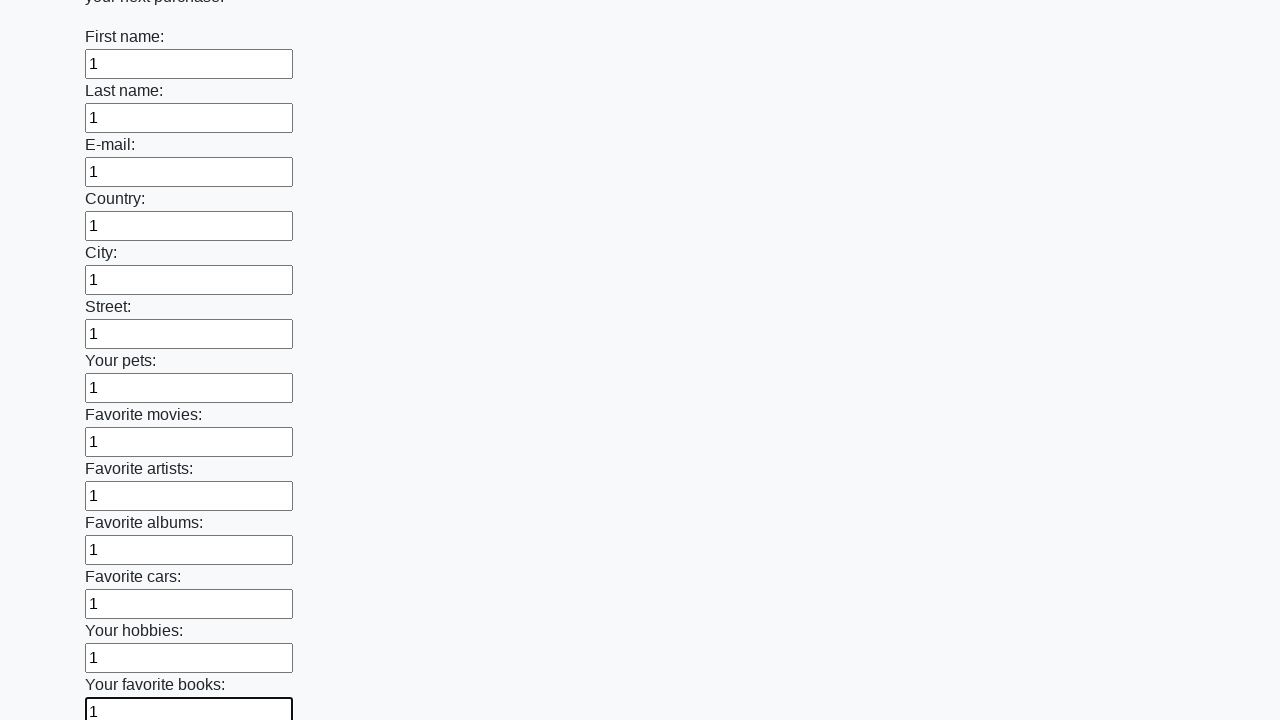

Filled input field 14 of 100 with '1' on input >> nth=13
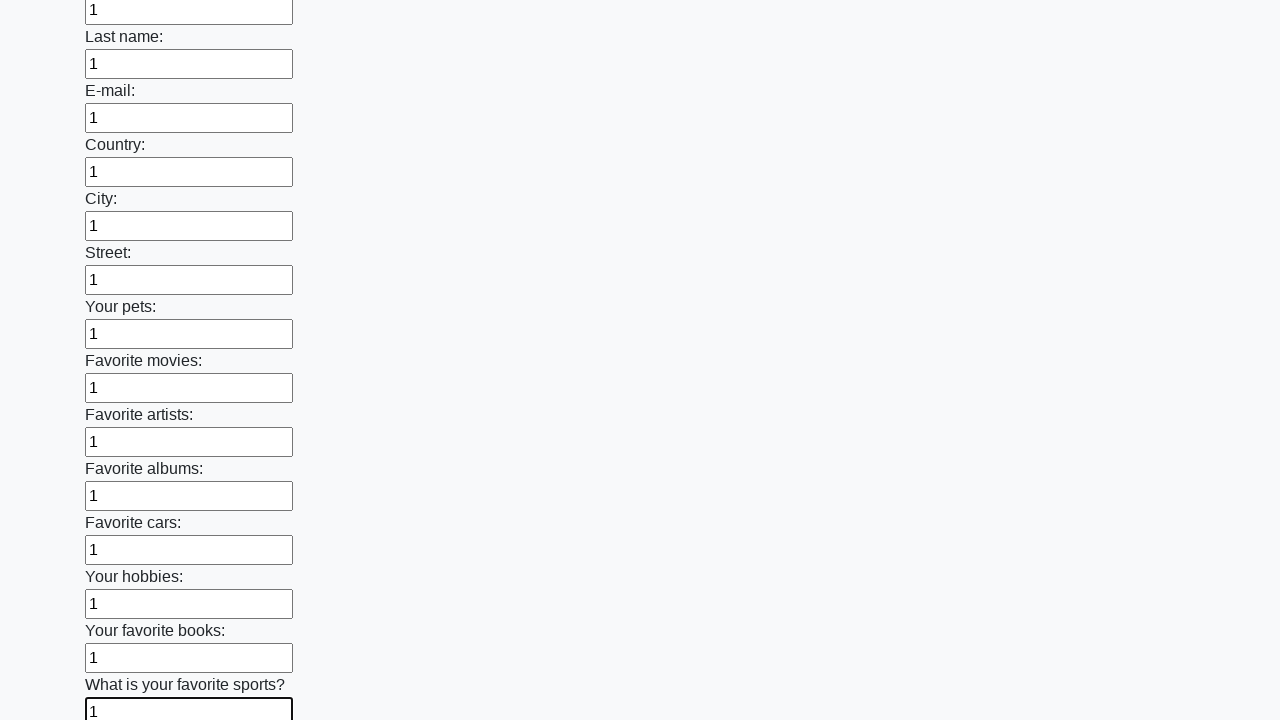

Filled input field 15 of 100 with '1' on input >> nth=14
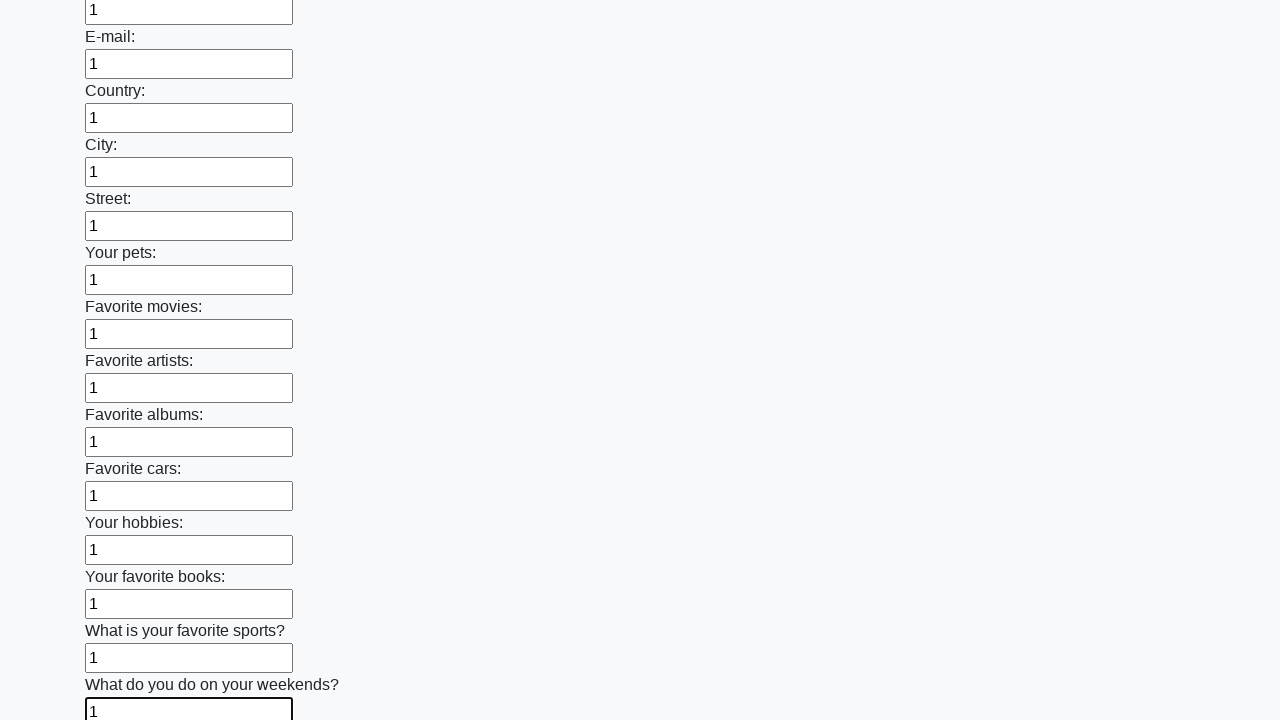

Filled input field 16 of 100 with '1' on input >> nth=15
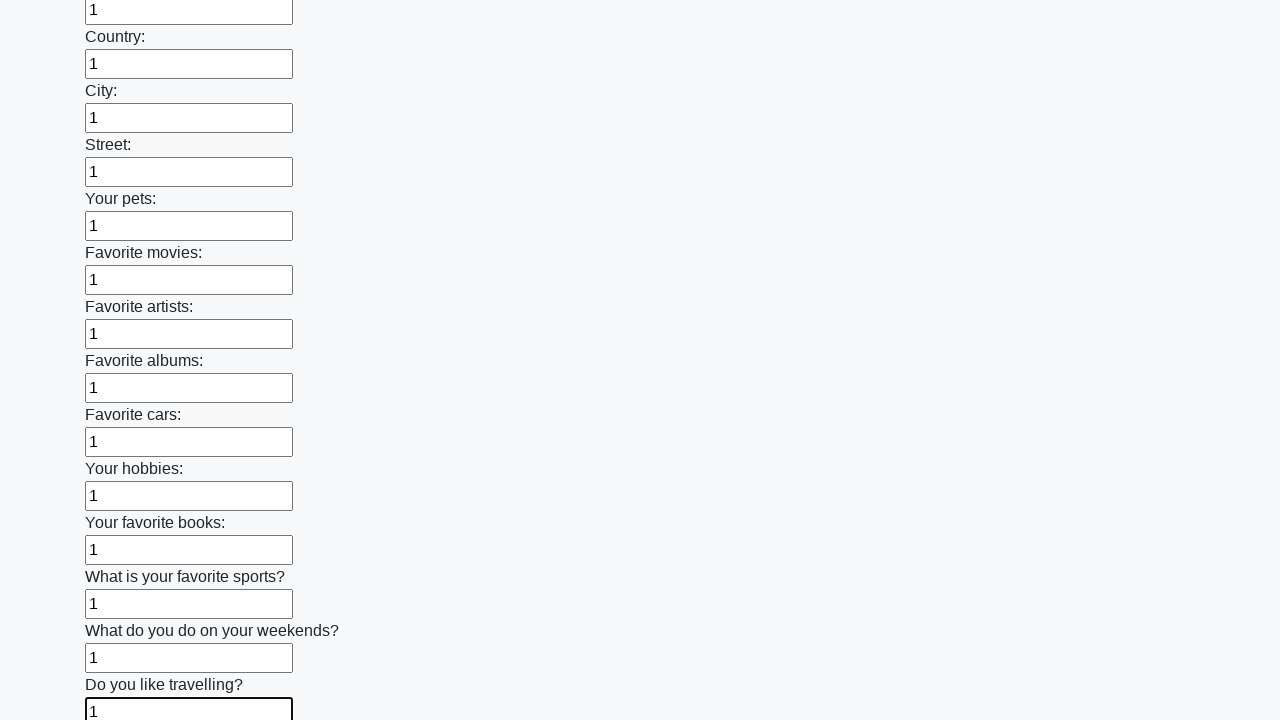

Filled input field 17 of 100 with '1' on input >> nth=16
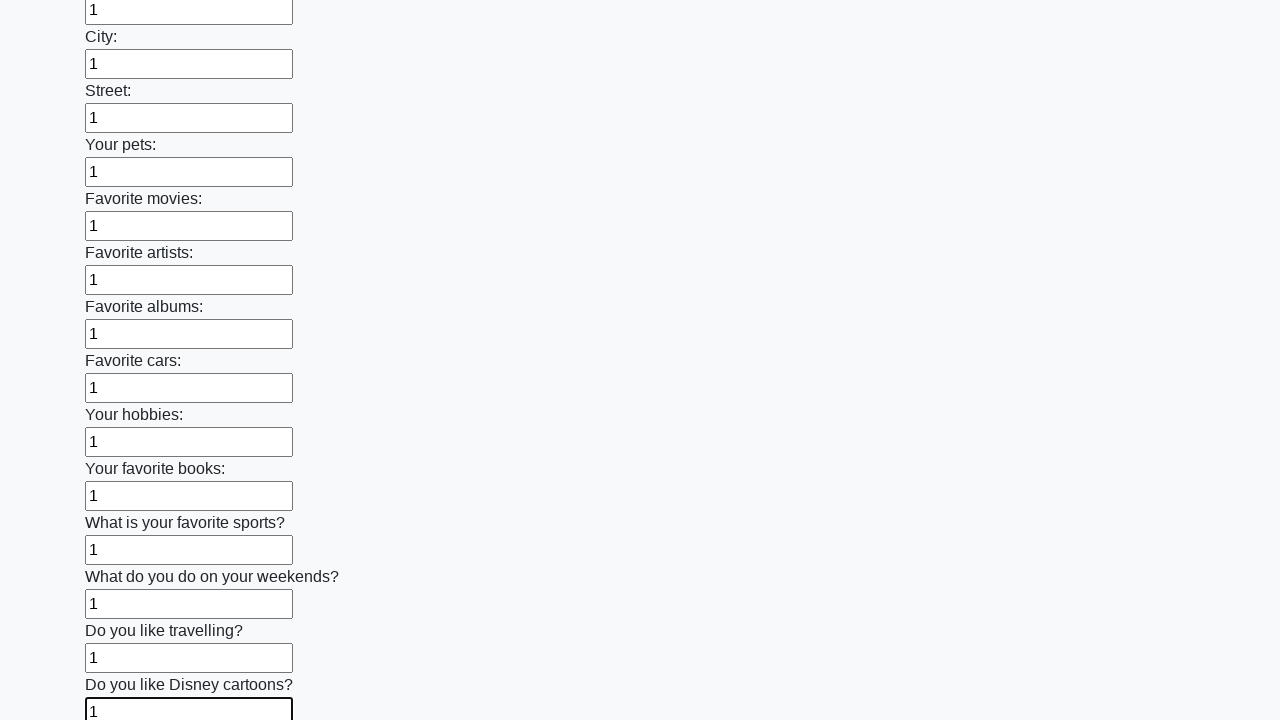

Filled input field 18 of 100 with '1' on input >> nth=17
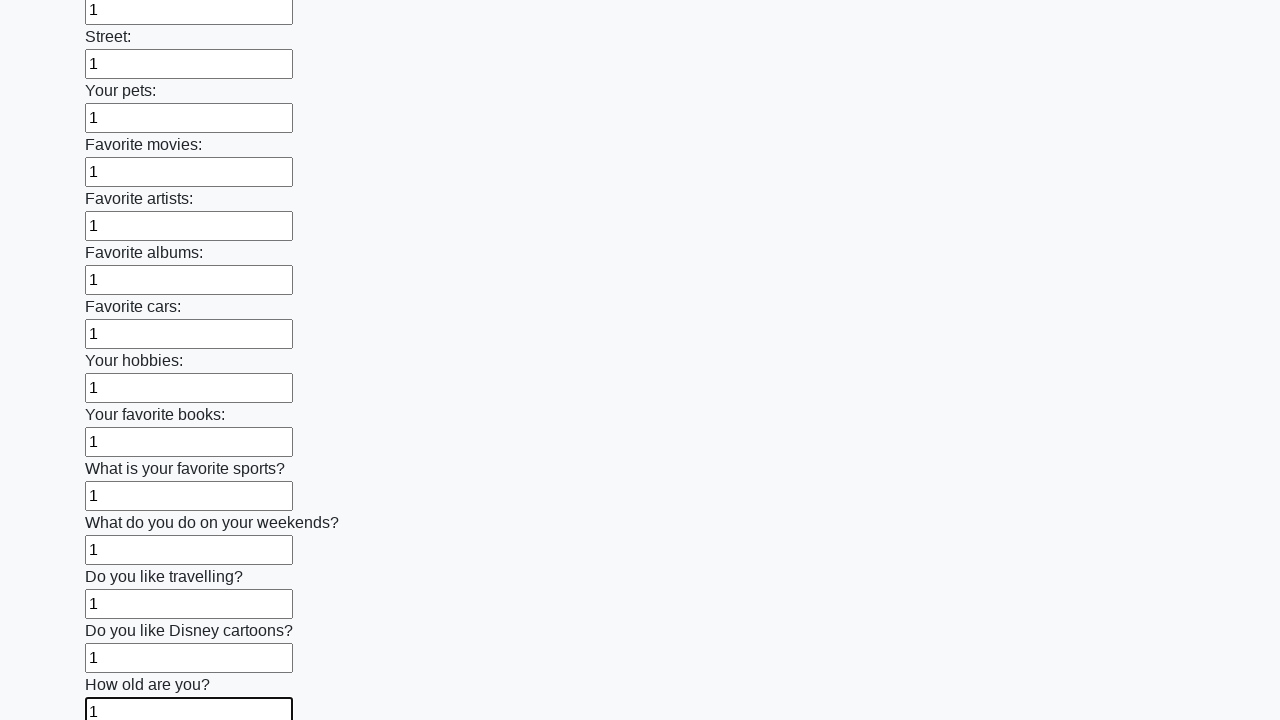

Filled input field 19 of 100 with '1' on input >> nth=18
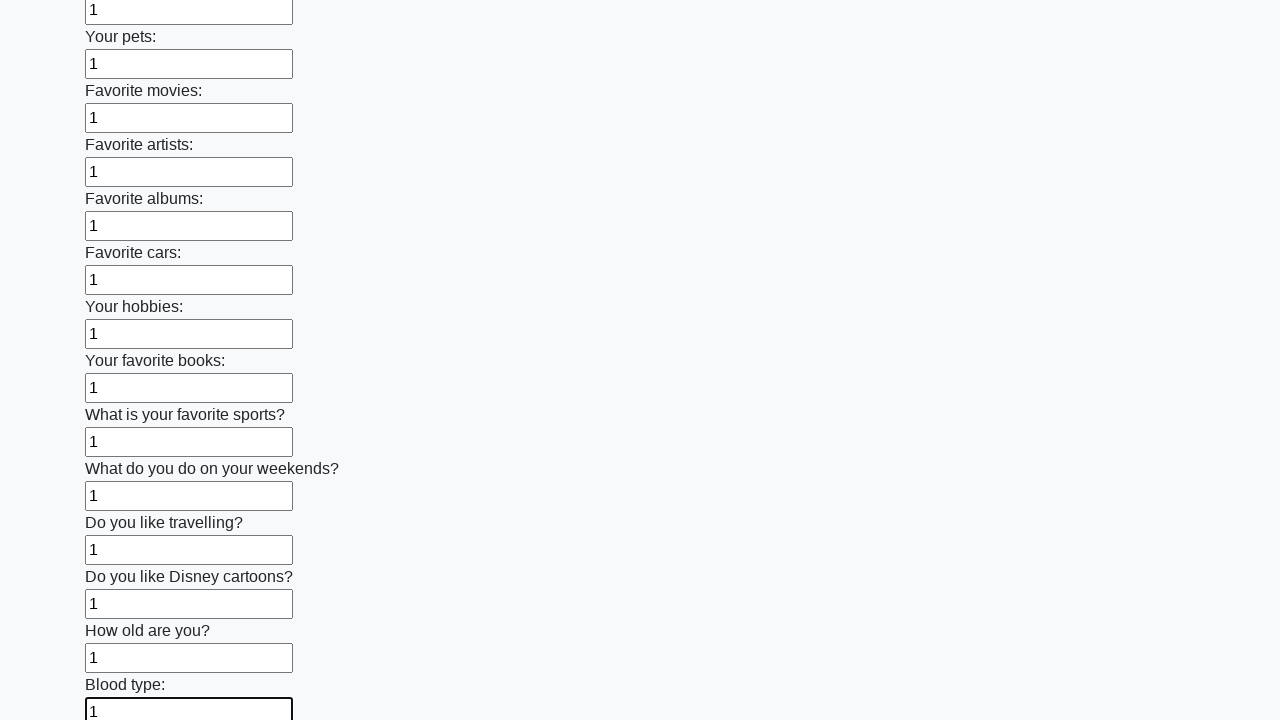

Filled input field 20 of 100 with '1' on input >> nth=19
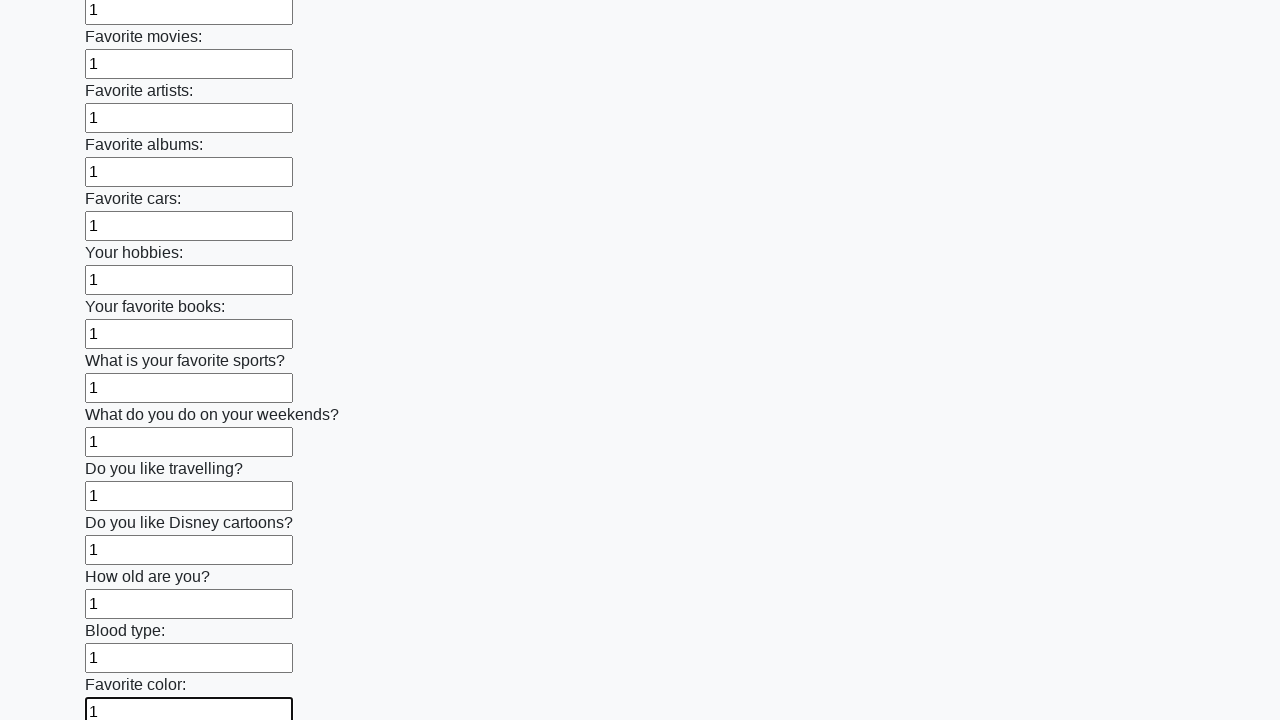

Filled input field 21 of 100 with '1' on input >> nth=20
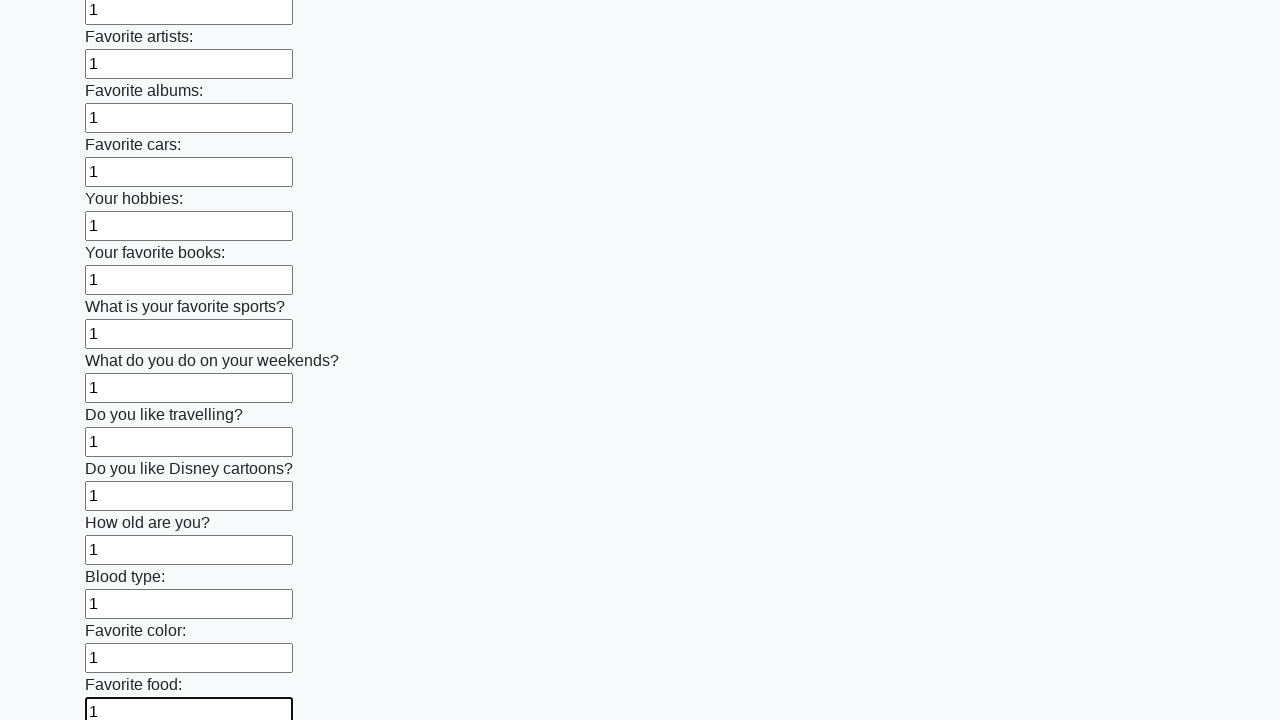

Filled input field 22 of 100 with '1' on input >> nth=21
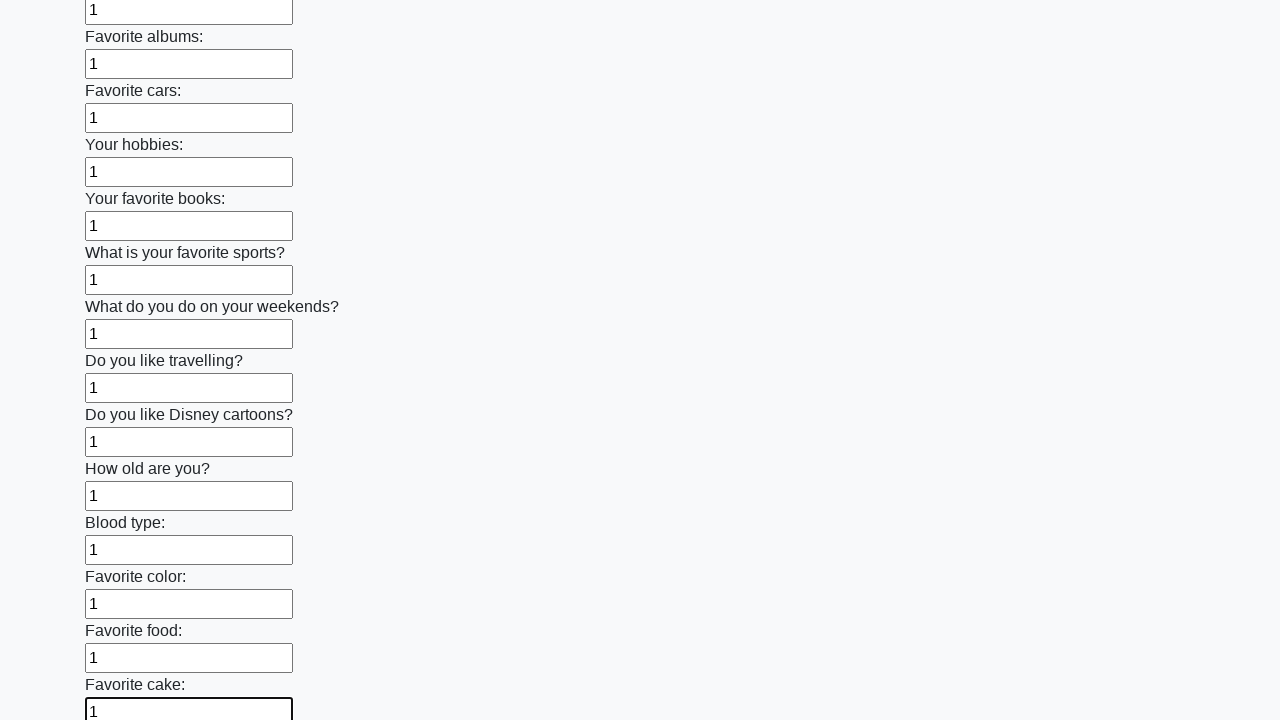

Filled input field 23 of 100 with '1' on input >> nth=22
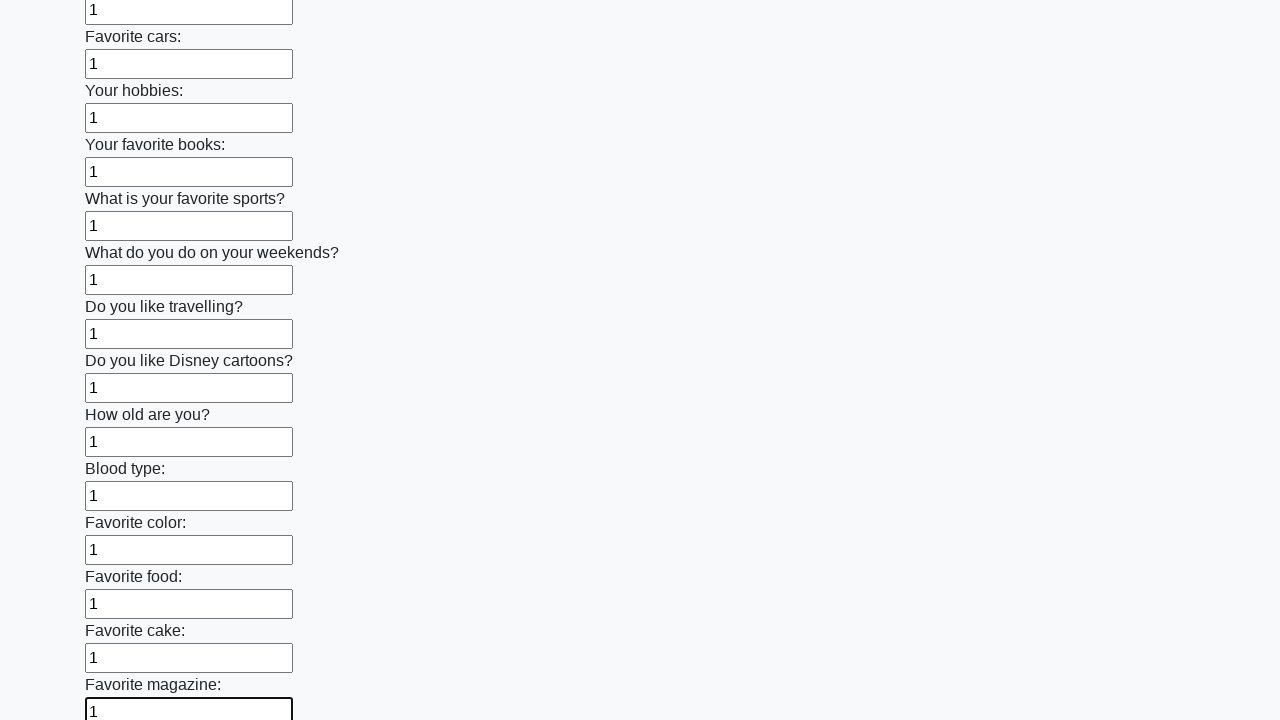

Filled input field 24 of 100 with '1' on input >> nth=23
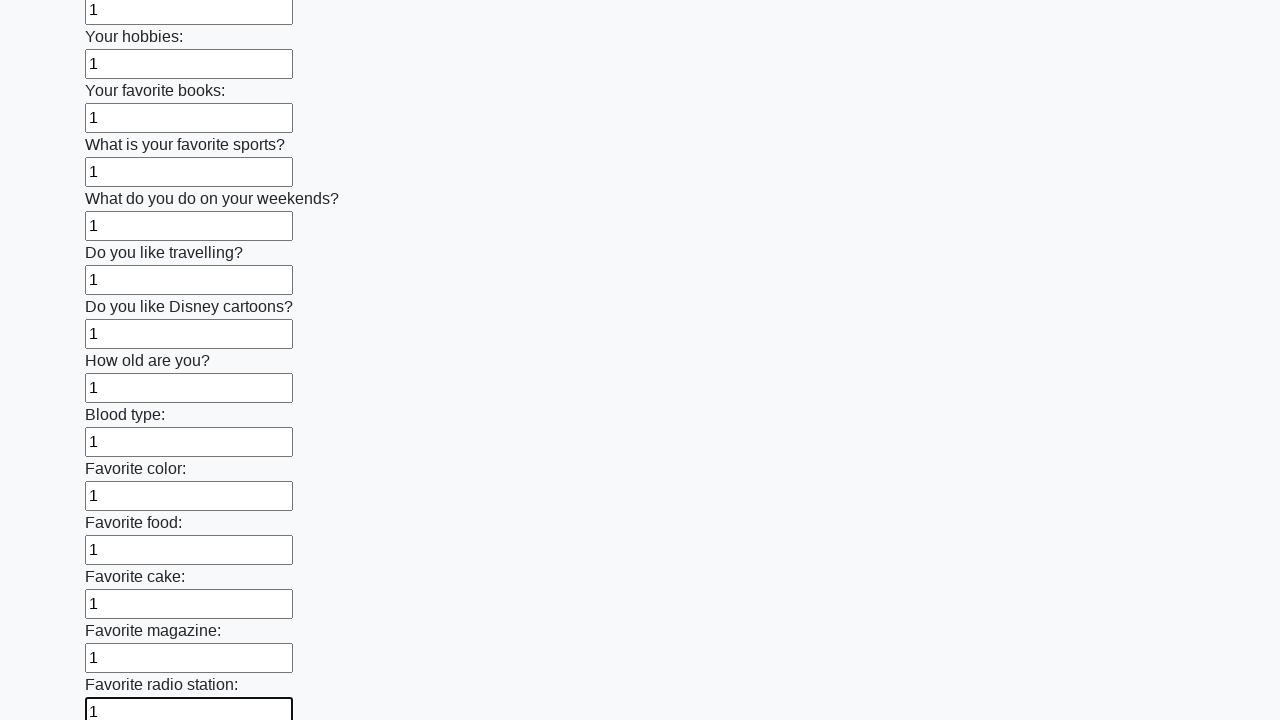

Filled input field 25 of 100 with '1' on input >> nth=24
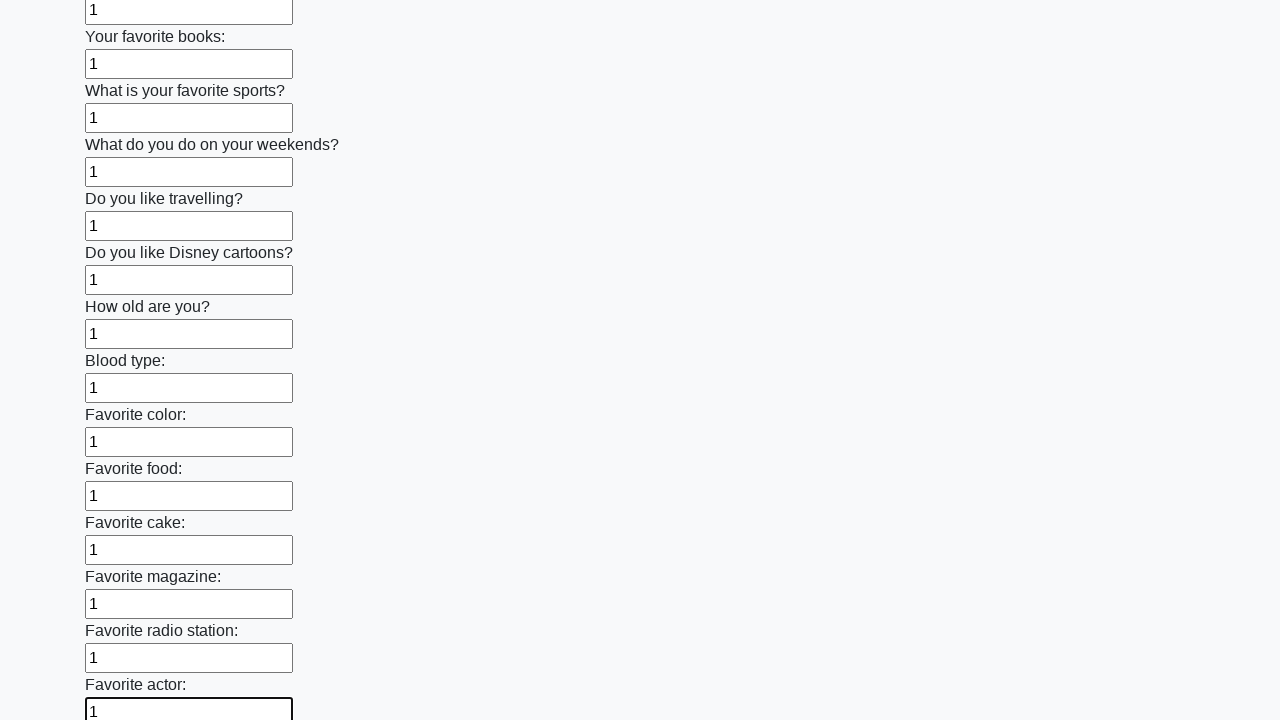

Filled input field 26 of 100 with '1' on input >> nth=25
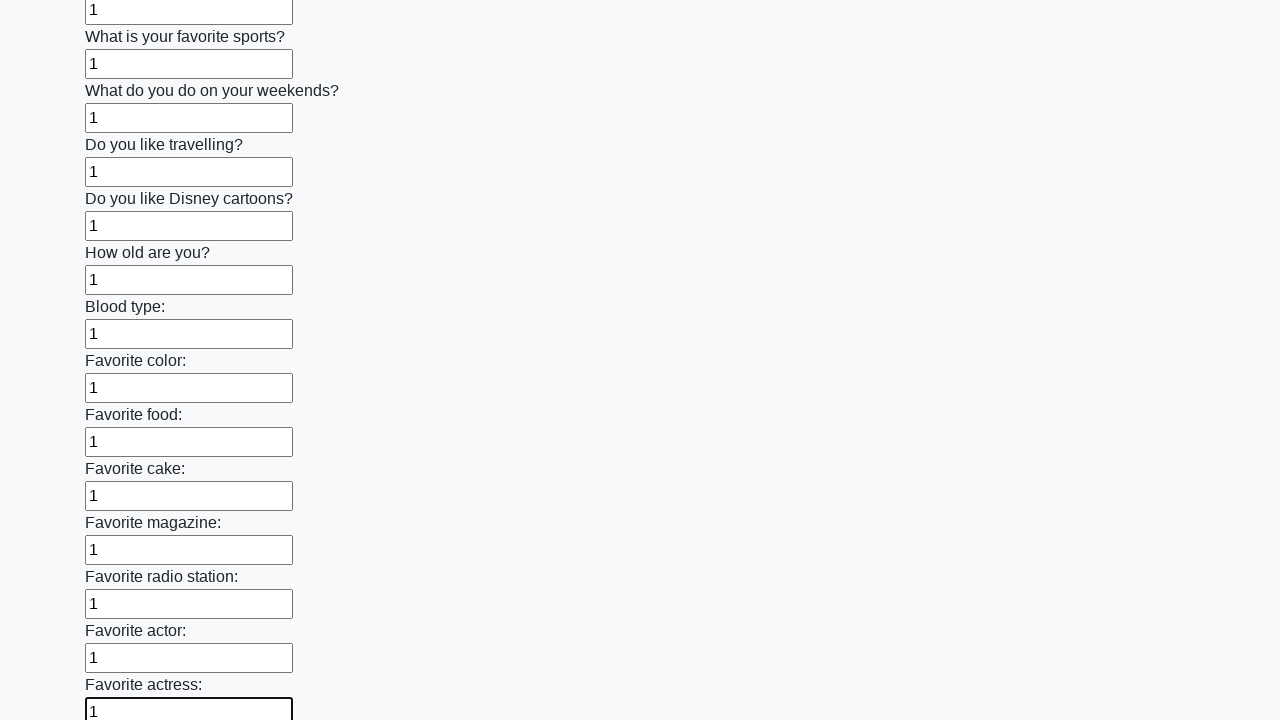

Filled input field 27 of 100 with '1' on input >> nth=26
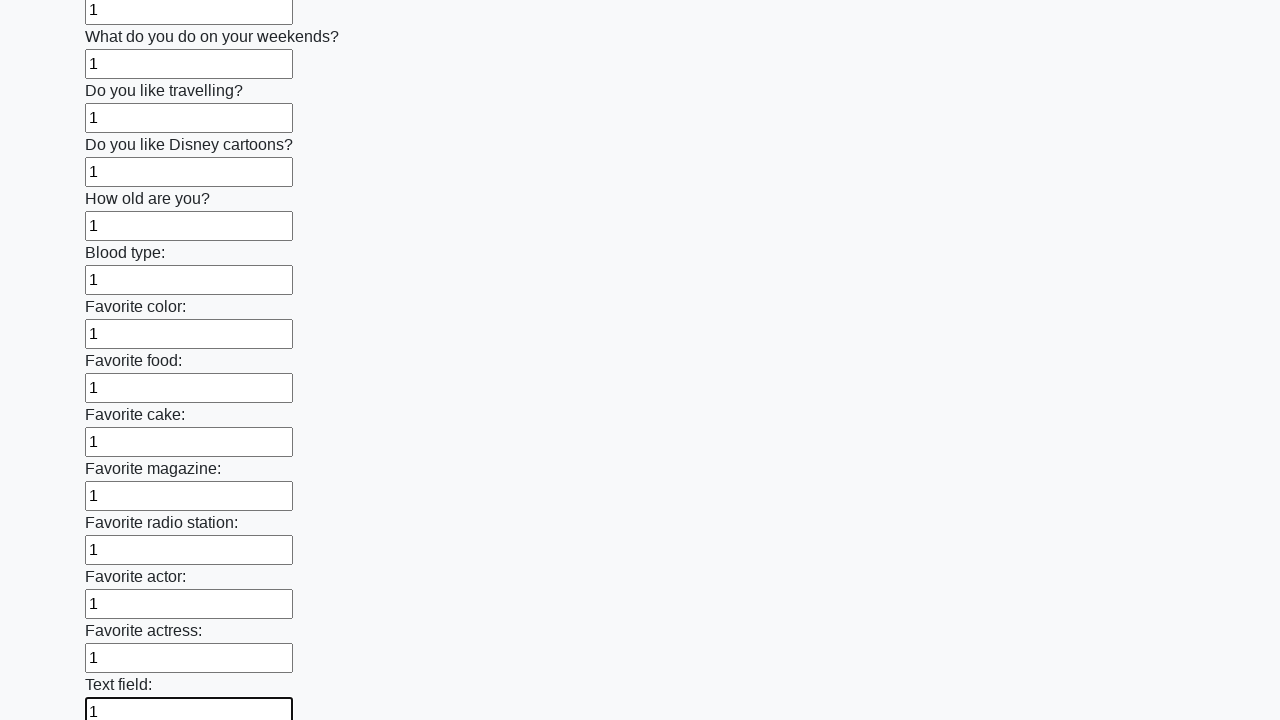

Filled input field 28 of 100 with '1' on input >> nth=27
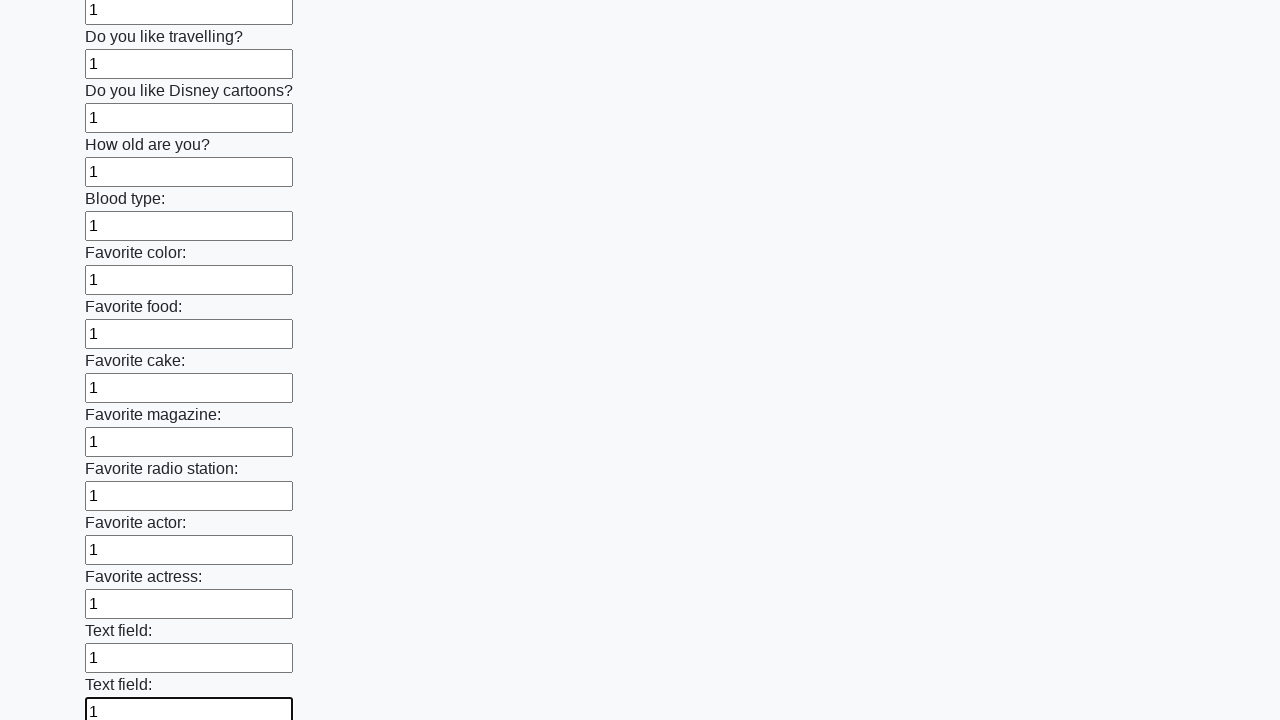

Filled input field 29 of 100 with '1' on input >> nth=28
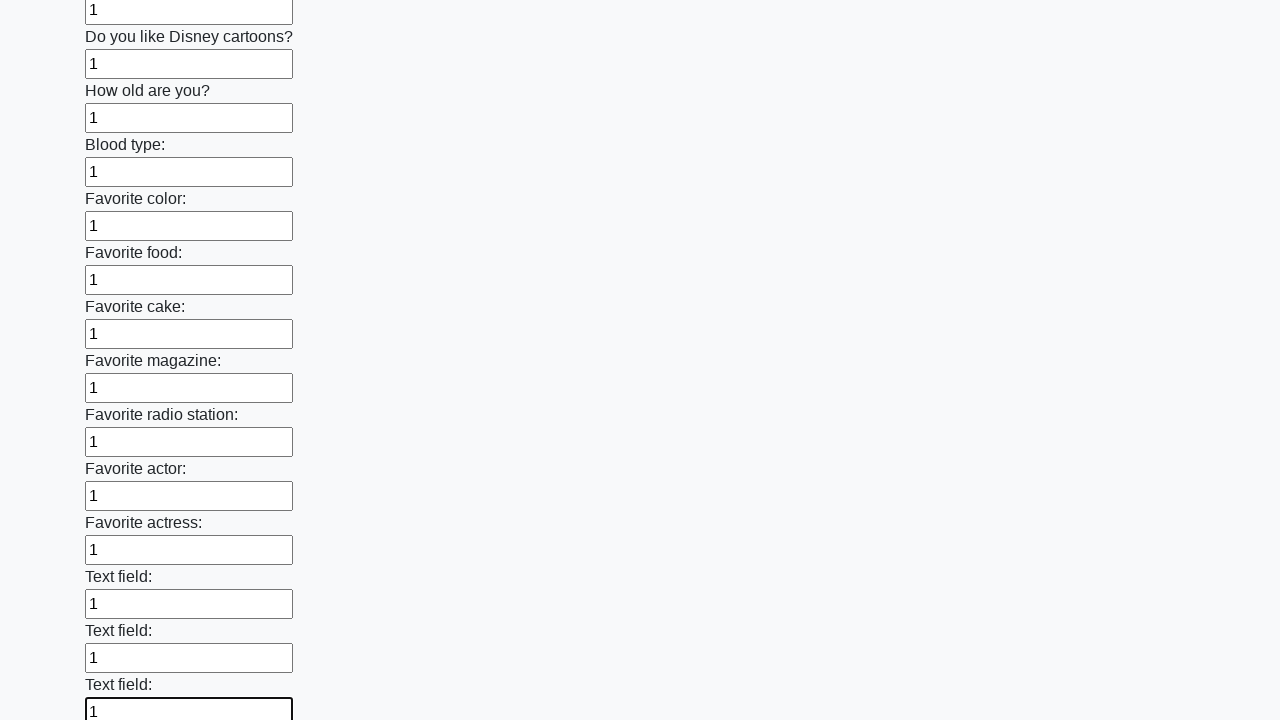

Filled input field 30 of 100 with '1' on input >> nth=29
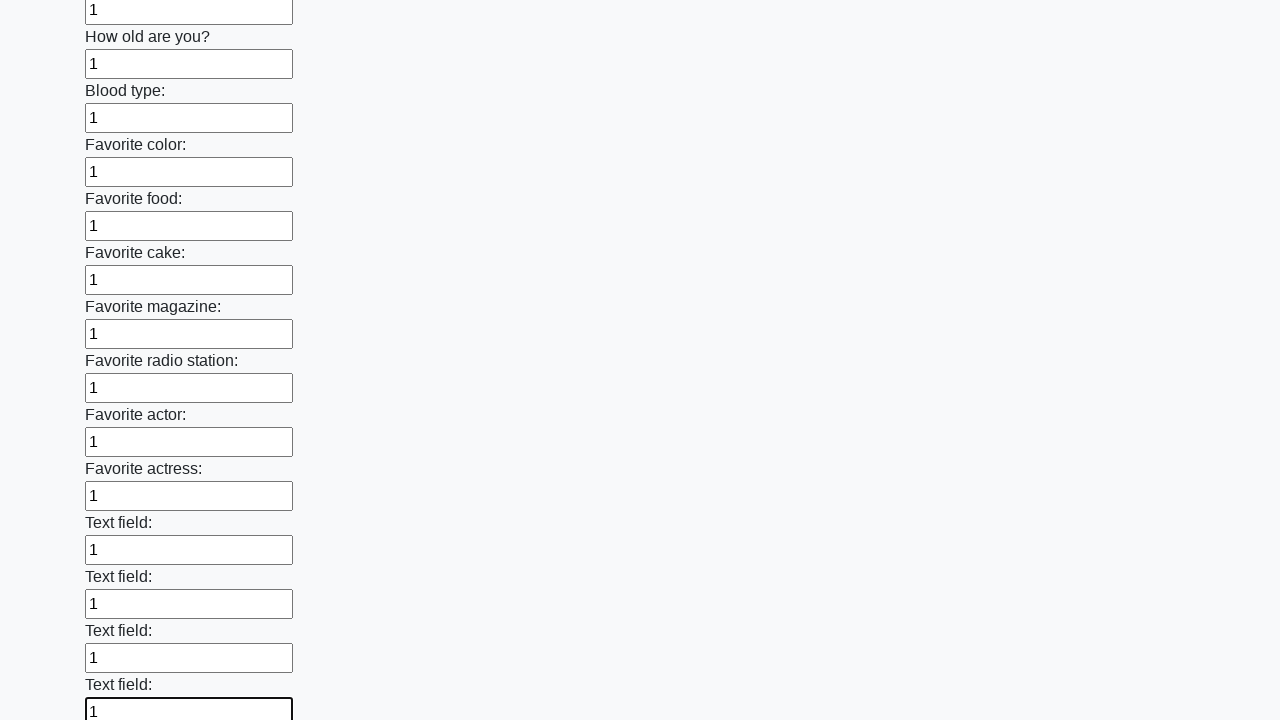

Filled input field 31 of 100 with '1' on input >> nth=30
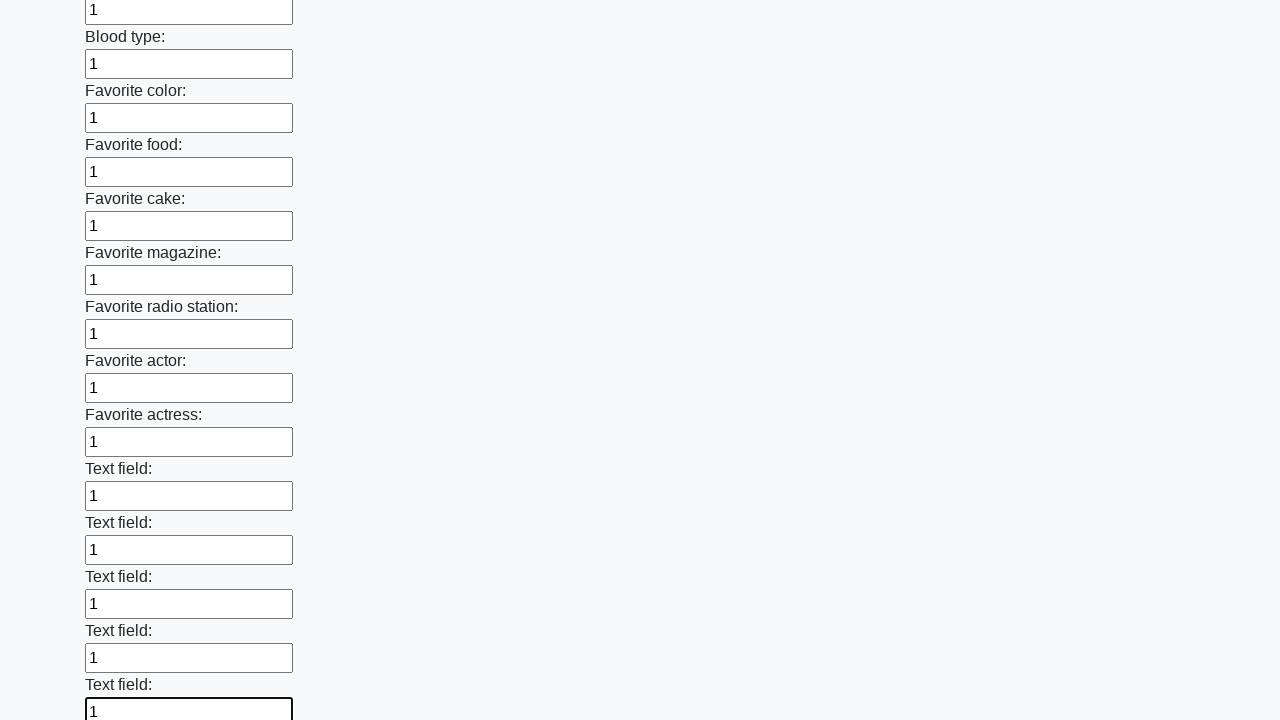

Filled input field 32 of 100 with '1' on input >> nth=31
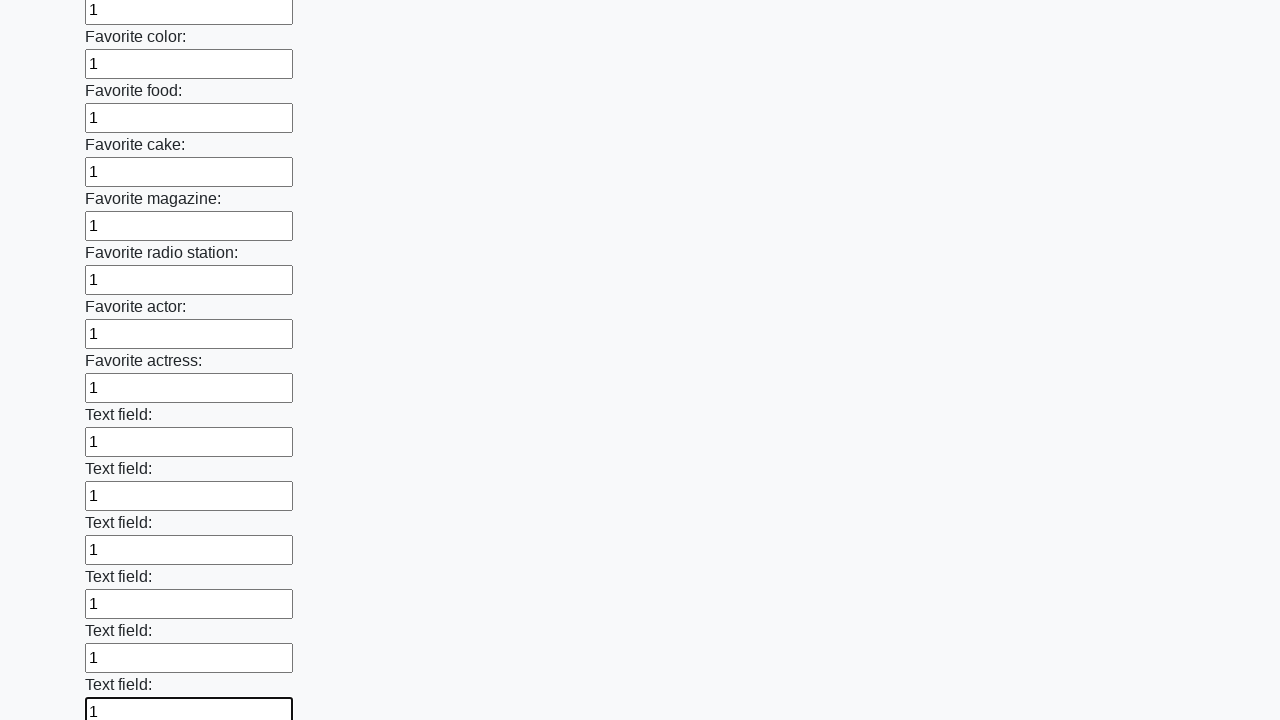

Filled input field 33 of 100 with '1' on input >> nth=32
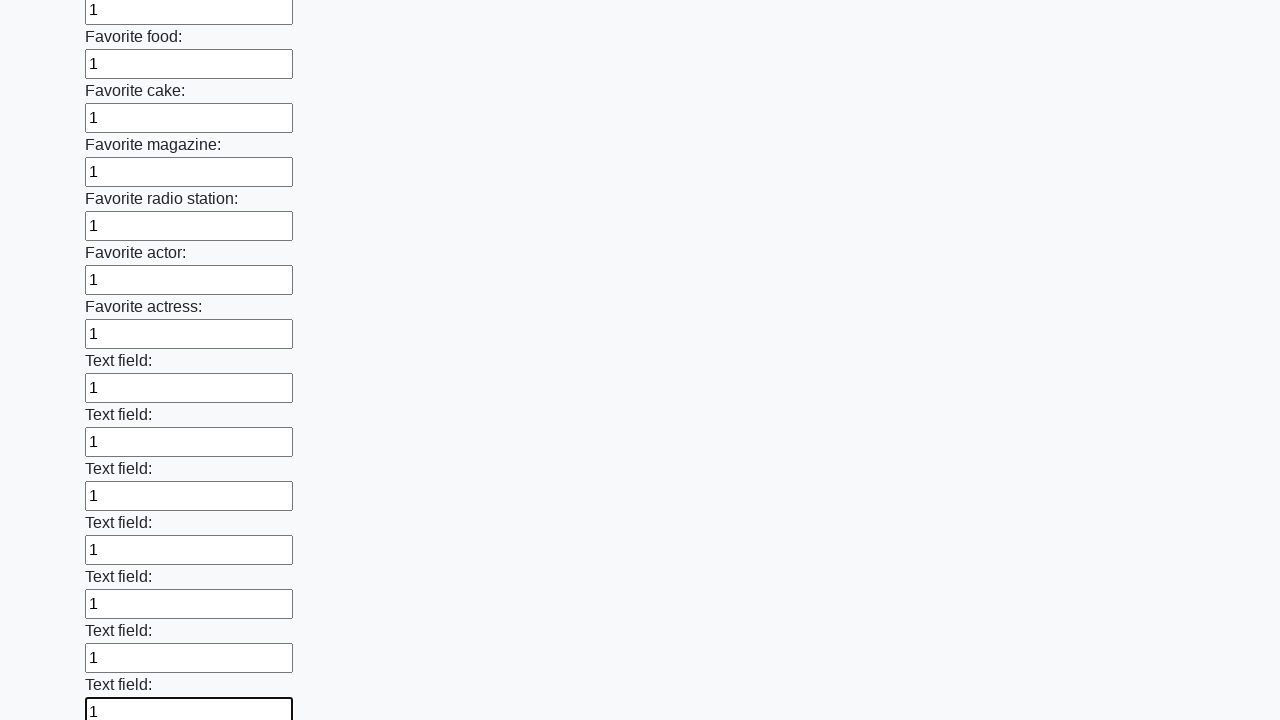

Filled input field 34 of 100 with '1' on input >> nth=33
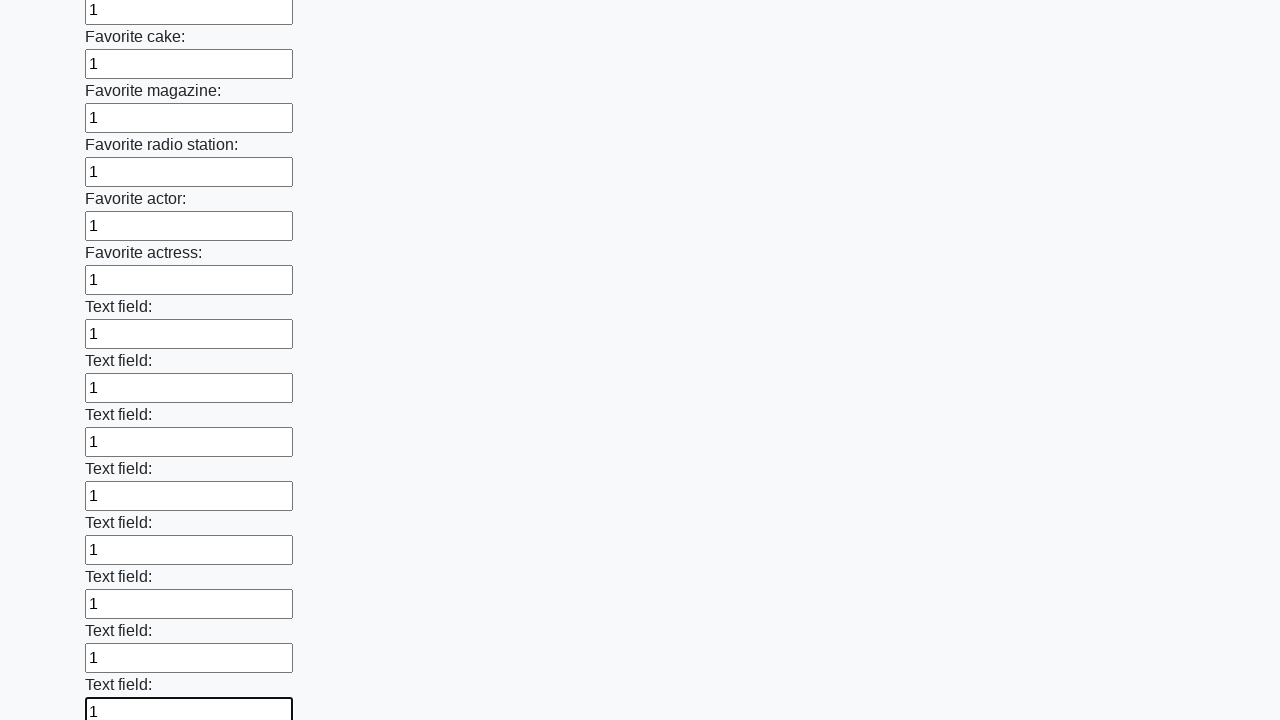

Filled input field 35 of 100 with '1' on input >> nth=34
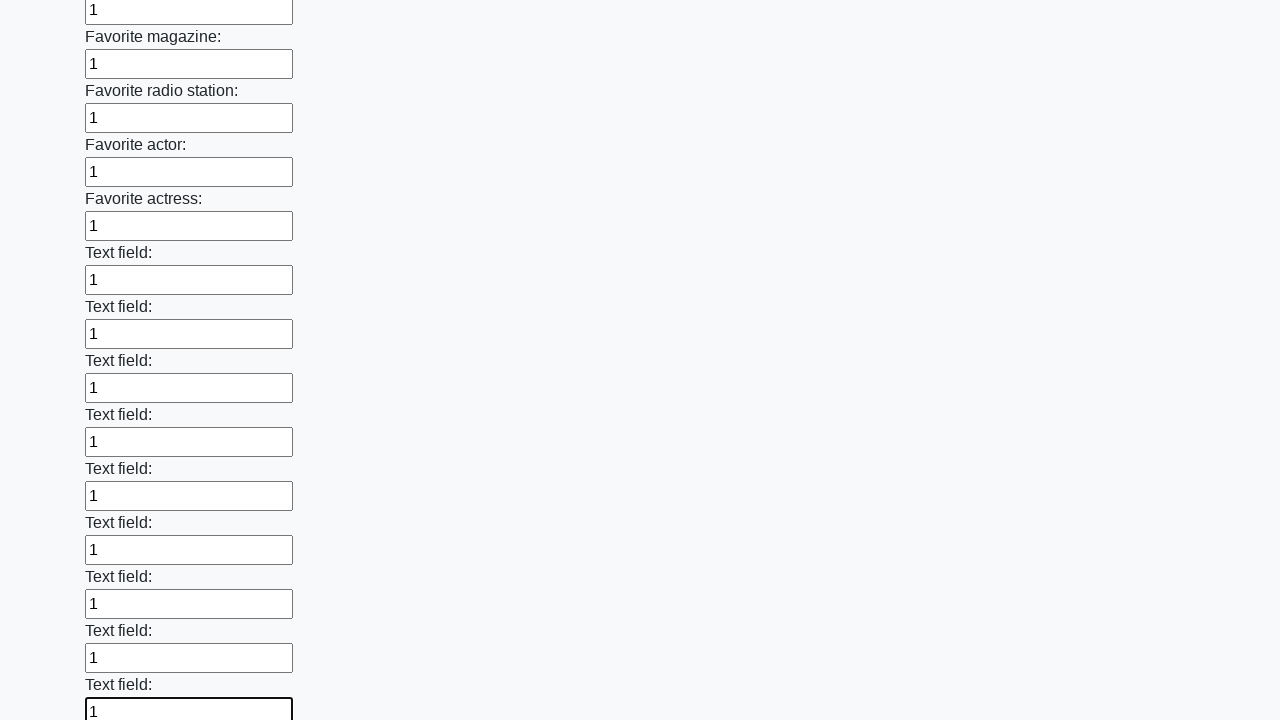

Filled input field 36 of 100 with '1' on input >> nth=35
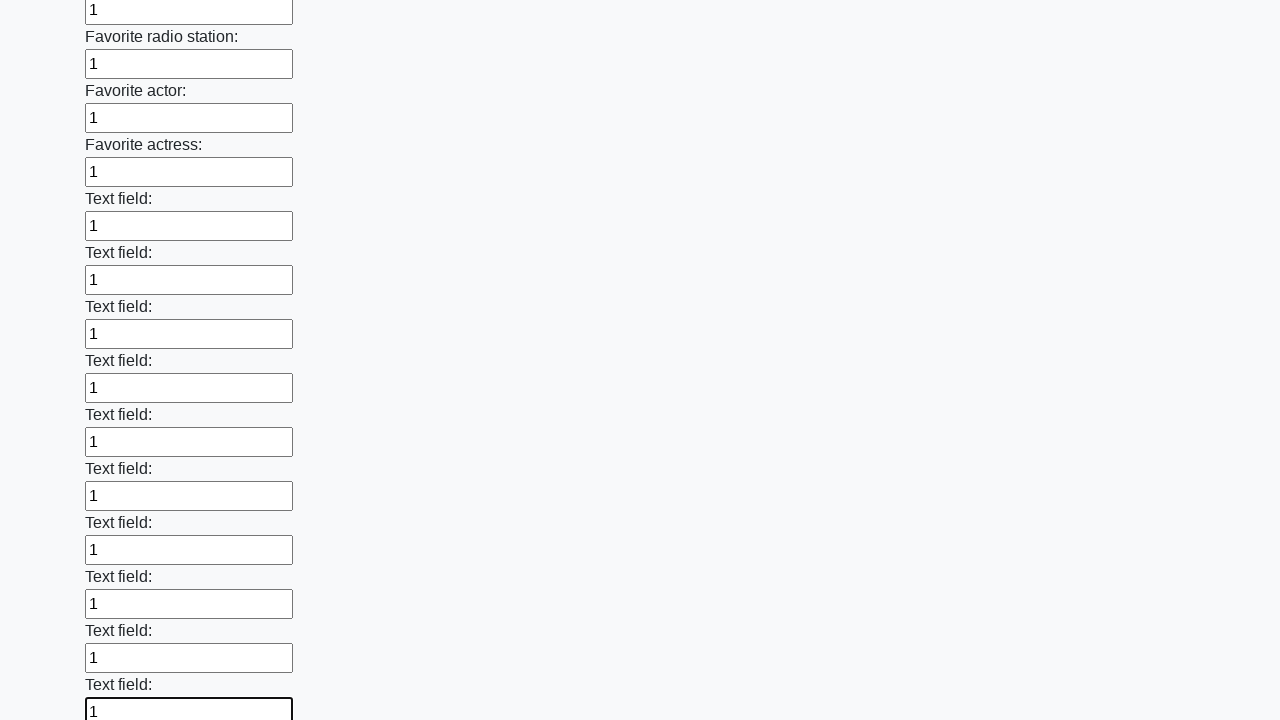

Filled input field 37 of 100 with '1' on input >> nth=36
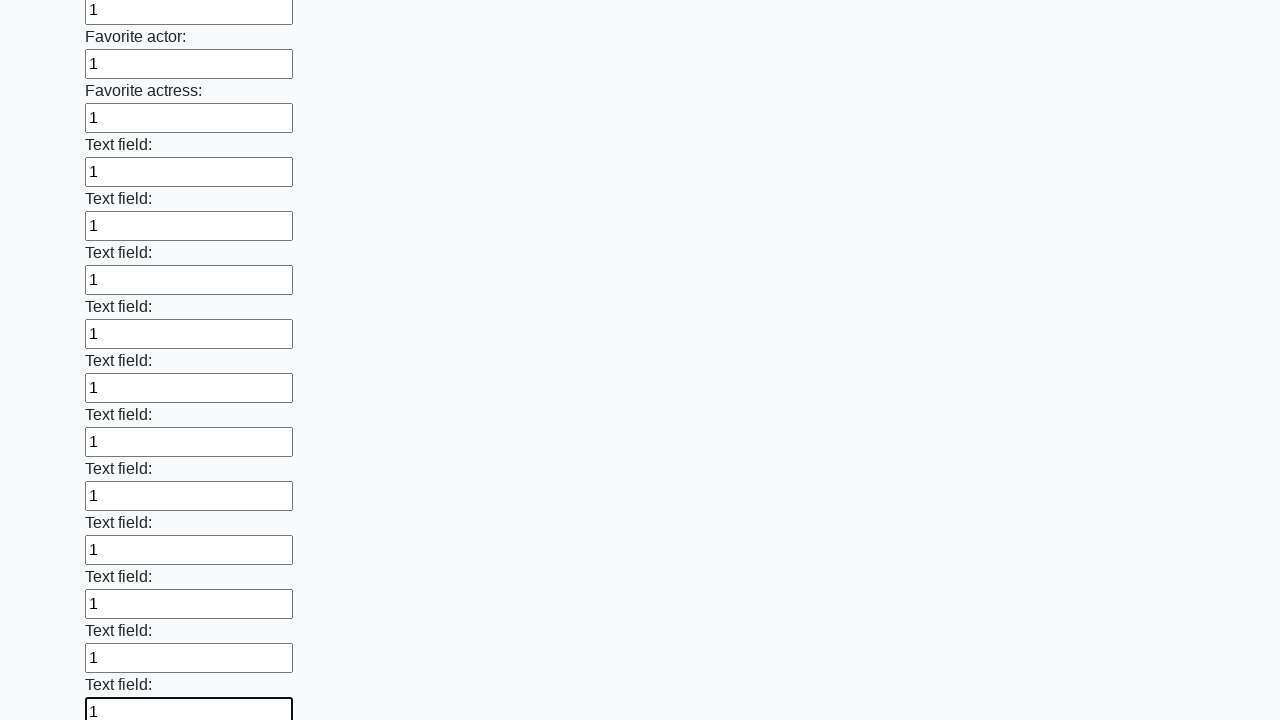

Filled input field 38 of 100 with '1' on input >> nth=37
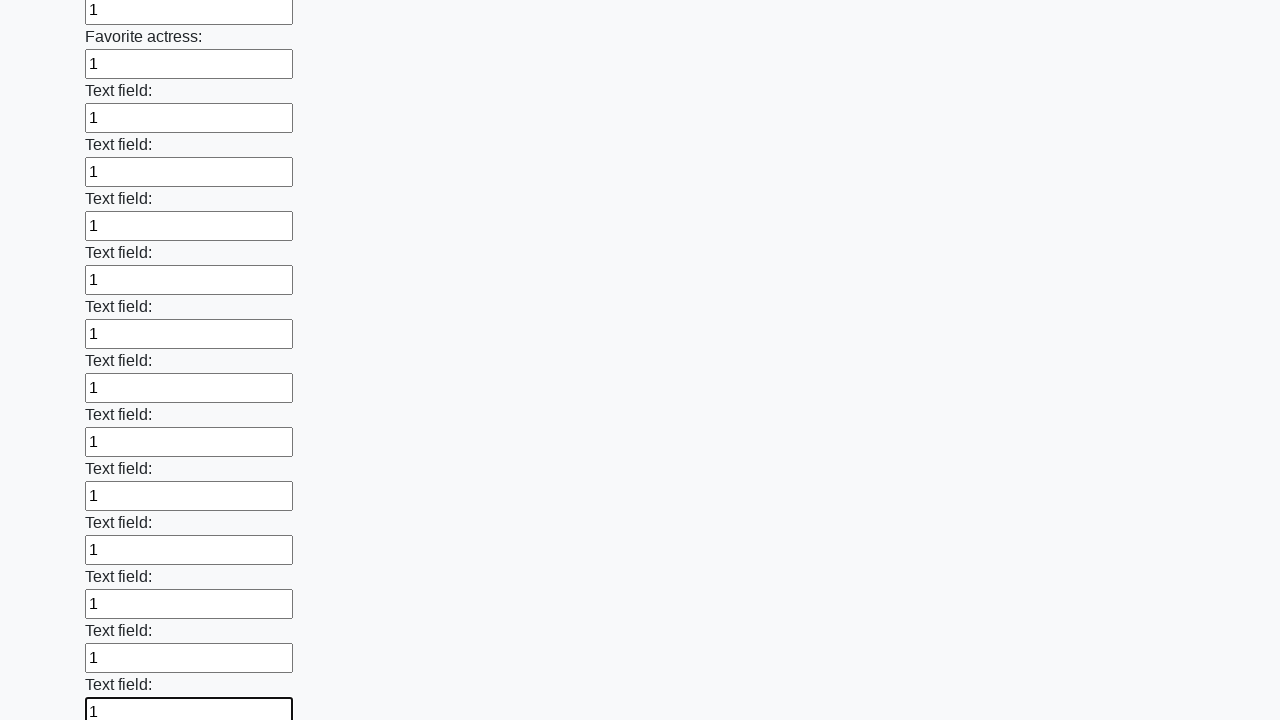

Filled input field 39 of 100 with '1' on input >> nth=38
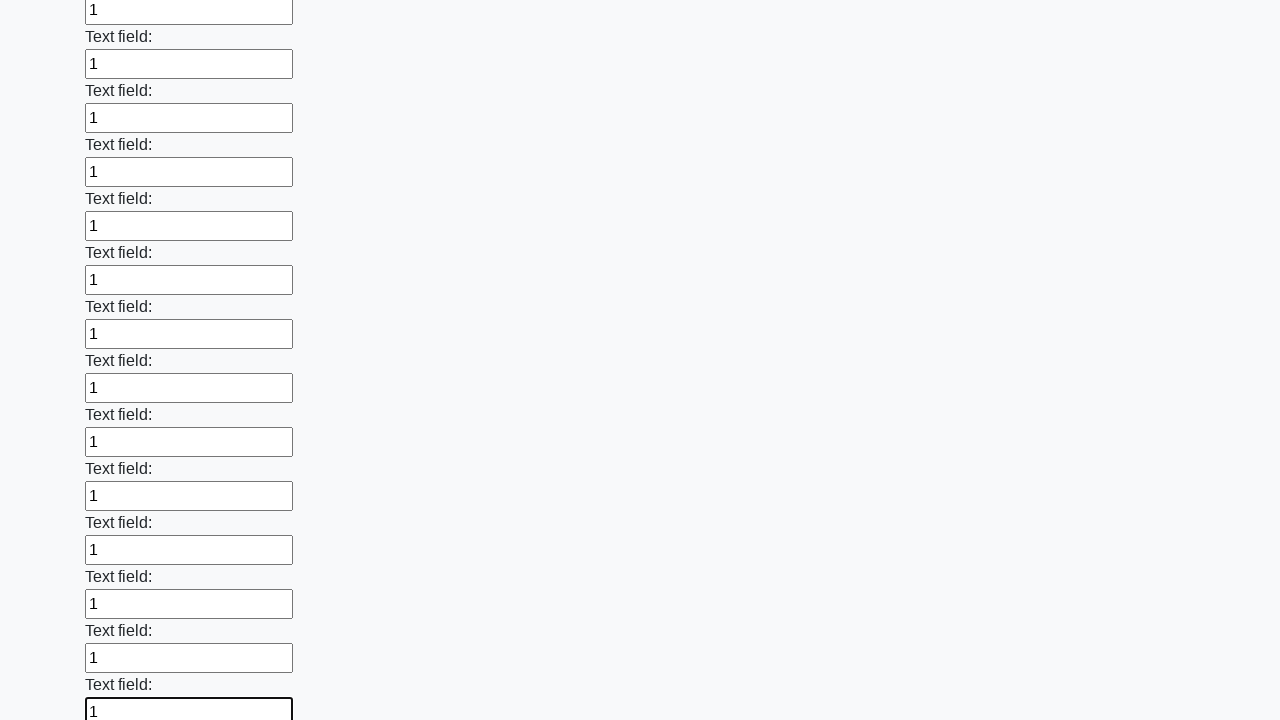

Filled input field 40 of 100 with '1' on input >> nth=39
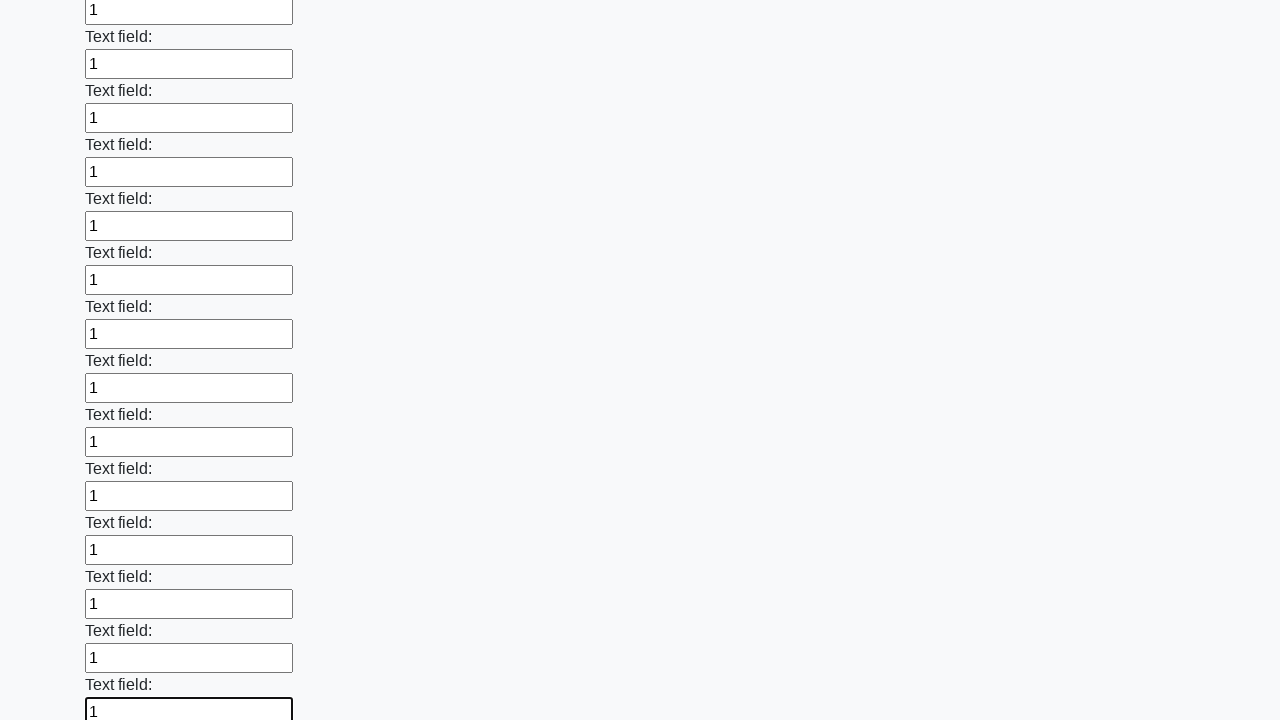

Filled input field 41 of 100 with '1' on input >> nth=40
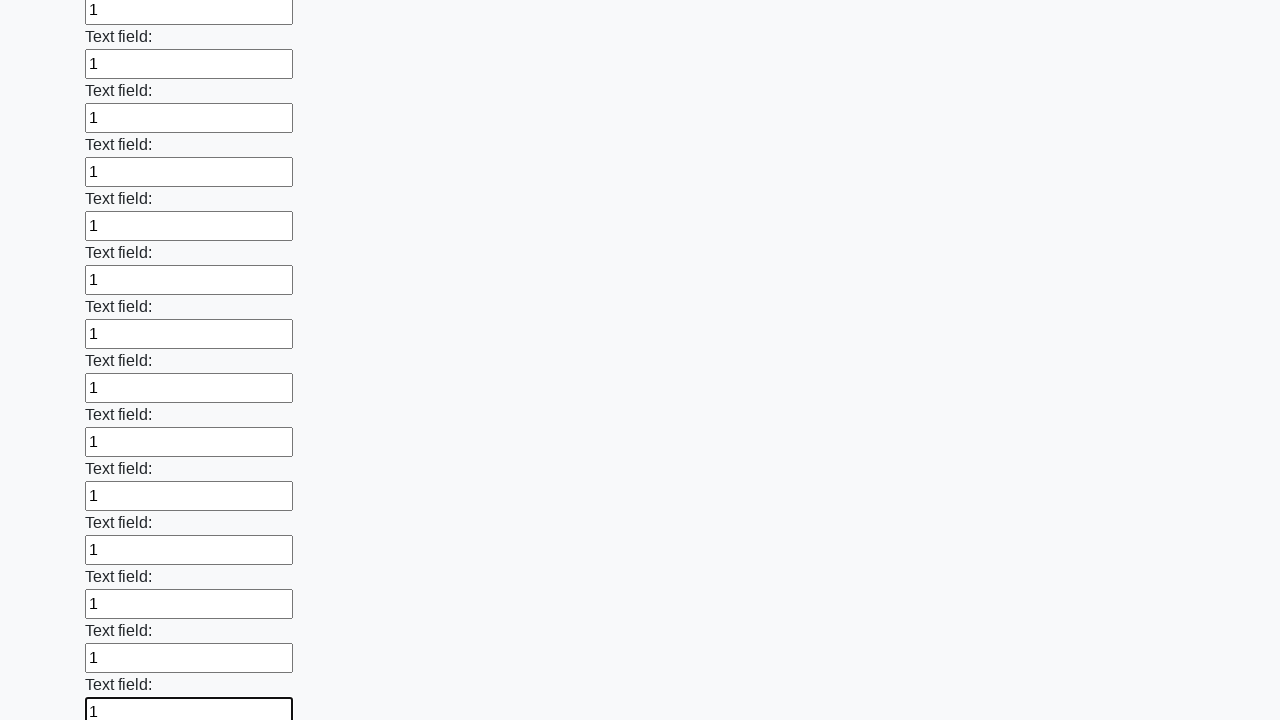

Filled input field 42 of 100 with '1' on input >> nth=41
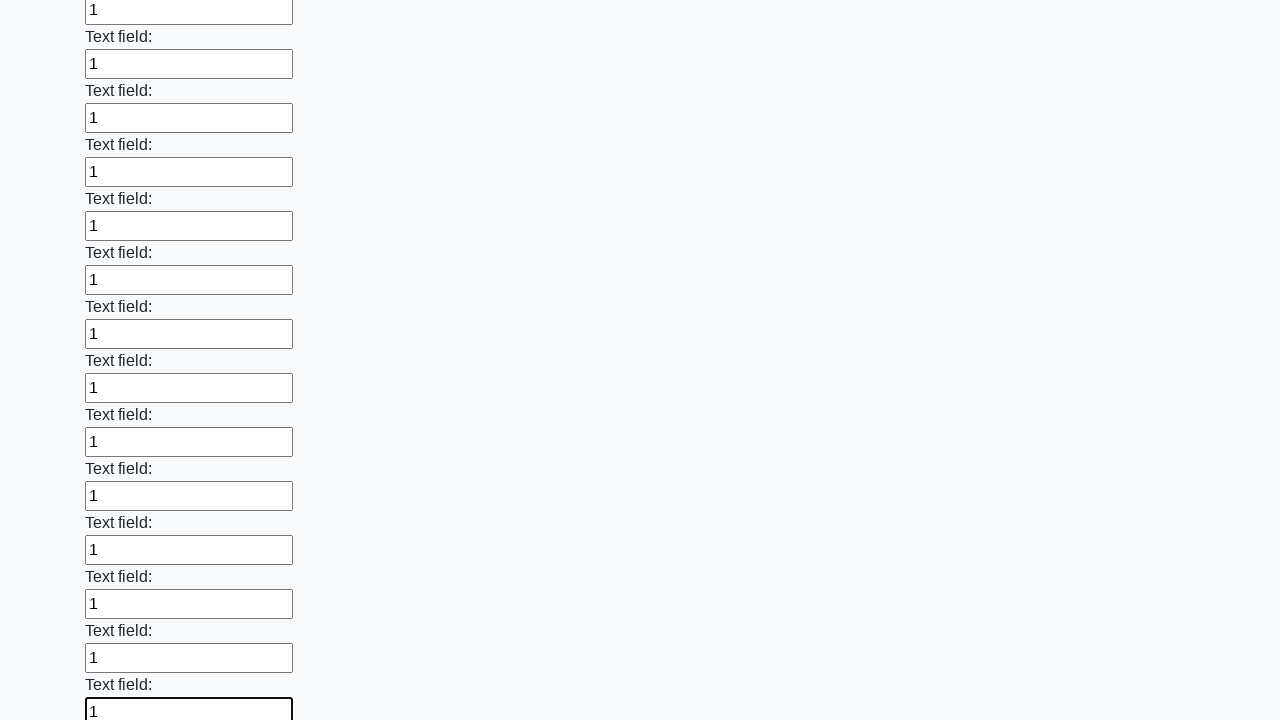

Filled input field 43 of 100 with '1' on input >> nth=42
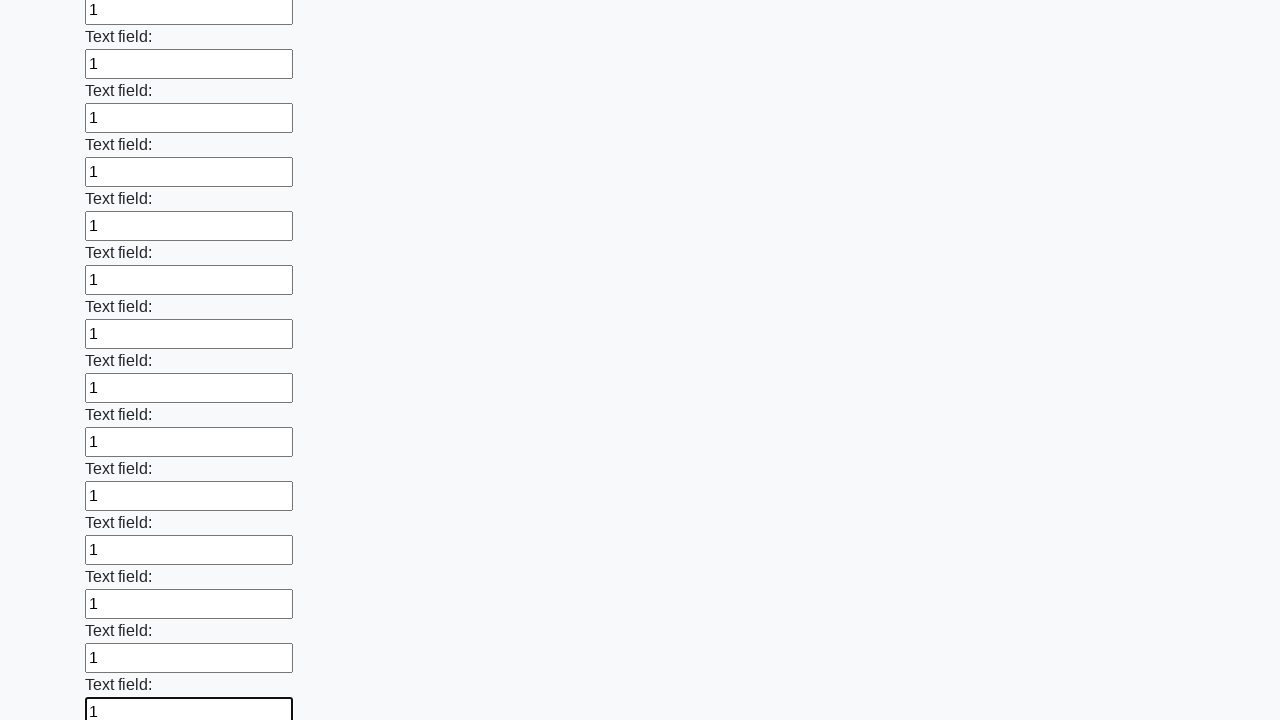

Filled input field 44 of 100 with '1' on input >> nth=43
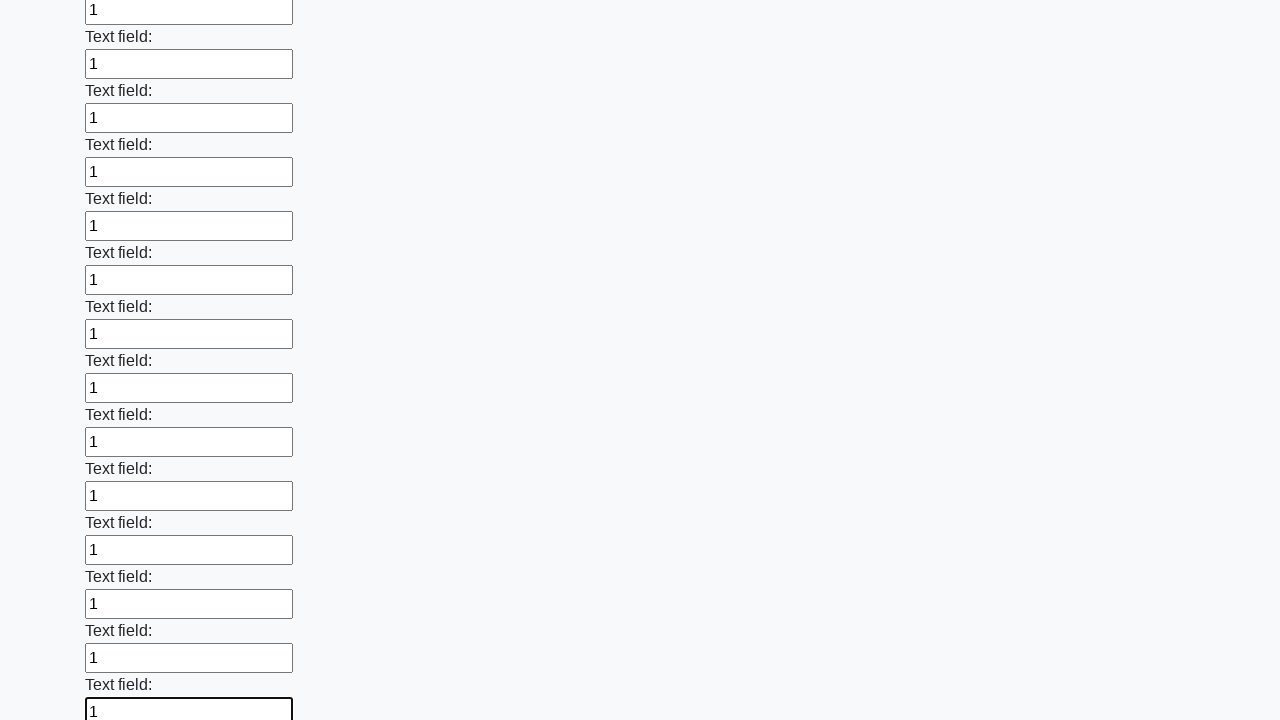

Filled input field 45 of 100 with '1' on input >> nth=44
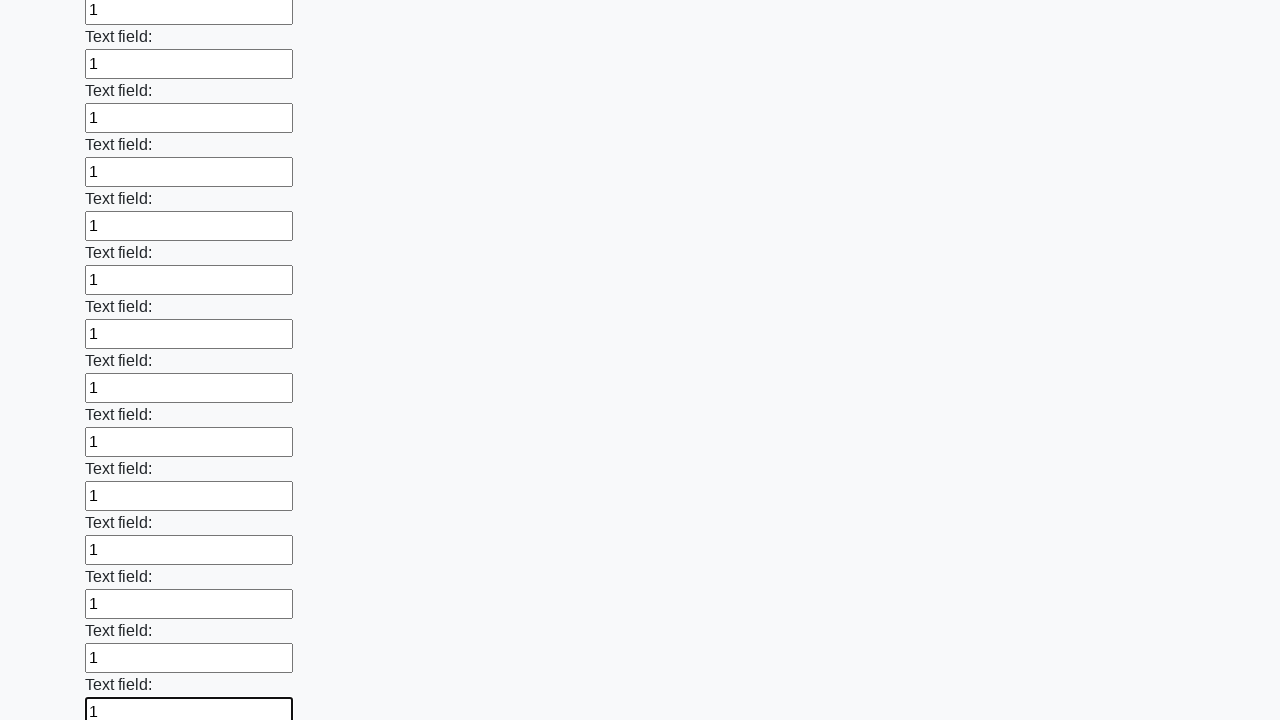

Filled input field 46 of 100 with '1' on input >> nth=45
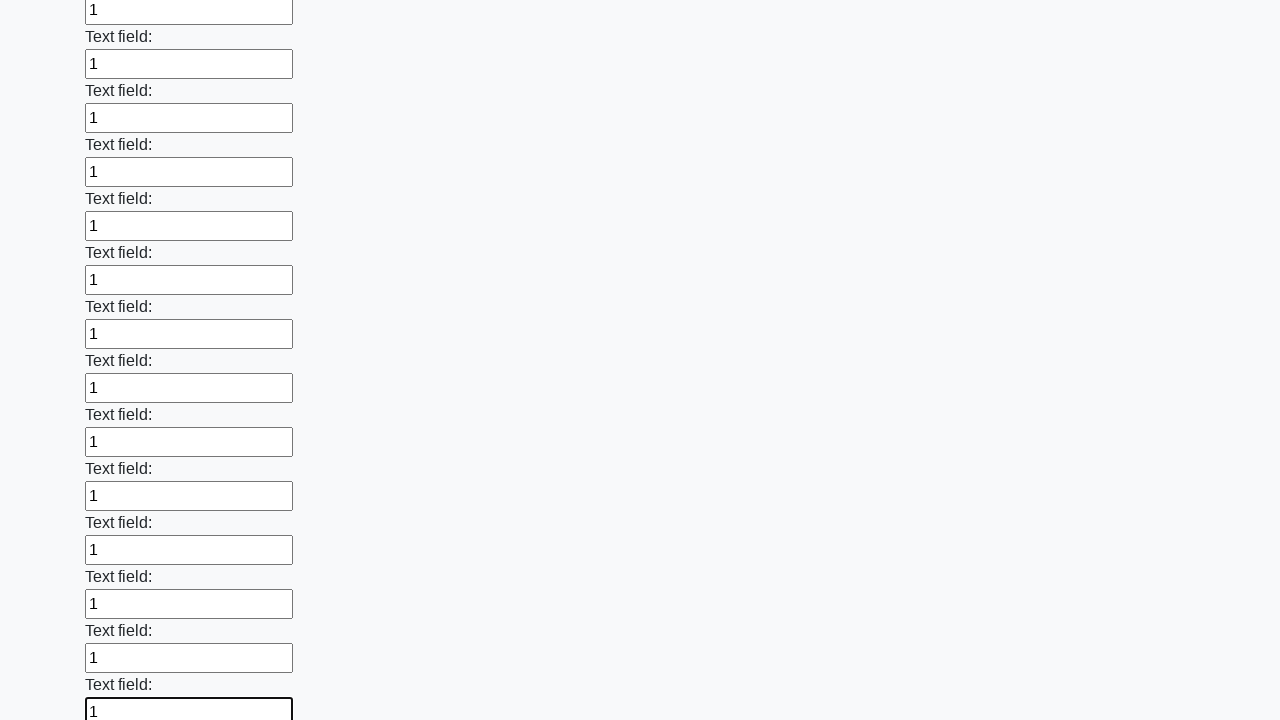

Filled input field 47 of 100 with '1' on input >> nth=46
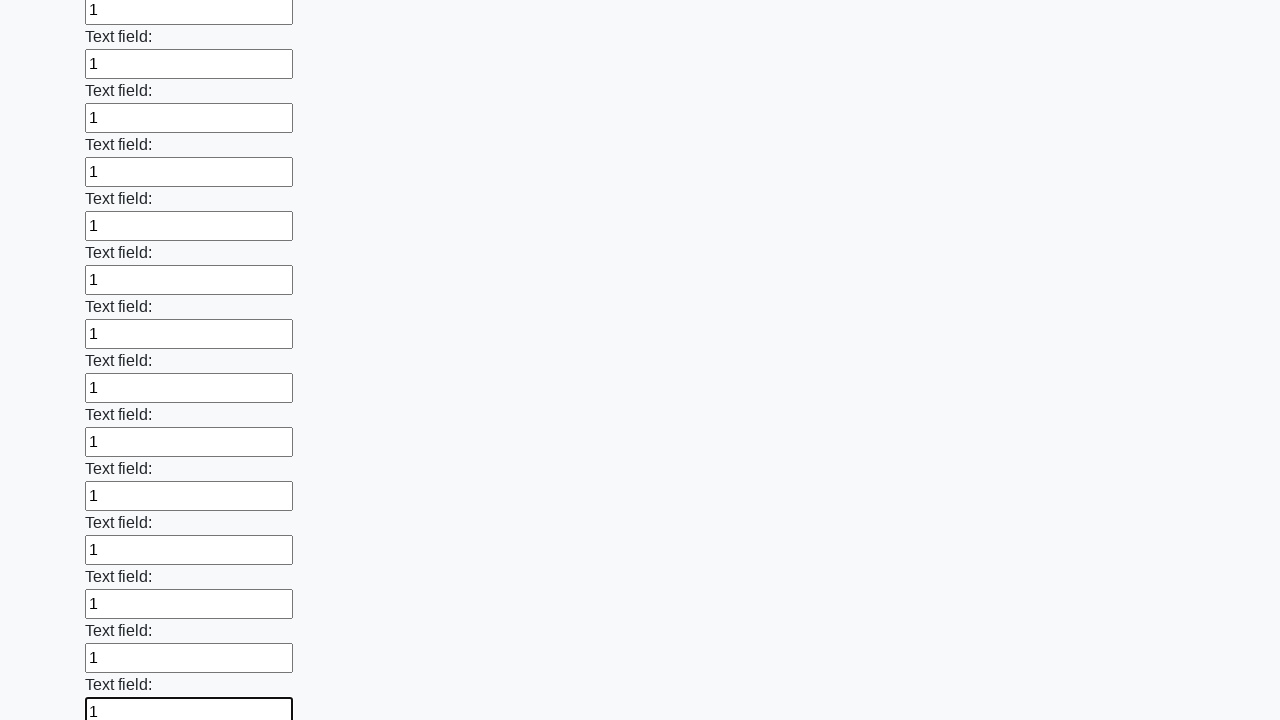

Filled input field 48 of 100 with '1' on input >> nth=47
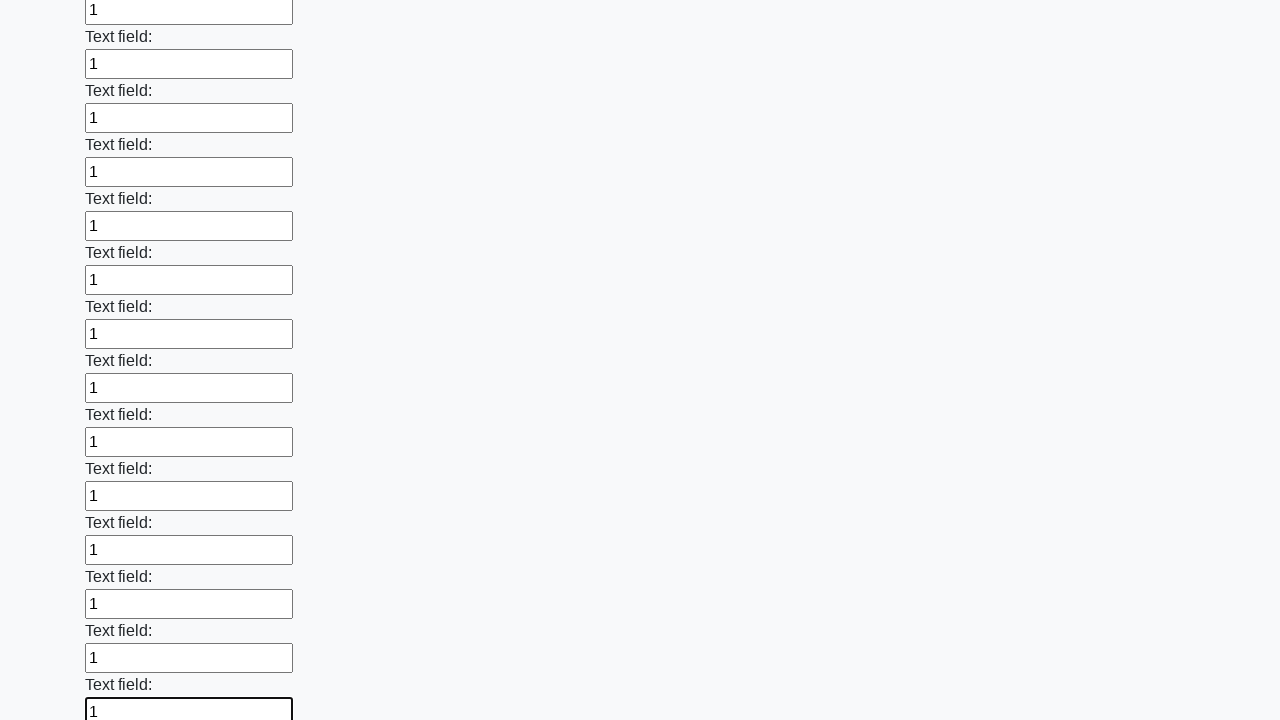

Filled input field 49 of 100 with '1' on input >> nth=48
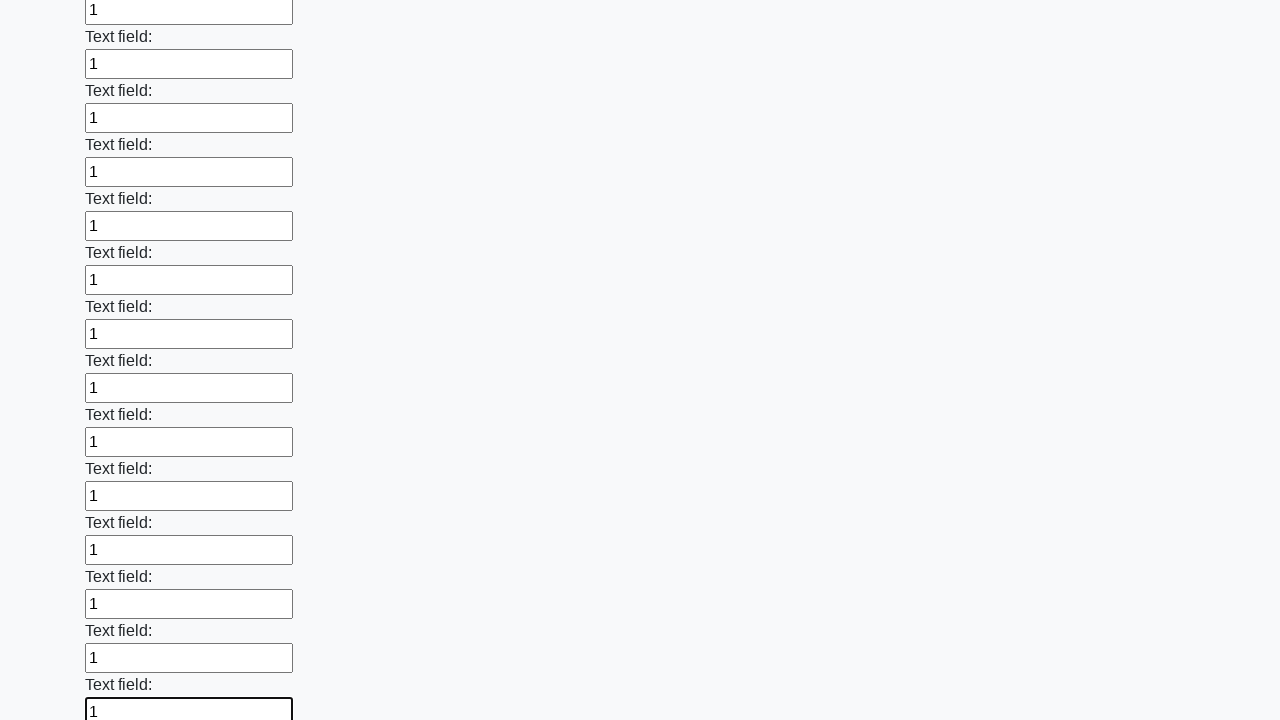

Filled input field 50 of 100 with '1' on input >> nth=49
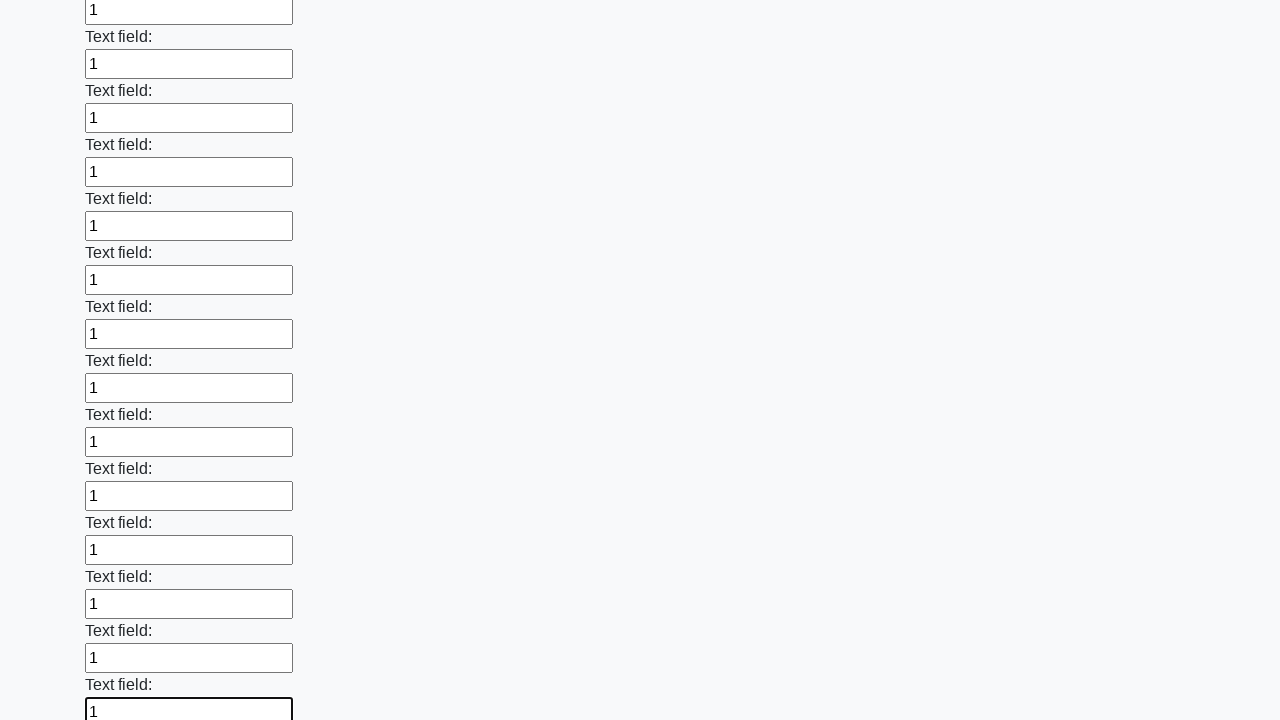

Filled input field 51 of 100 with '1' on input >> nth=50
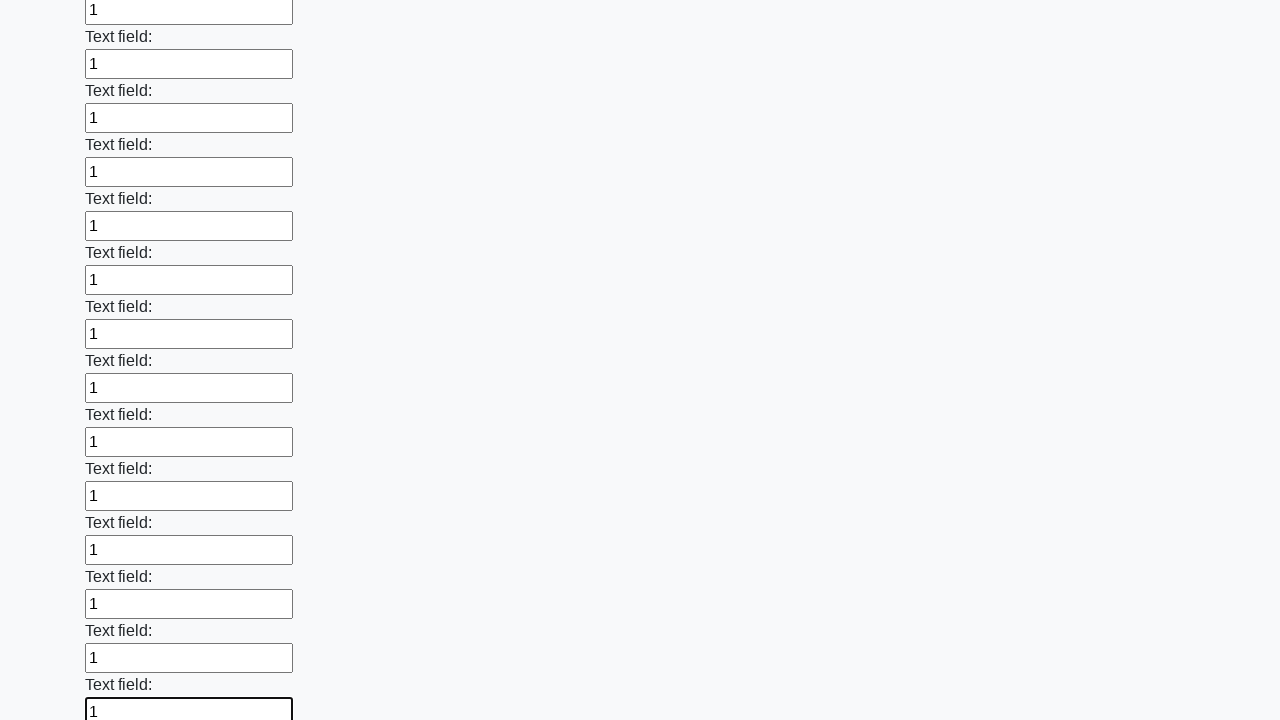

Filled input field 52 of 100 with '1' on input >> nth=51
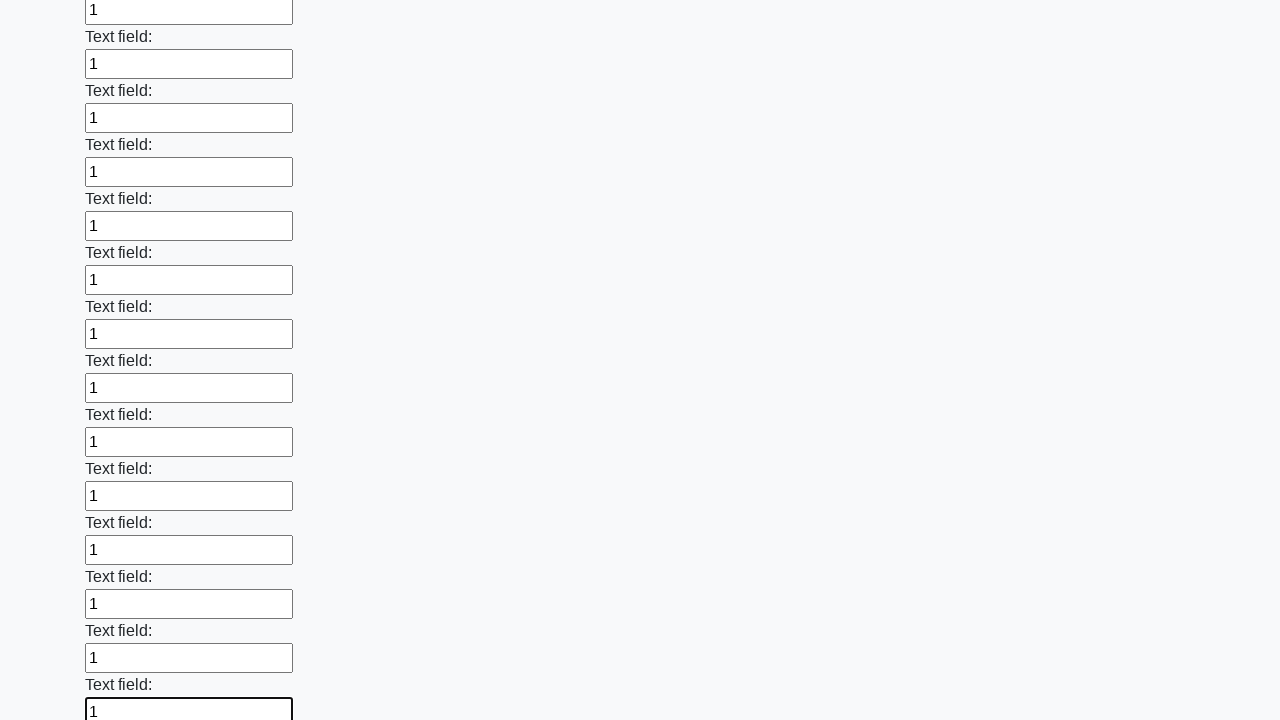

Filled input field 53 of 100 with '1' on input >> nth=52
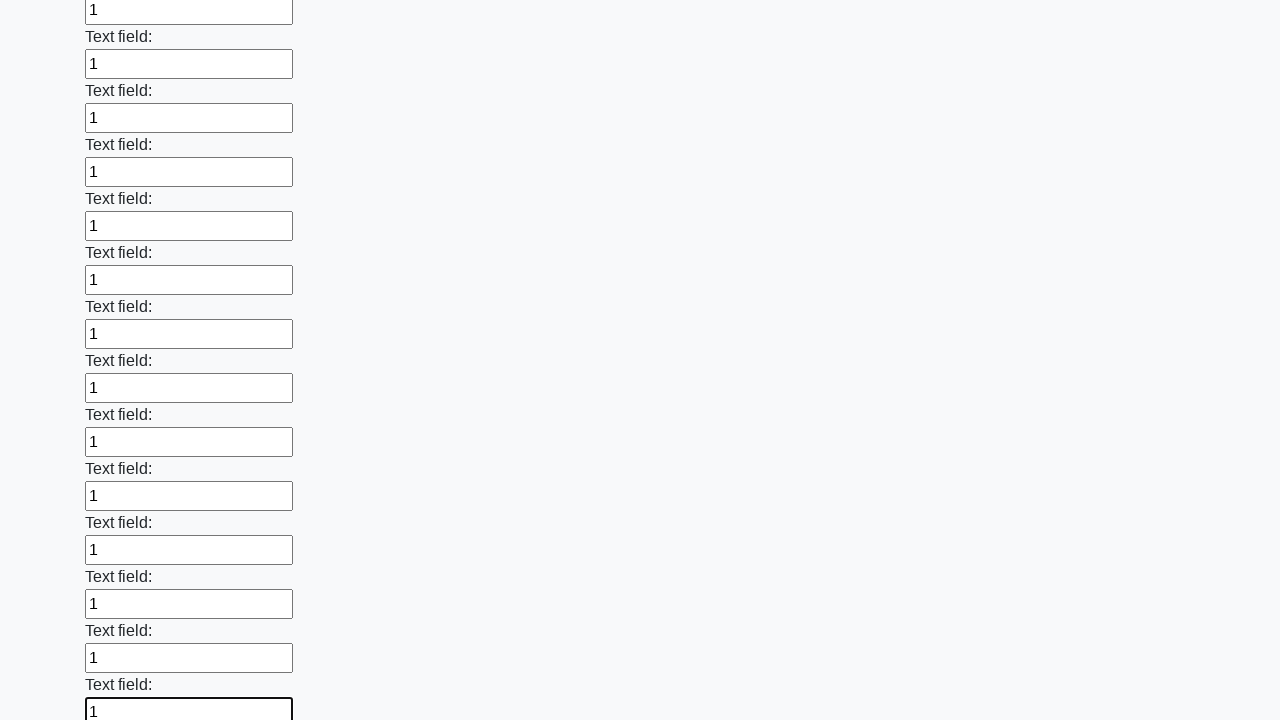

Filled input field 54 of 100 with '1' on input >> nth=53
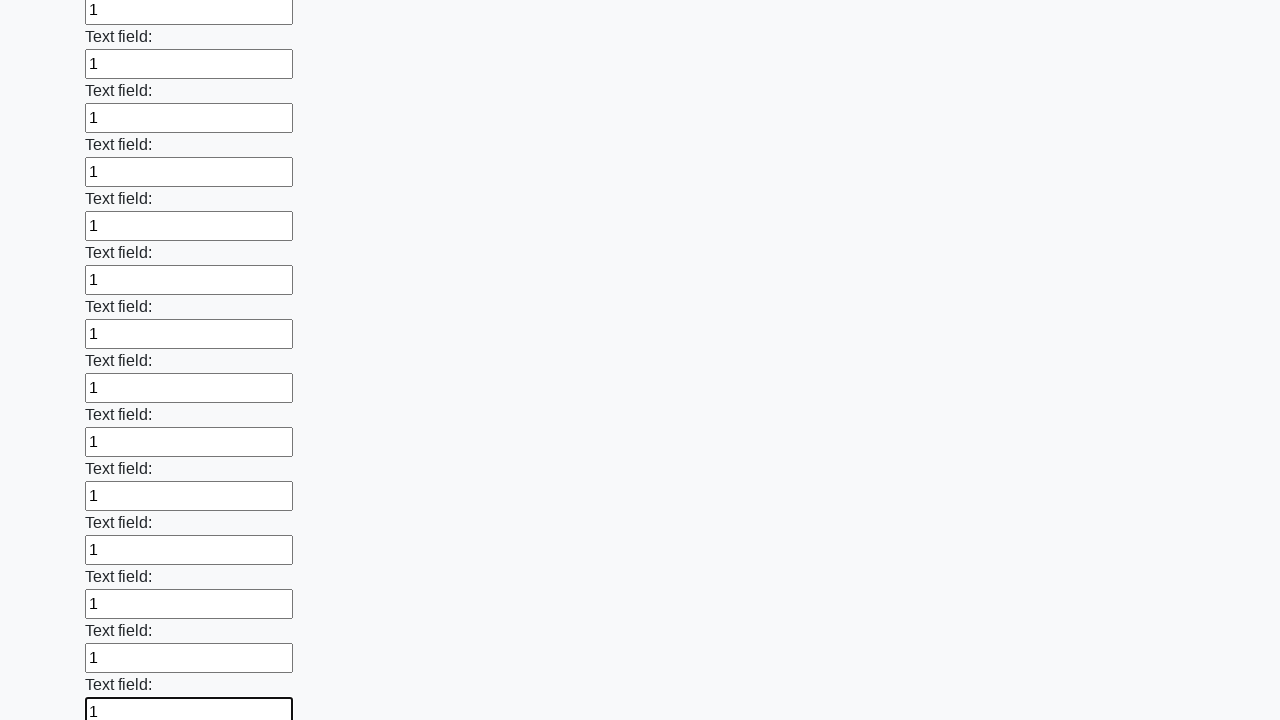

Filled input field 55 of 100 with '1' on input >> nth=54
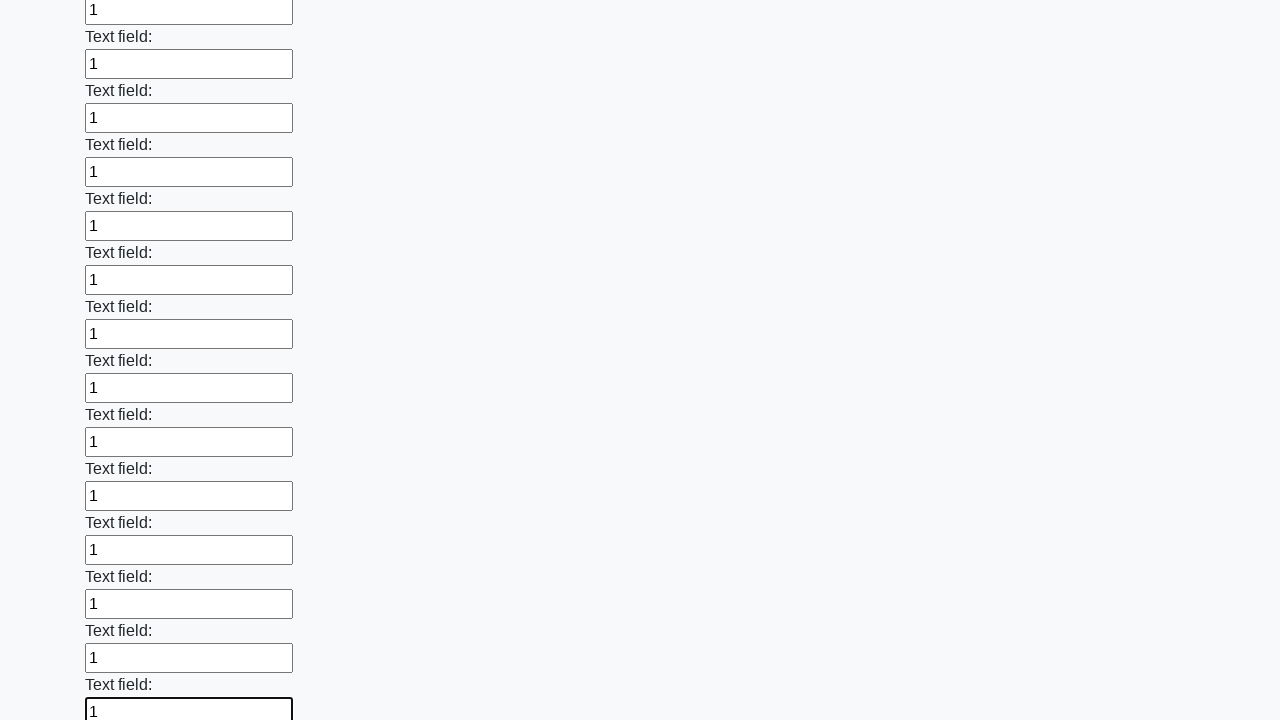

Filled input field 56 of 100 with '1' on input >> nth=55
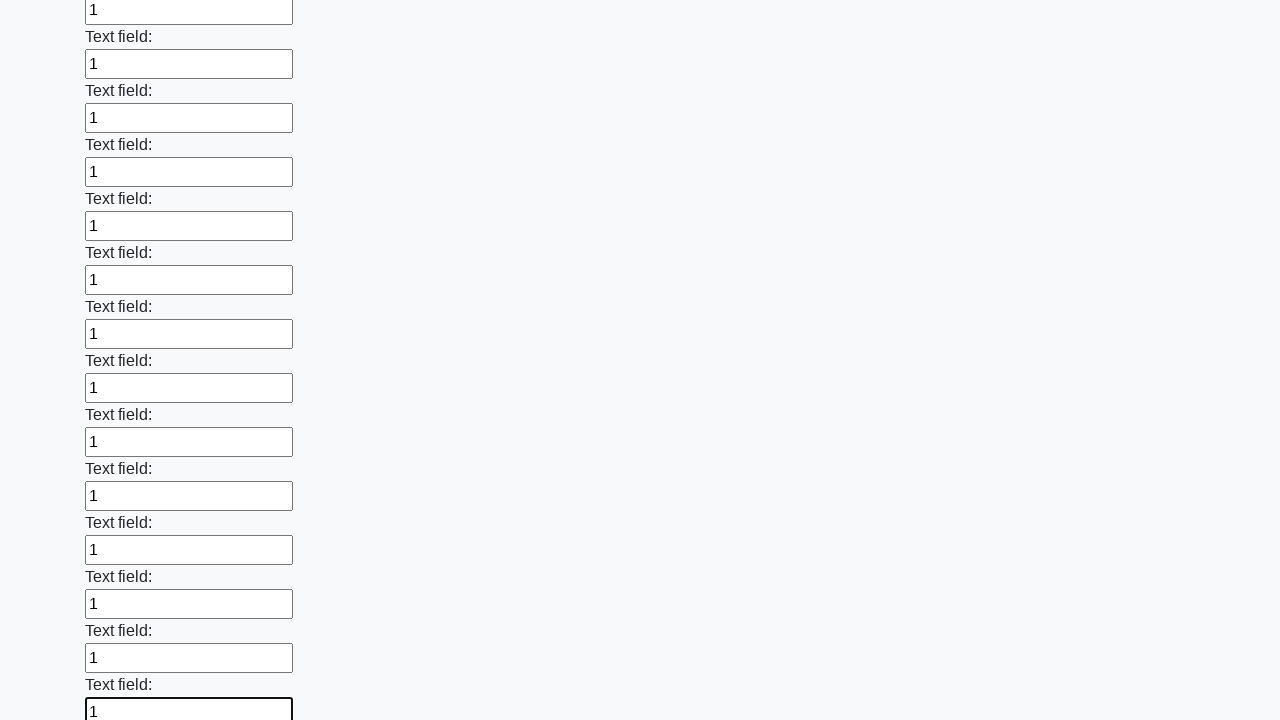

Filled input field 57 of 100 with '1' on input >> nth=56
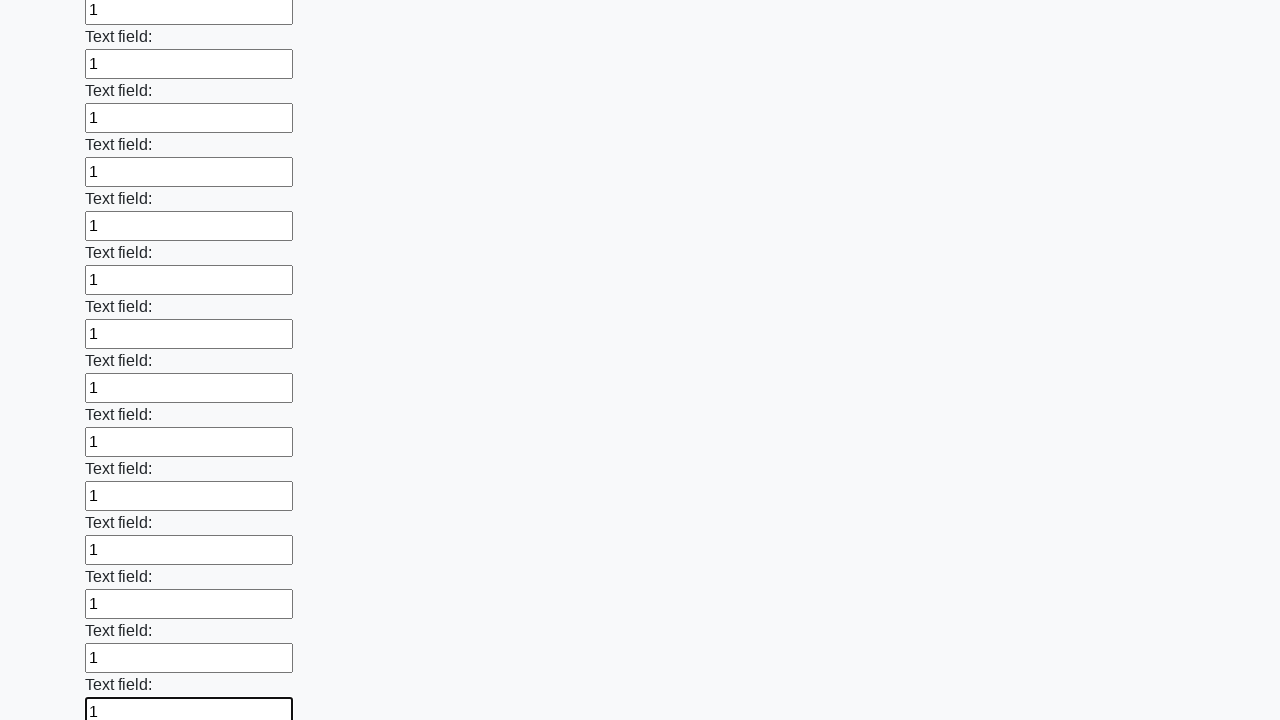

Filled input field 58 of 100 with '1' on input >> nth=57
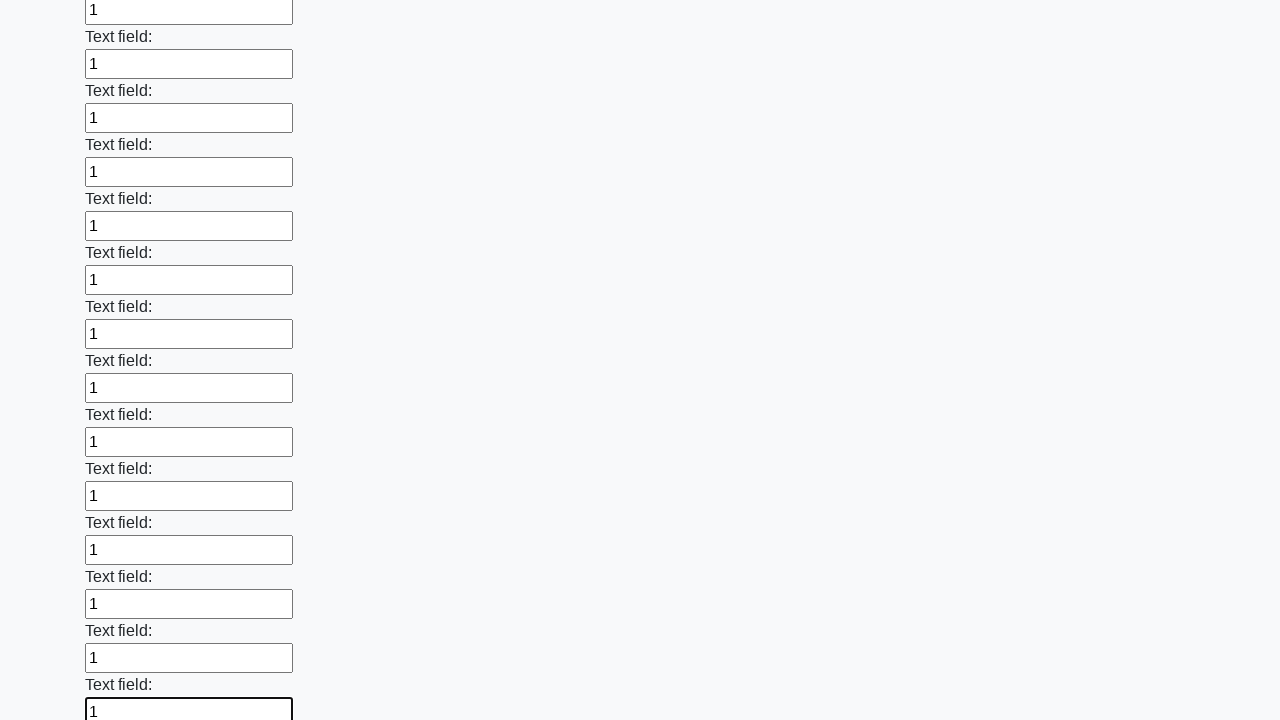

Filled input field 59 of 100 with '1' on input >> nth=58
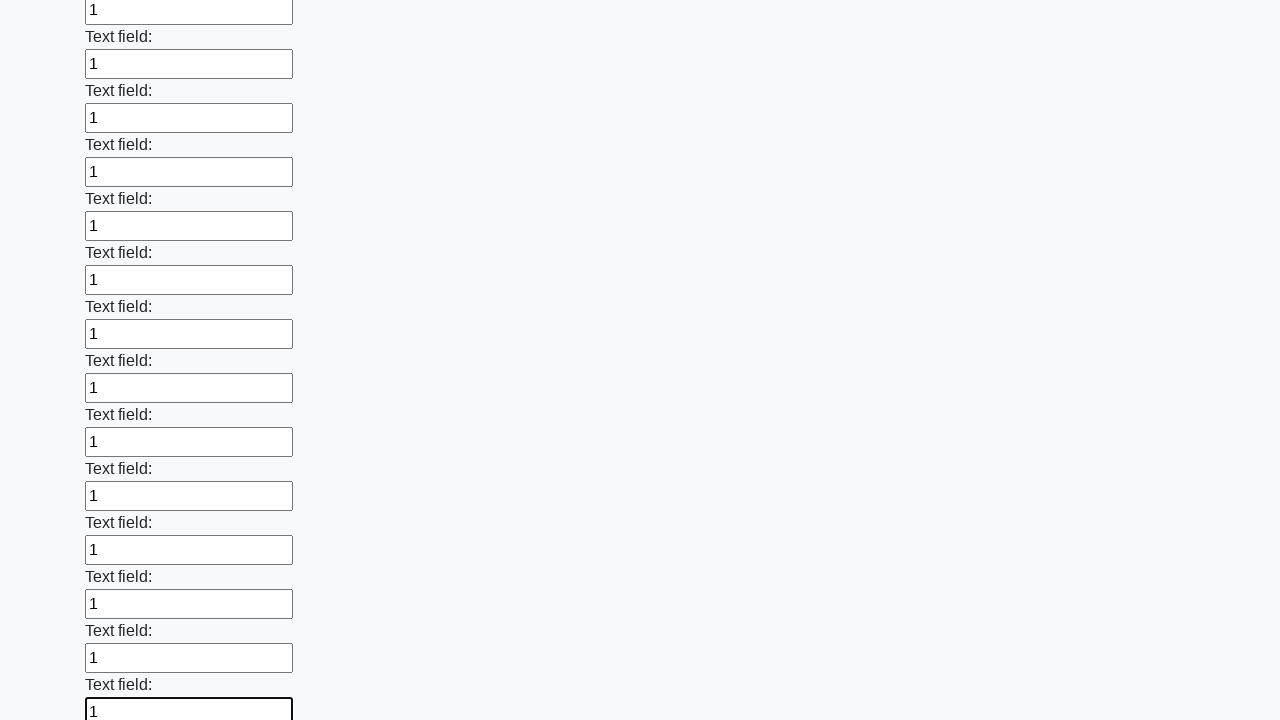

Filled input field 60 of 100 with '1' on input >> nth=59
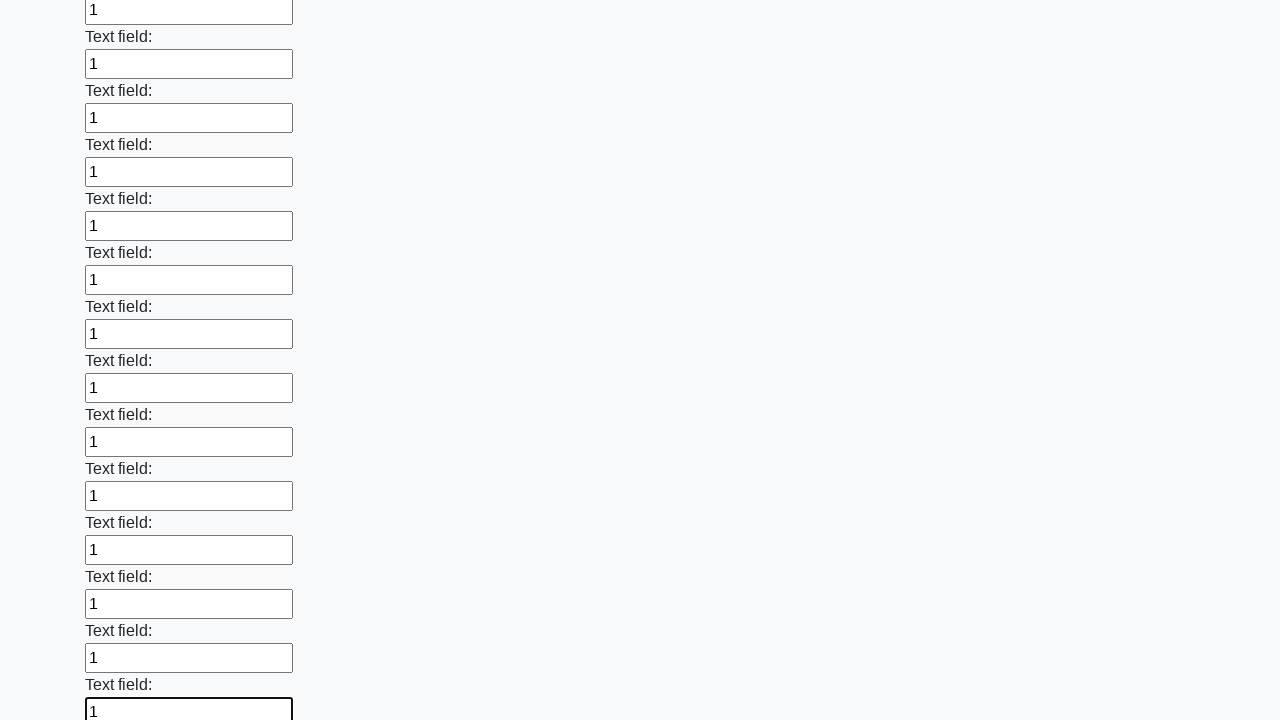

Filled input field 61 of 100 with '1' on input >> nth=60
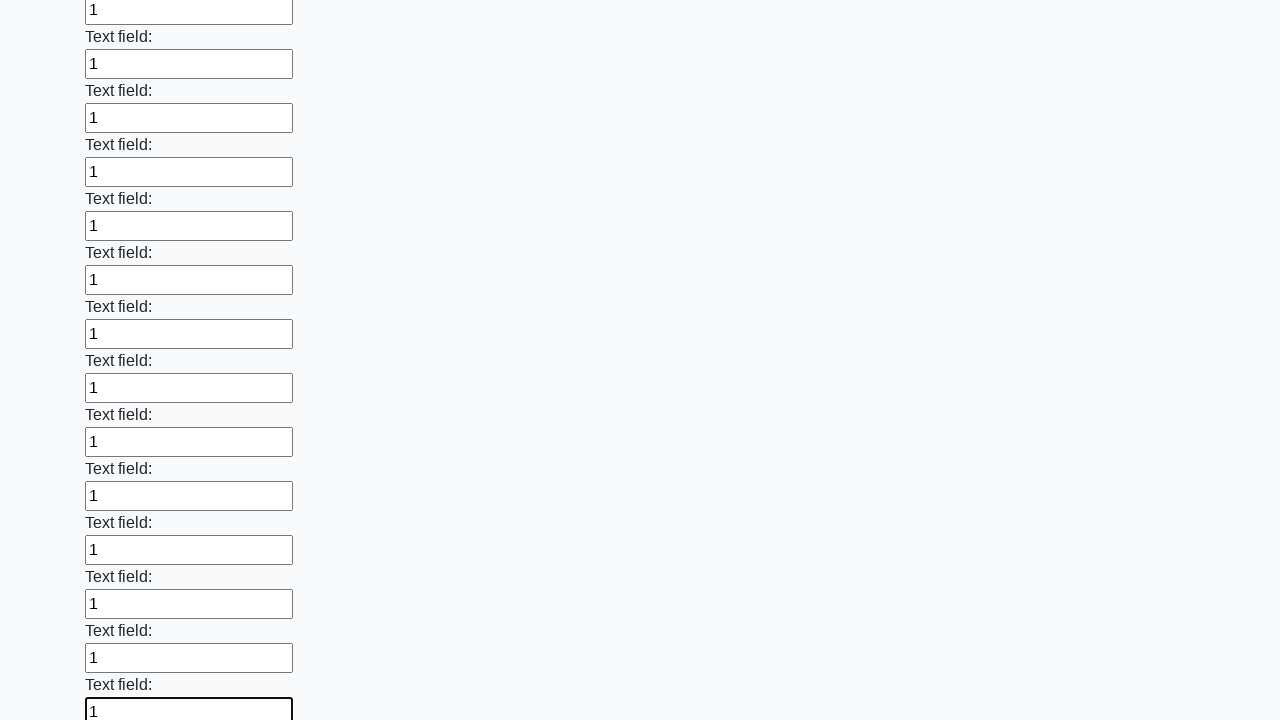

Filled input field 62 of 100 with '1' on input >> nth=61
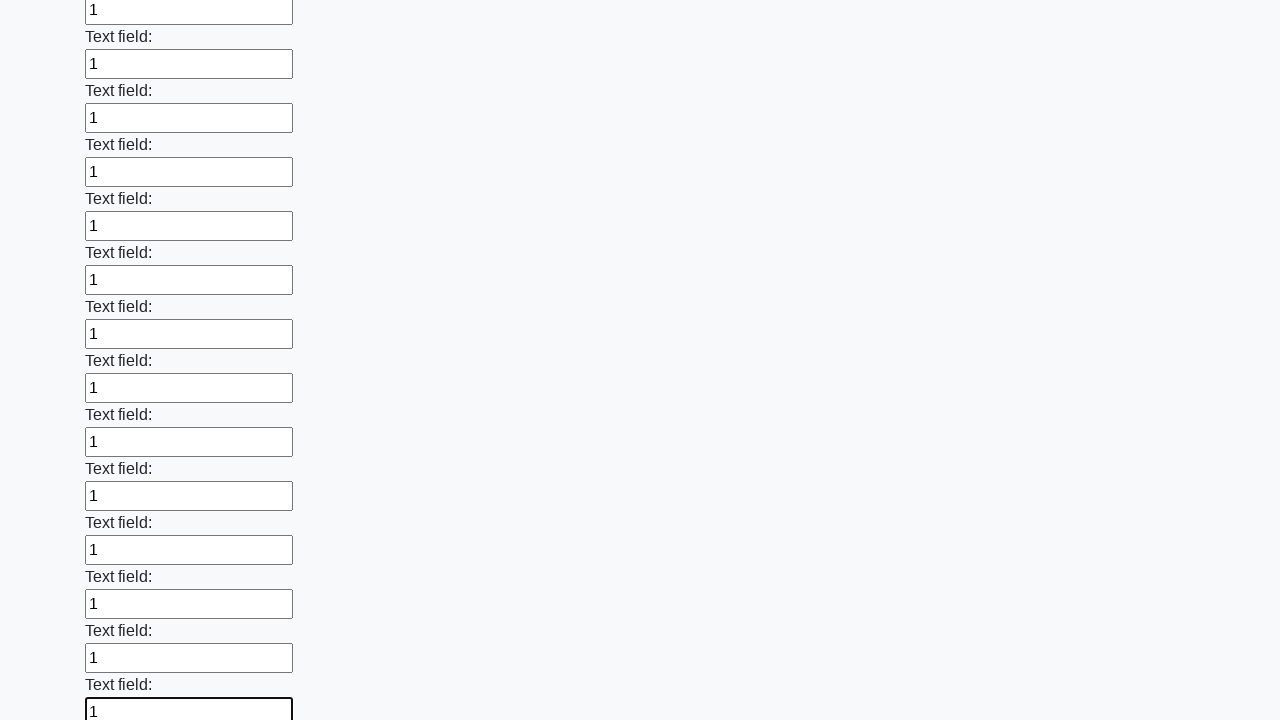

Filled input field 63 of 100 with '1' on input >> nth=62
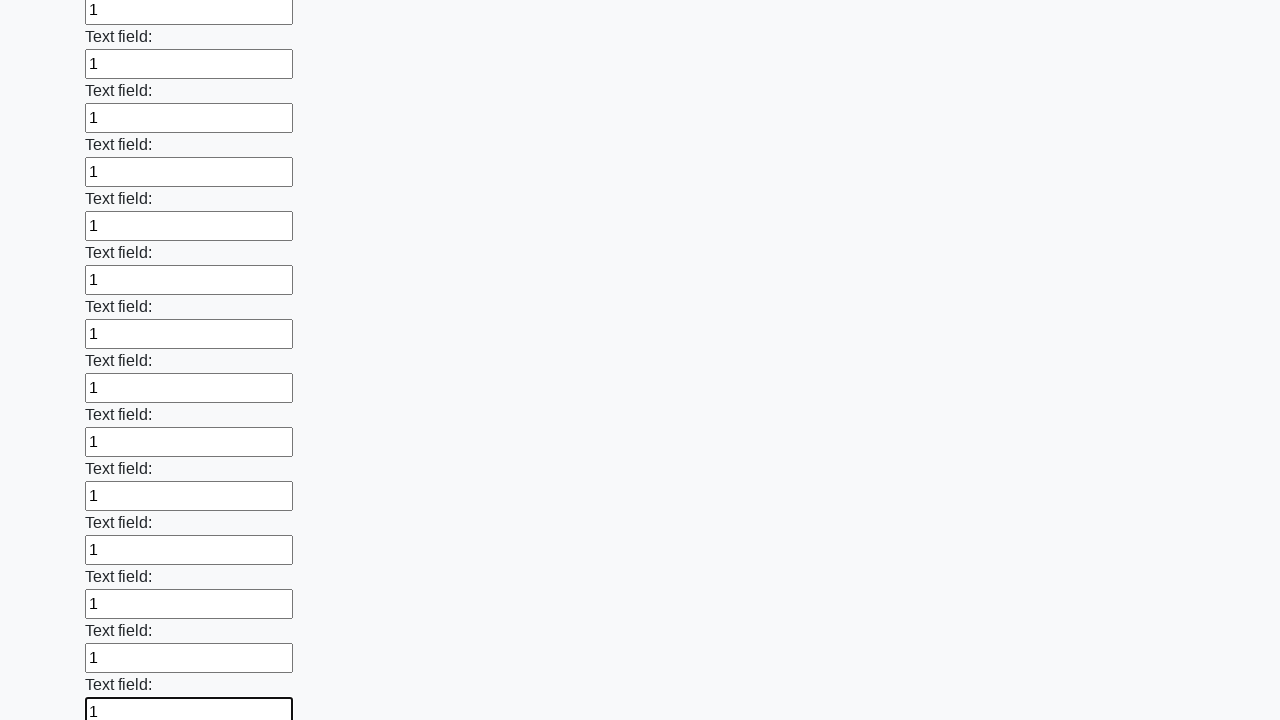

Filled input field 64 of 100 with '1' on input >> nth=63
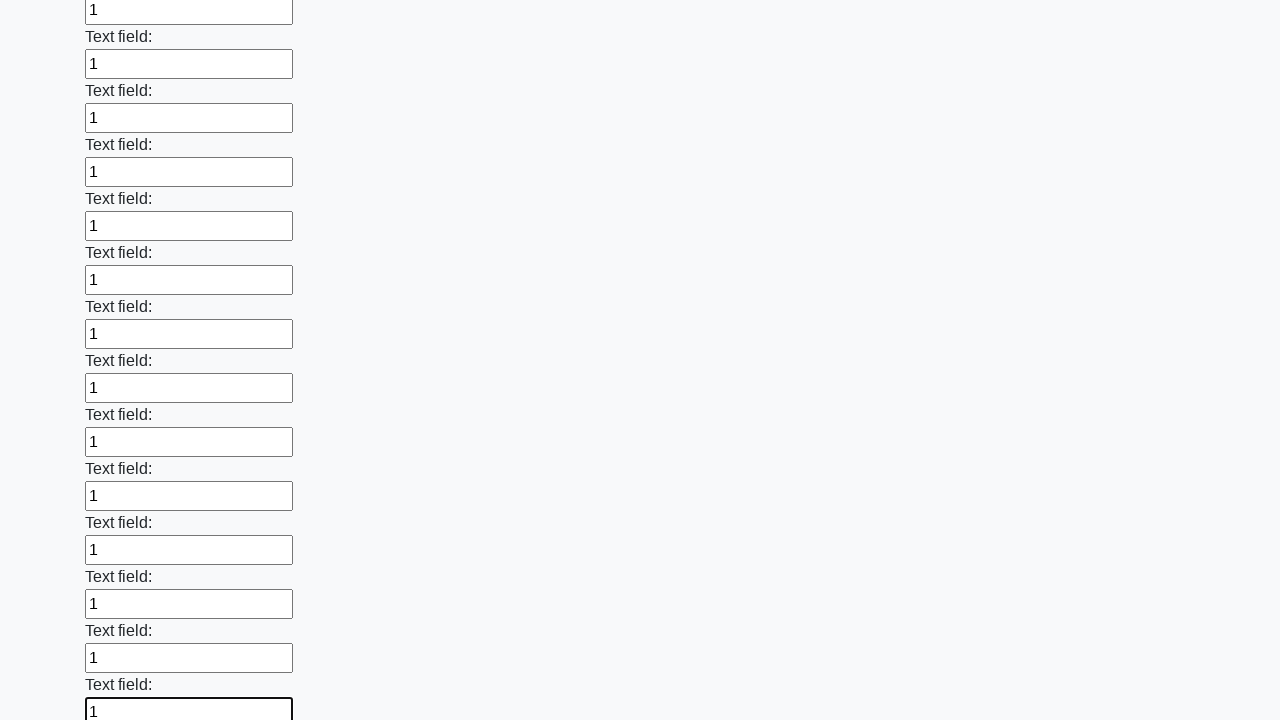

Filled input field 65 of 100 with '1' on input >> nth=64
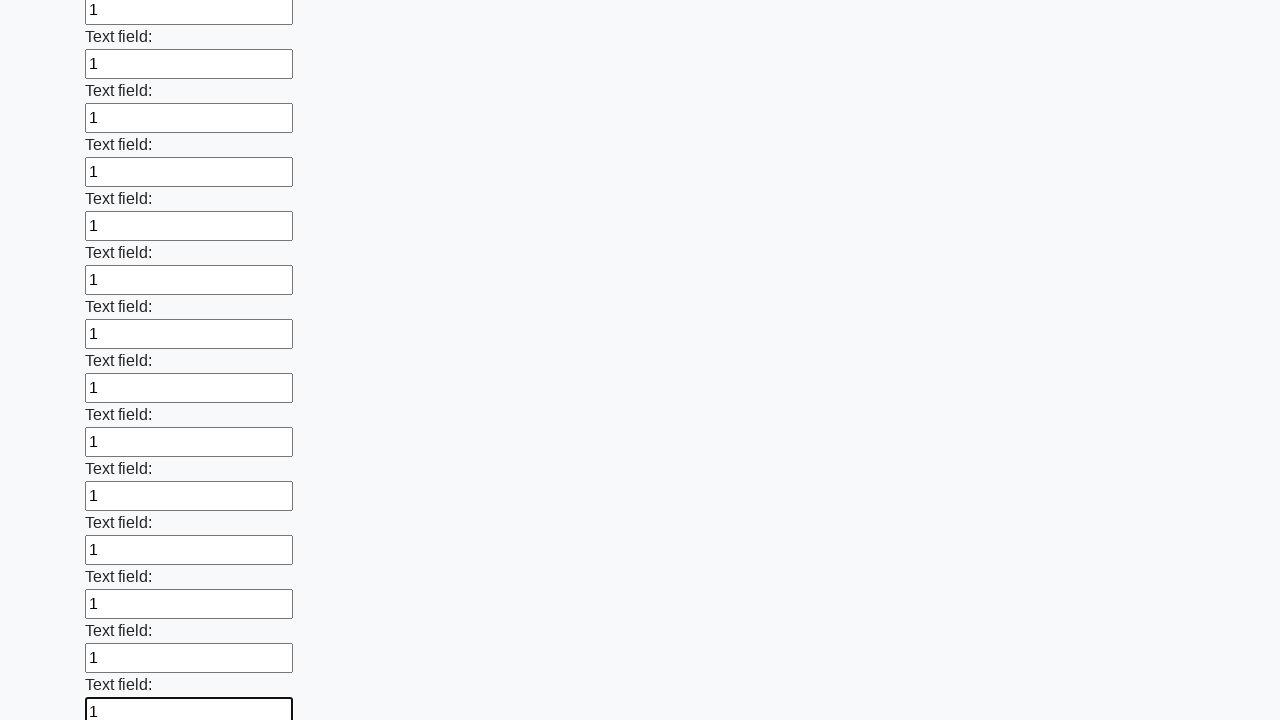

Filled input field 66 of 100 with '1' on input >> nth=65
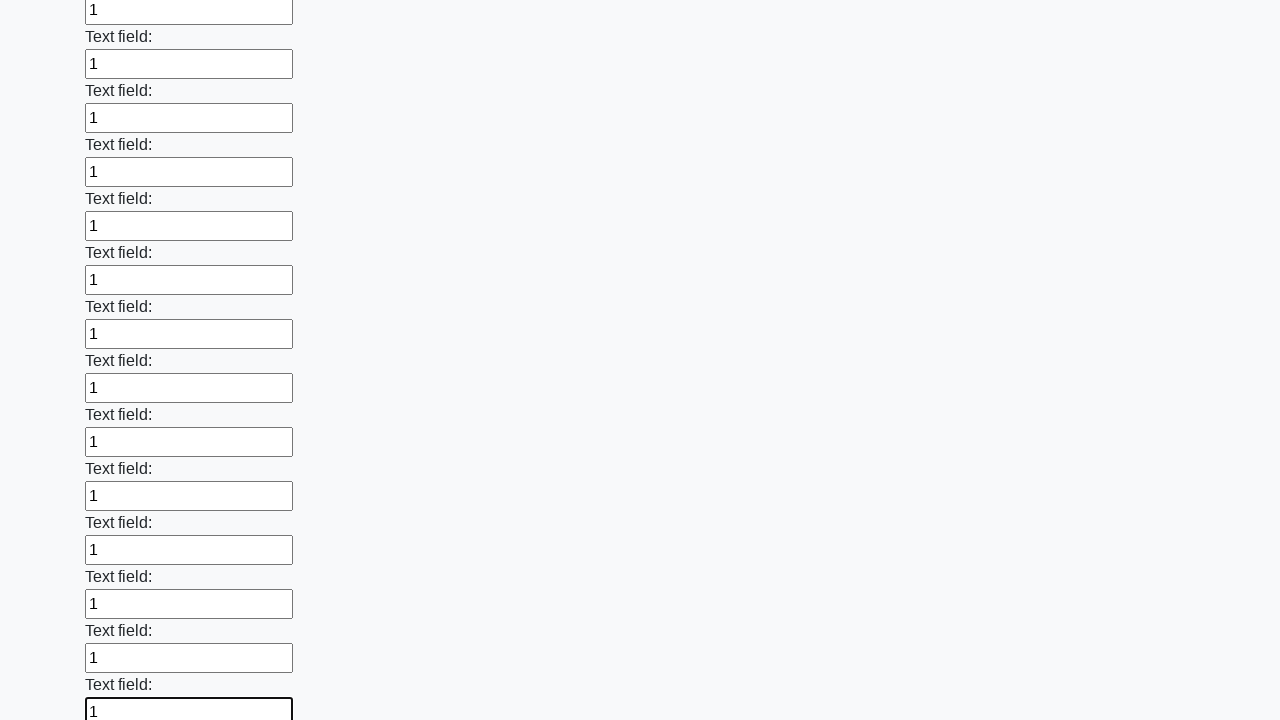

Filled input field 67 of 100 with '1' on input >> nth=66
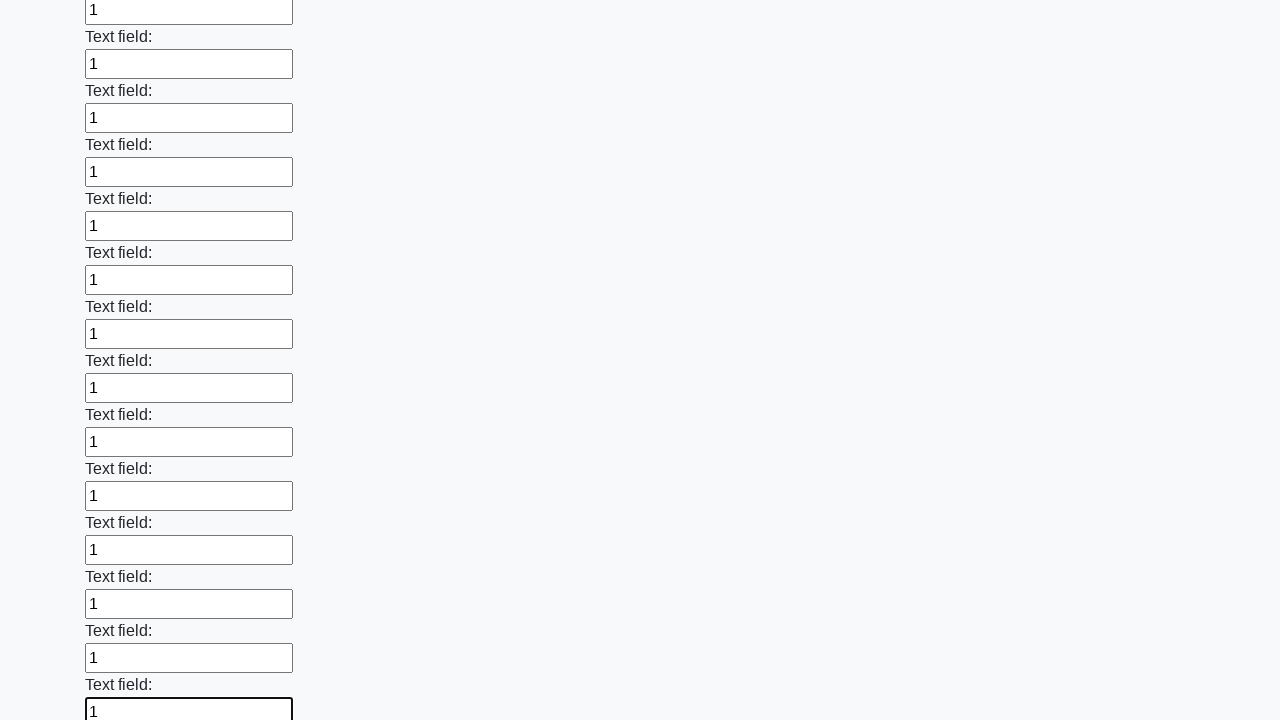

Filled input field 68 of 100 with '1' on input >> nth=67
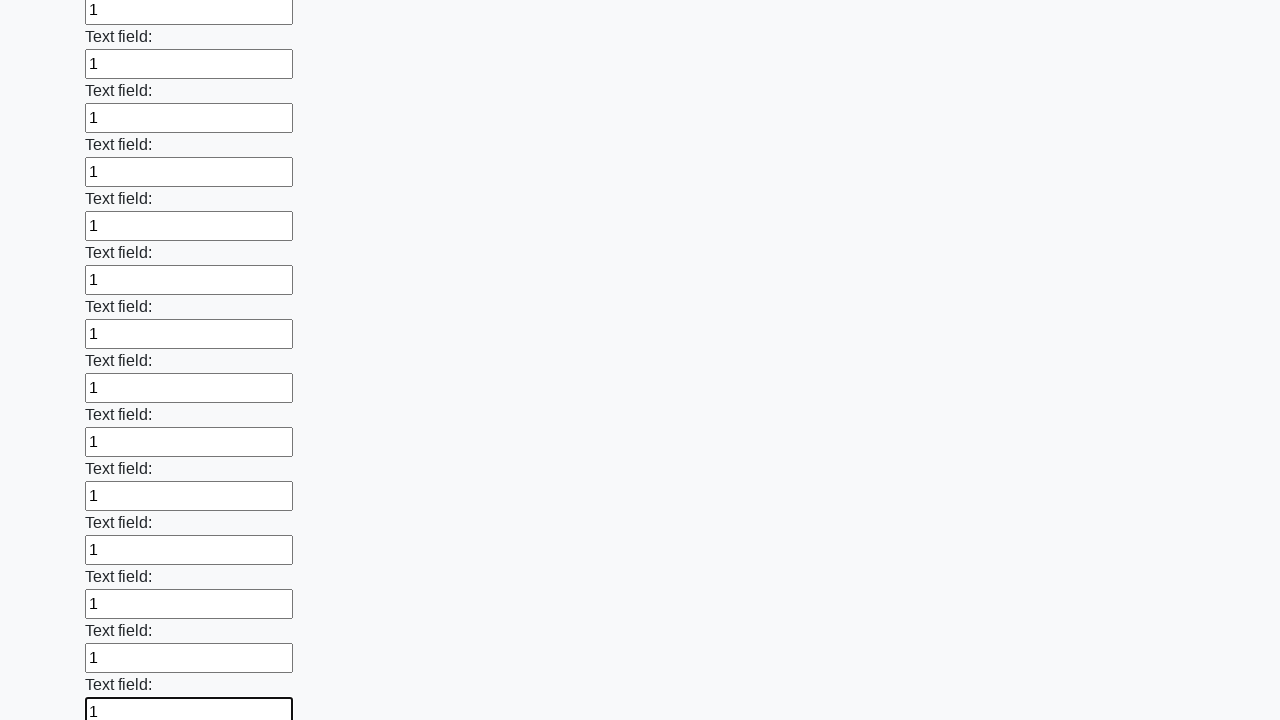

Filled input field 69 of 100 with '1' on input >> nth=68
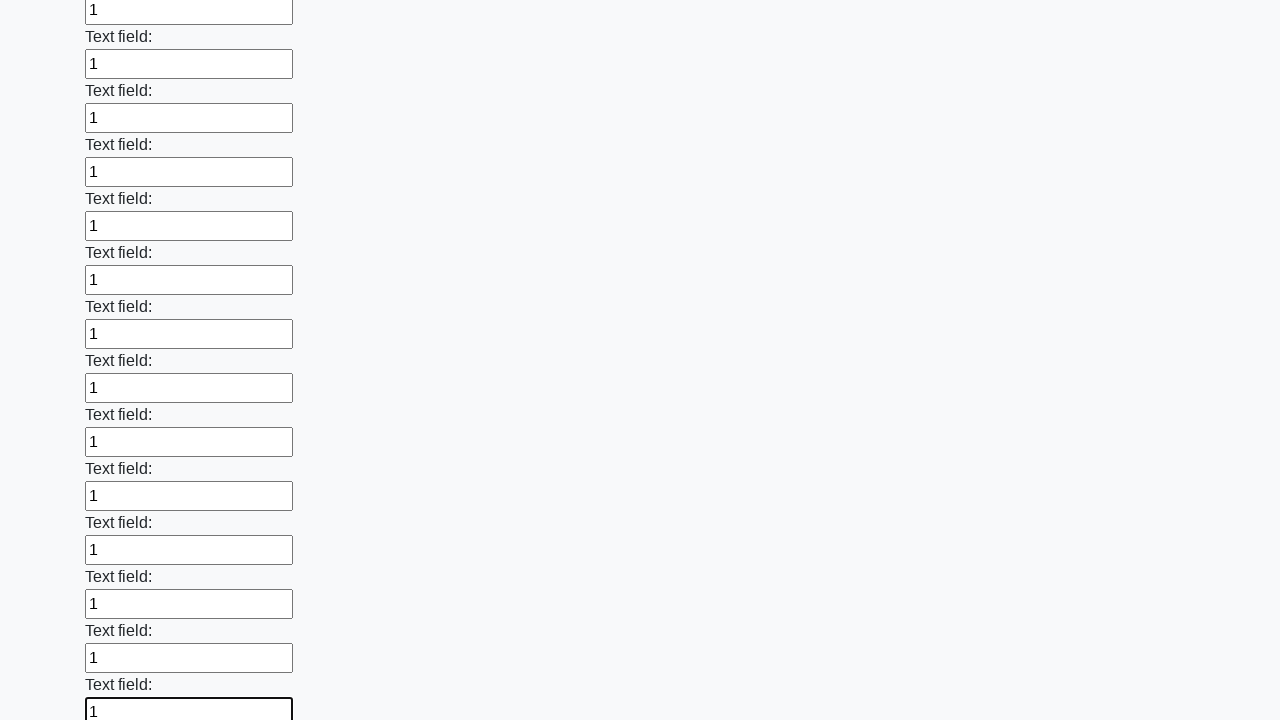

Filled input field 70 of 100 with '1' on input >> nth=69
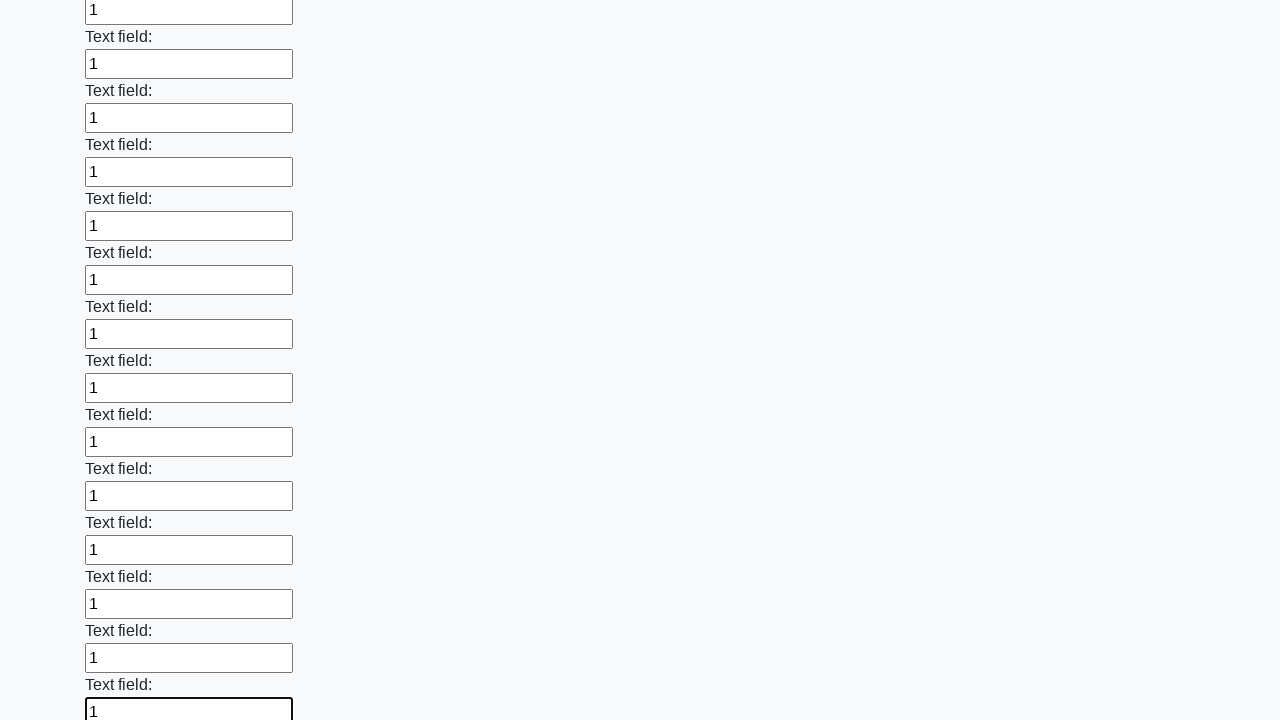

Filled input field 71 of 100 with '1' on input >> nth=70
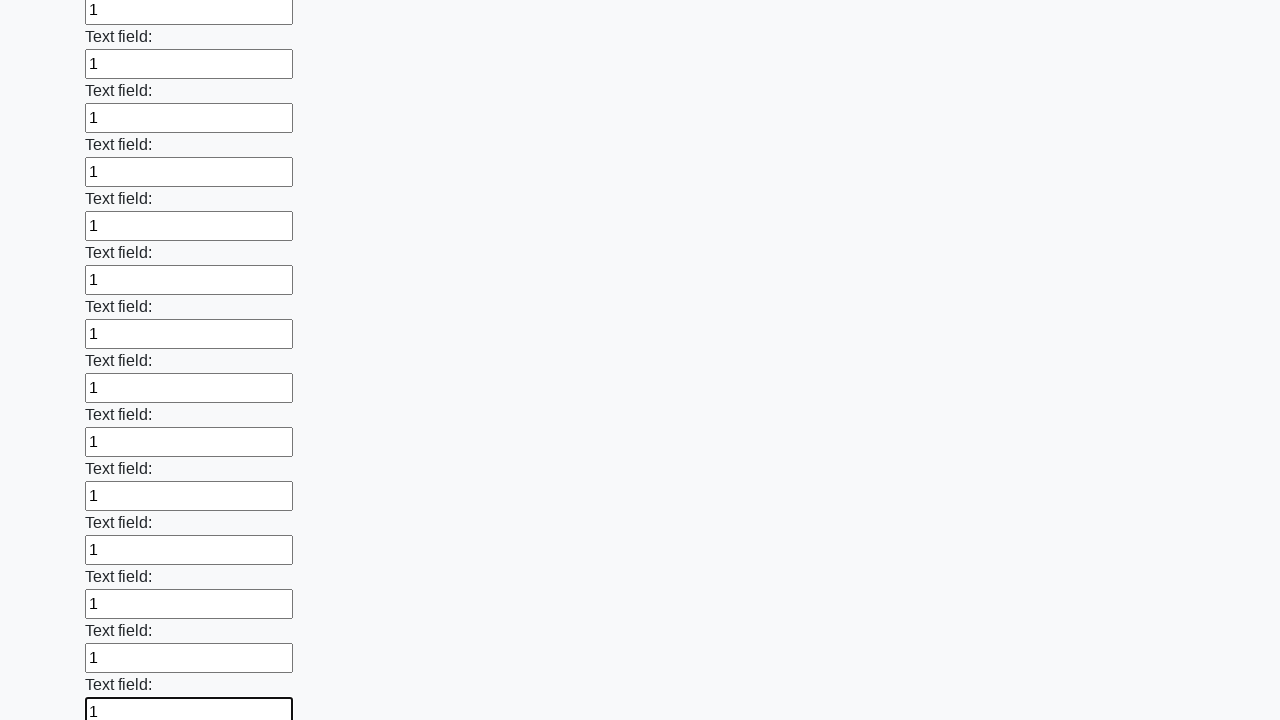

Filled input field 72 of 100 with '1' on input >> nth=71
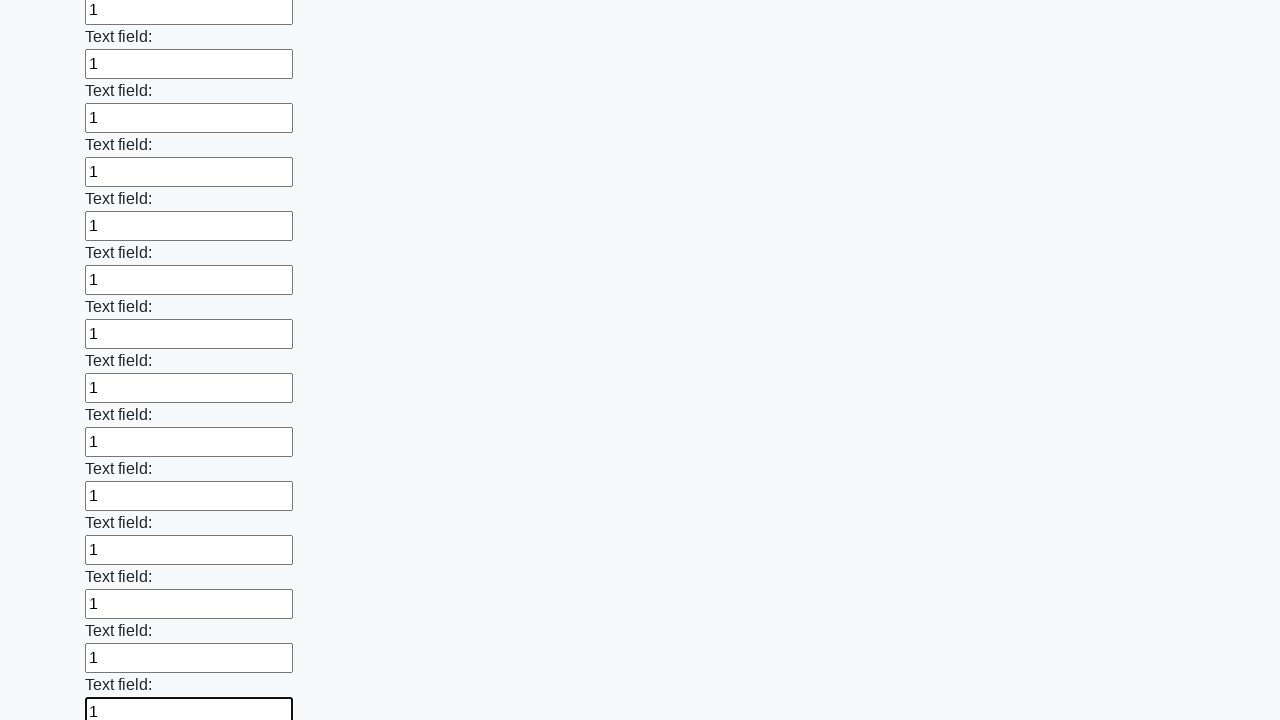

Filled input field 73 of 100 with '1' on input >> nth=72
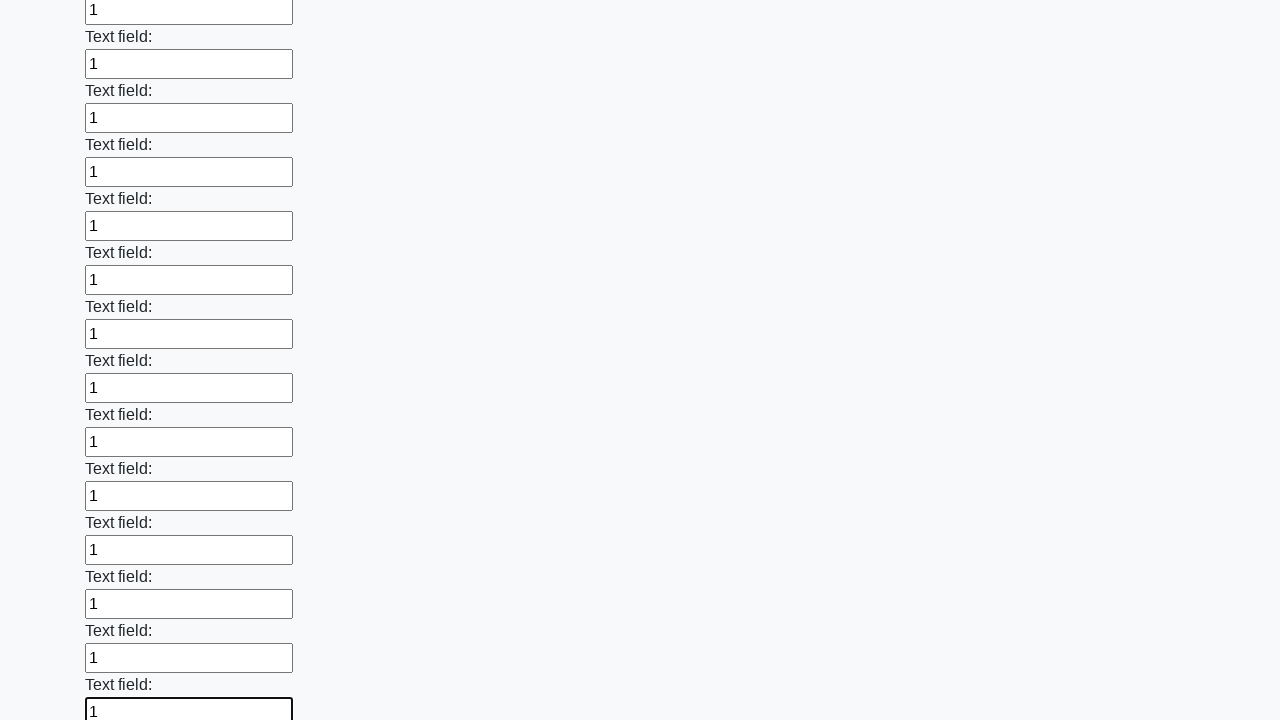

Filled input field 74 of 100 with '1' on input >> nth=73
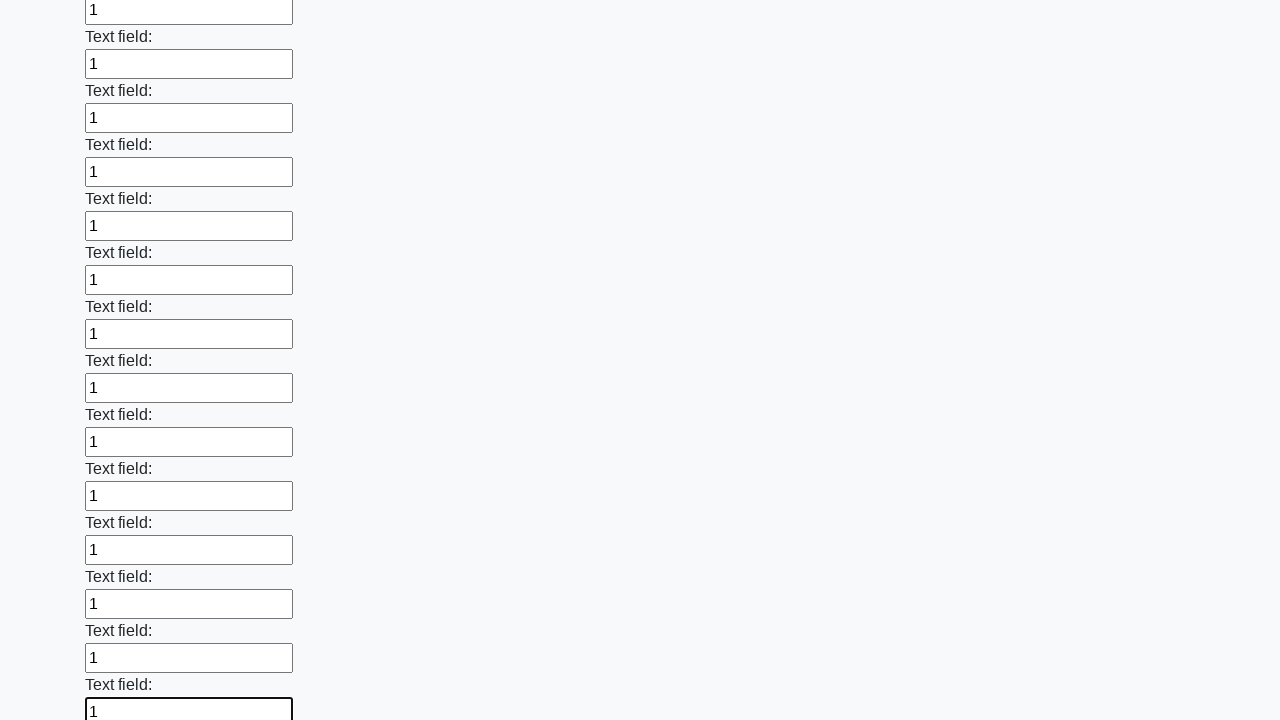

Filled input field 75 of 100 with '1' on input >> nth=74
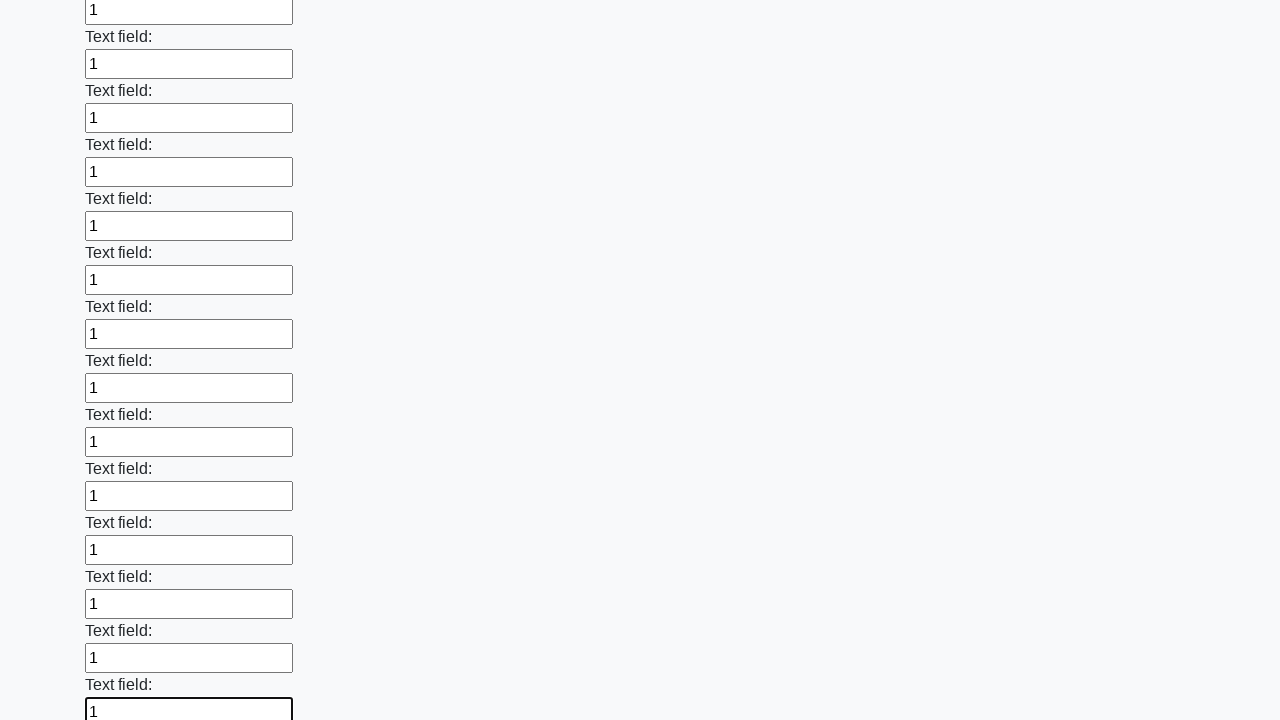

Filled input field 76 of 100 with '1' on input >> nth=75
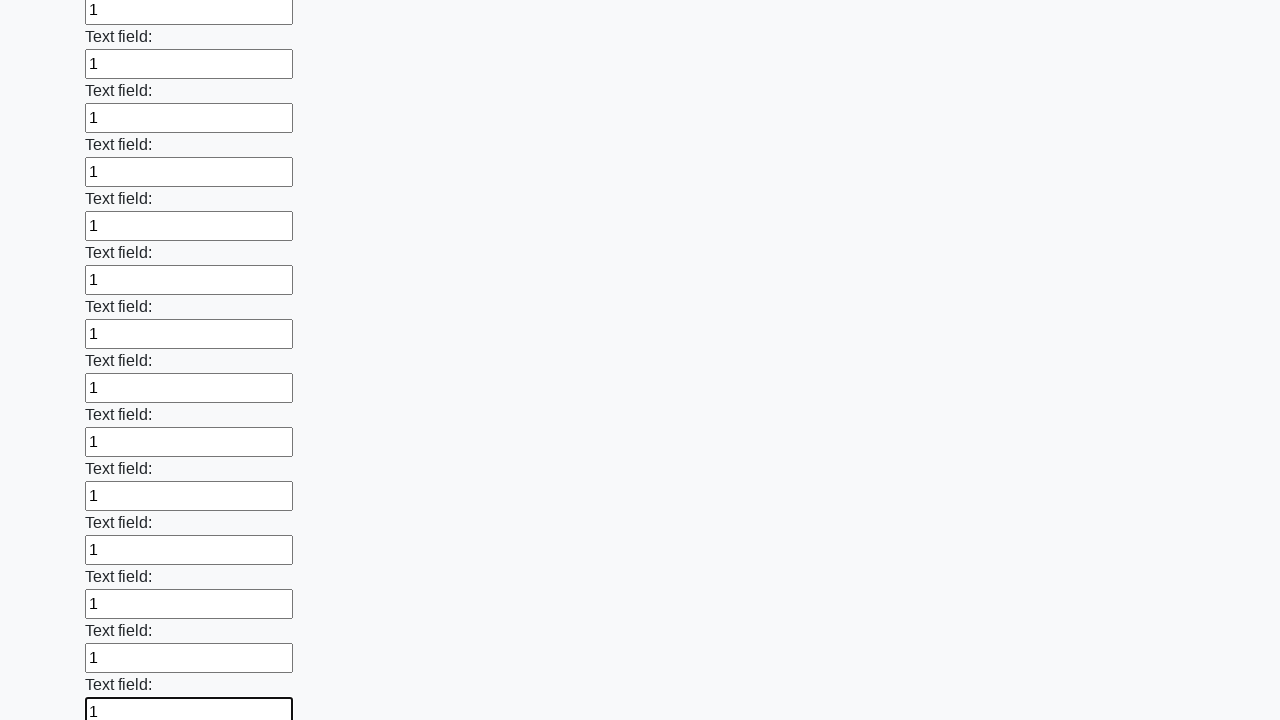

Filled input field 77 of 100 with '1' on input >> nth=76
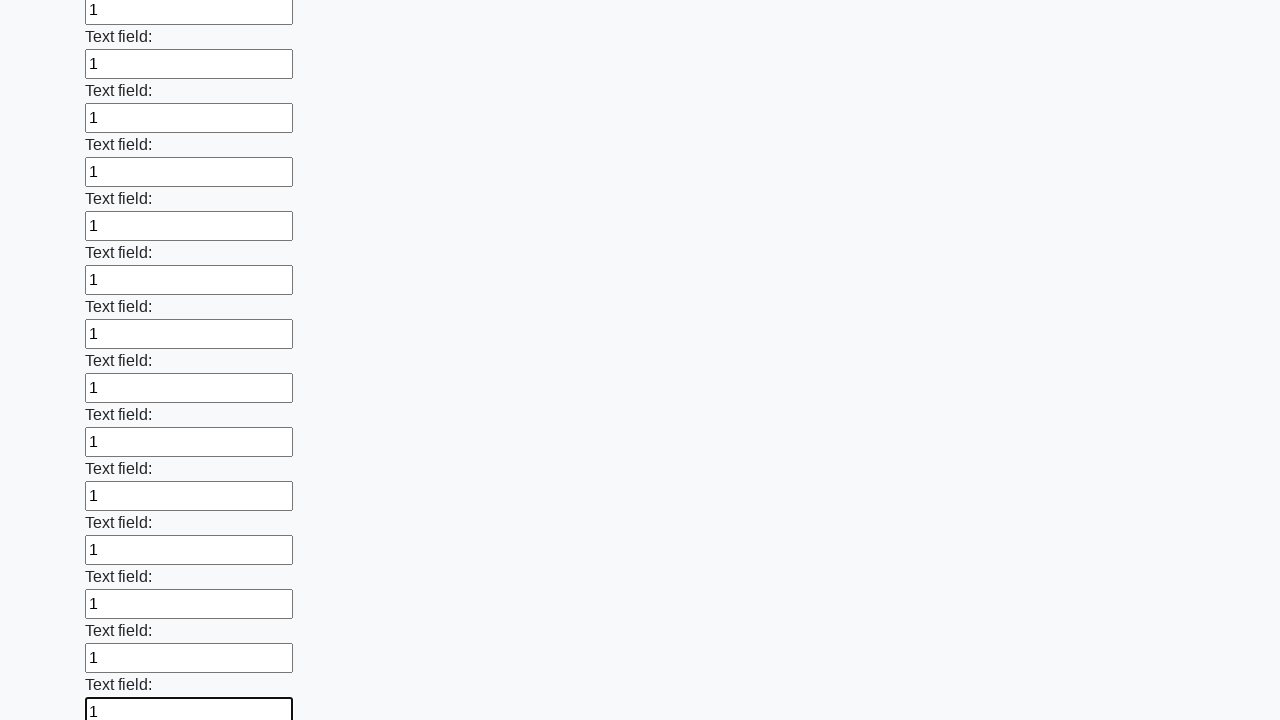

Filled input field 78 of 100 with '1' on input >> nth=77
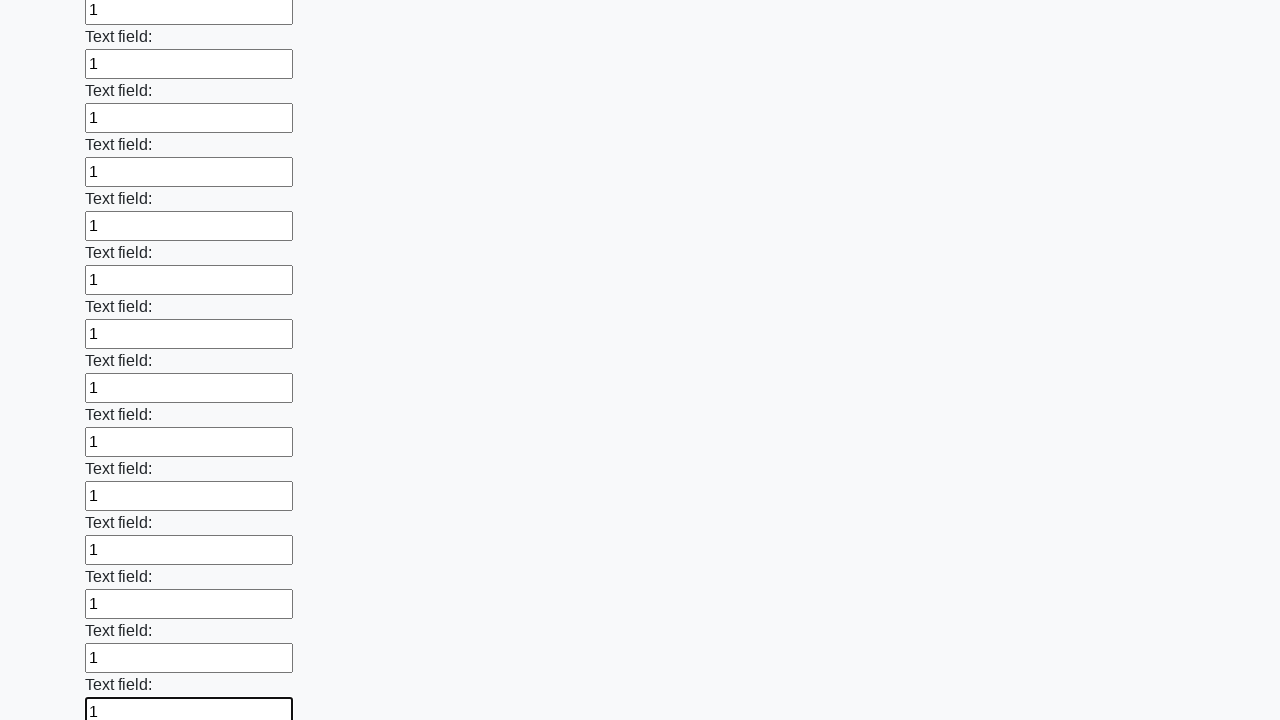

Filled input field 79 of 100 with '1' on input >> nth=78
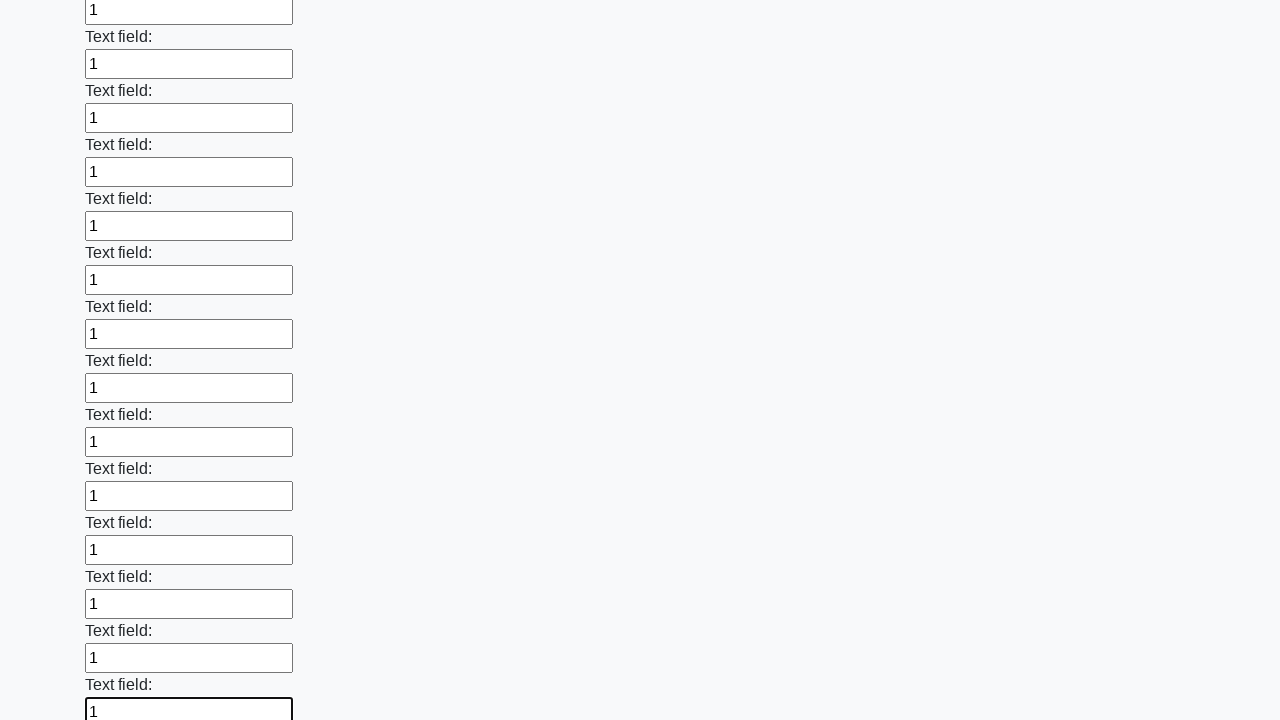

Filled input field 80 of 100 with '1' on input >> nth=79
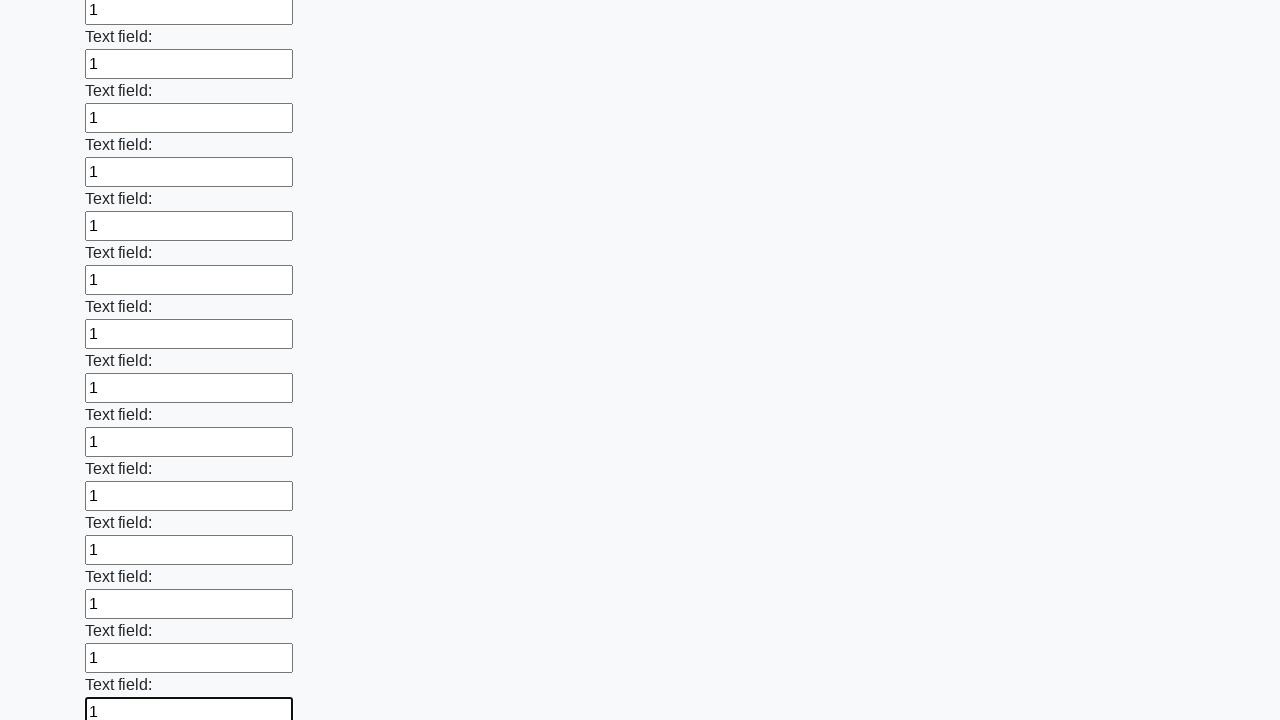

Filled input field 81 of 100 with '1' on input >> nth=80
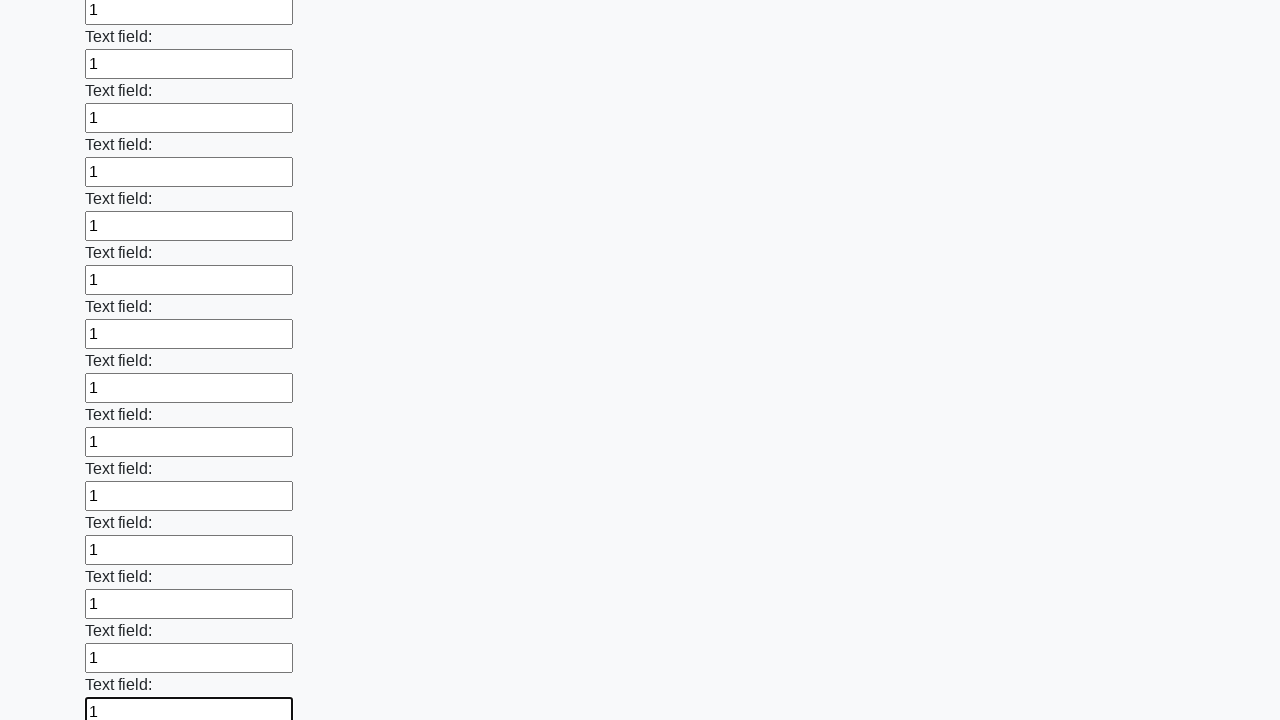

Filled input field 82 of 100 with '1' on input >> nth=81
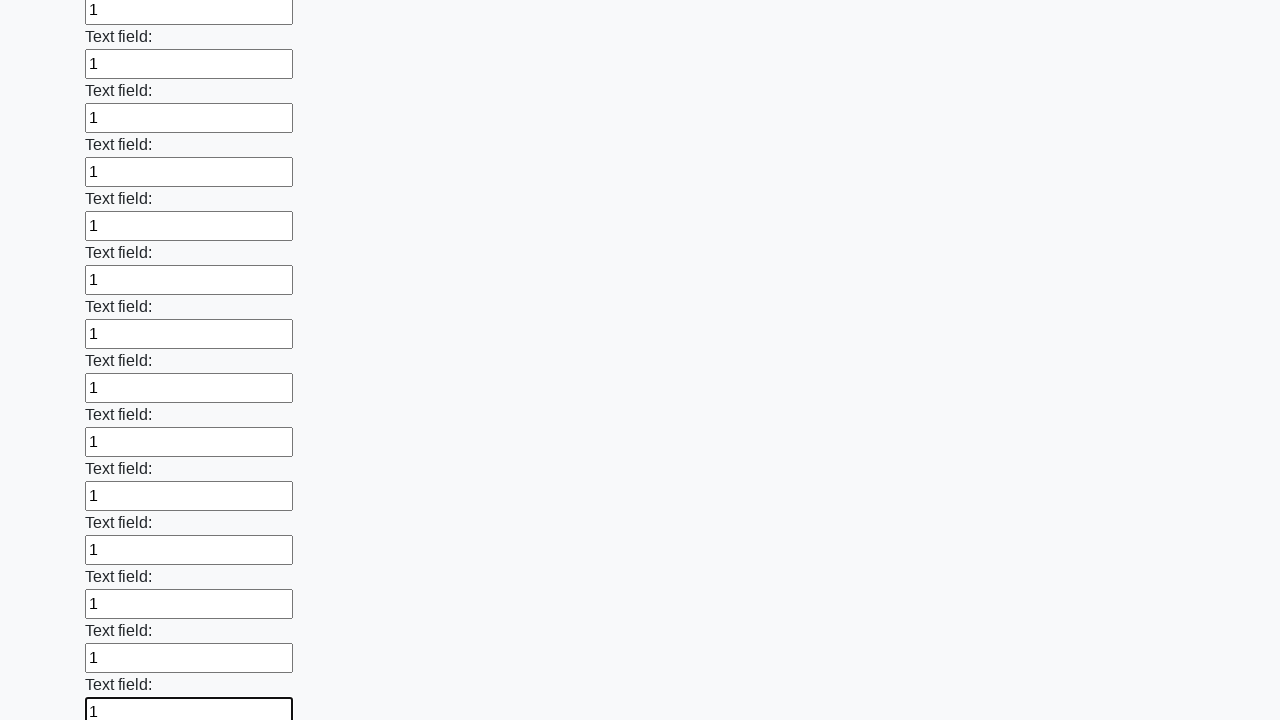

Filled input field 83 of 100 with '1' on input >> nth=82
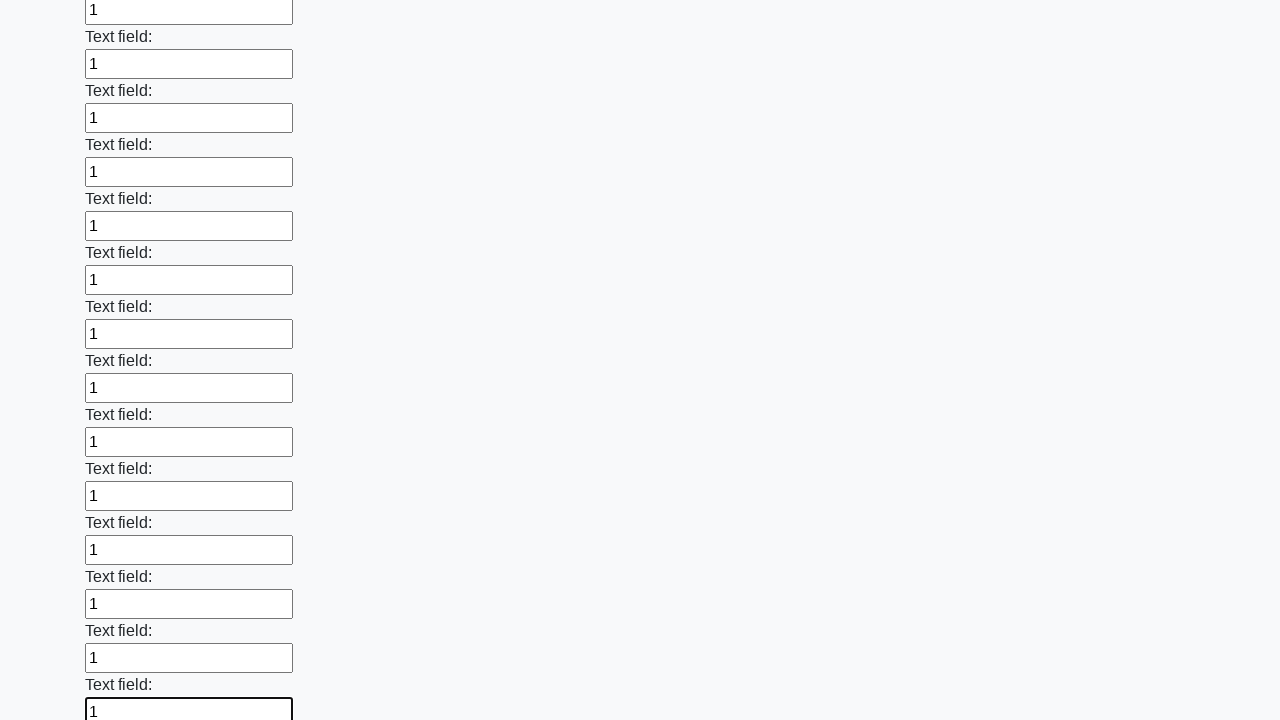

Filled input field 84 of 100 with '1' on input >> nth=83
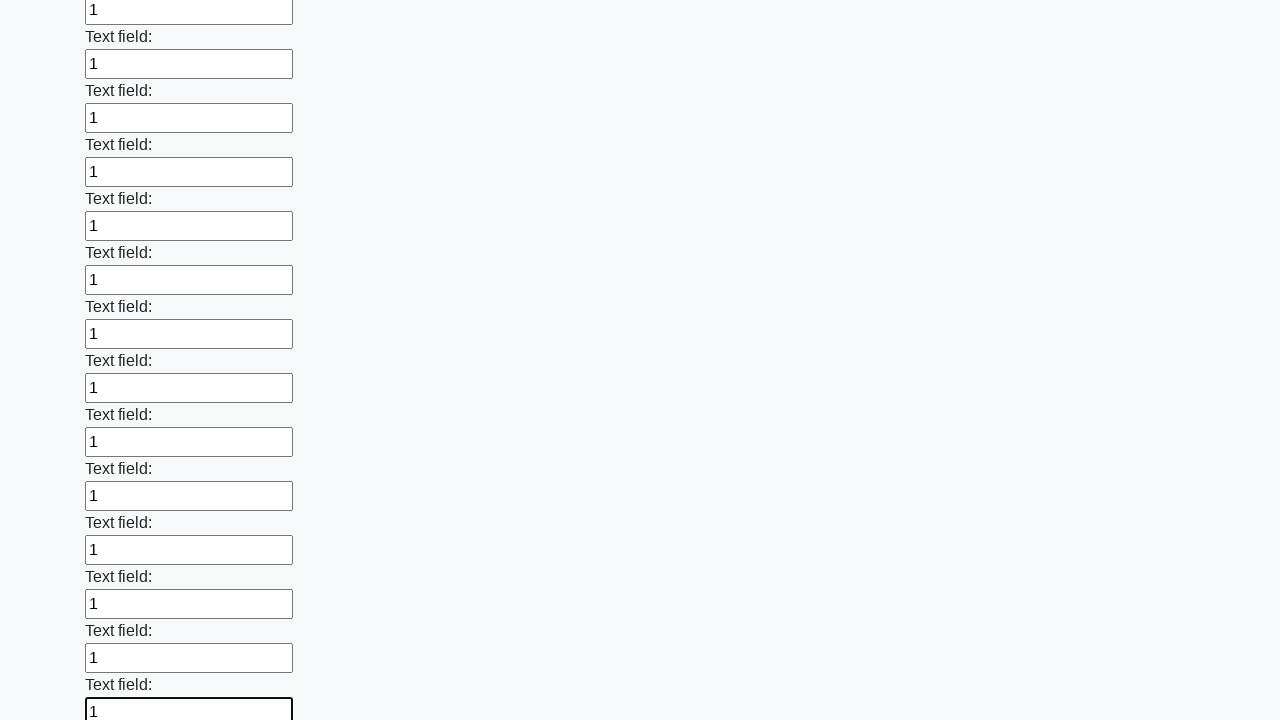

Filled input field 85 of 100 with '1' on input >> nth=84
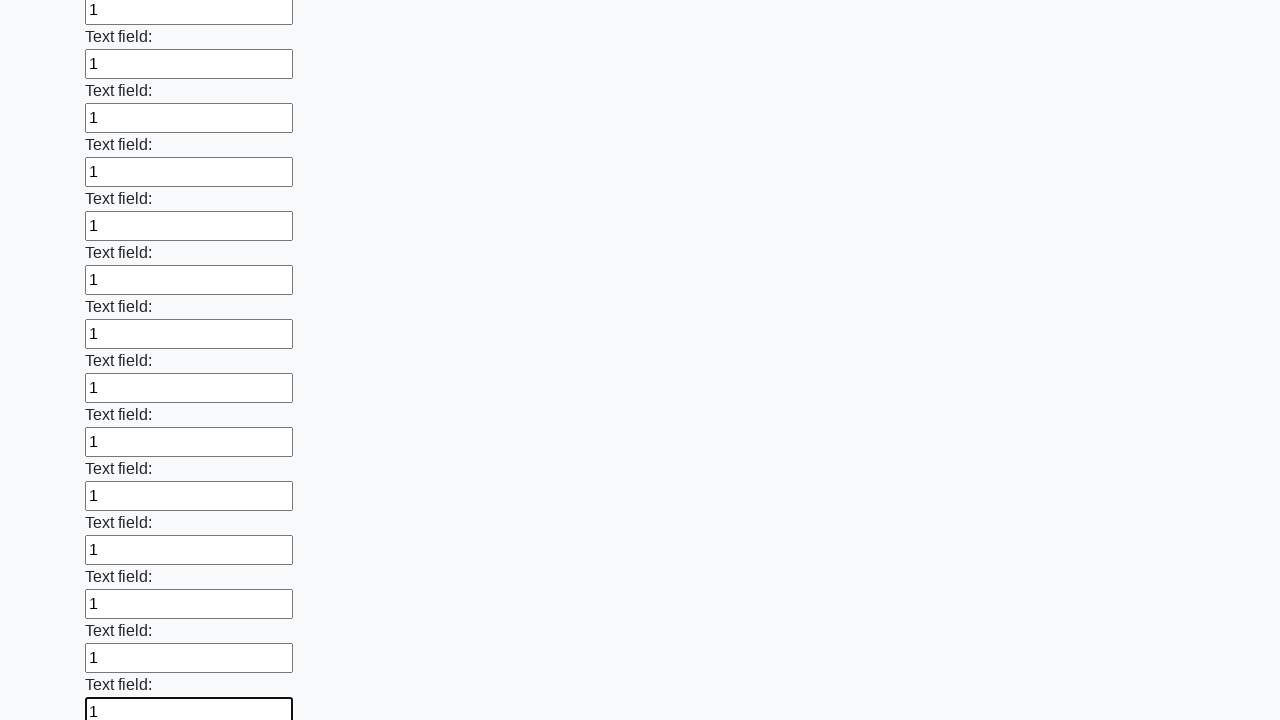

Filled input field 86 of 100 with '1' on input >> nth=85
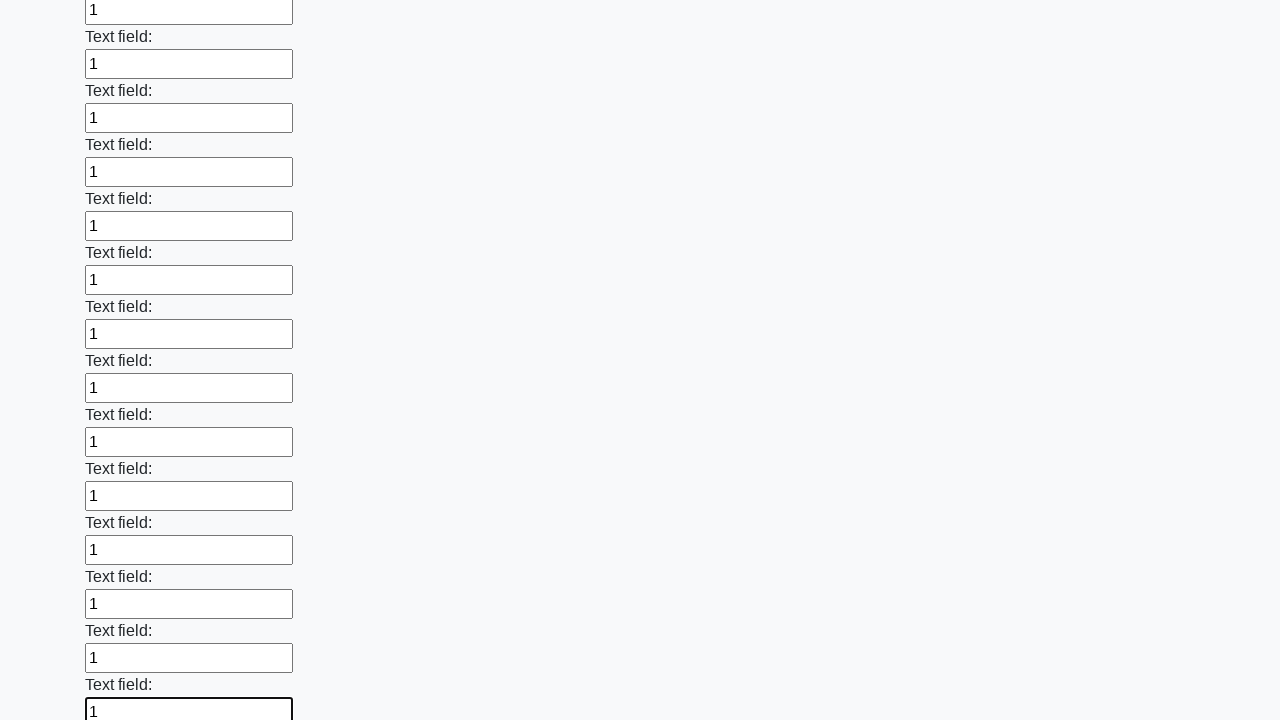

Filled input field 87 of 100 with '1' on input >> nth=86
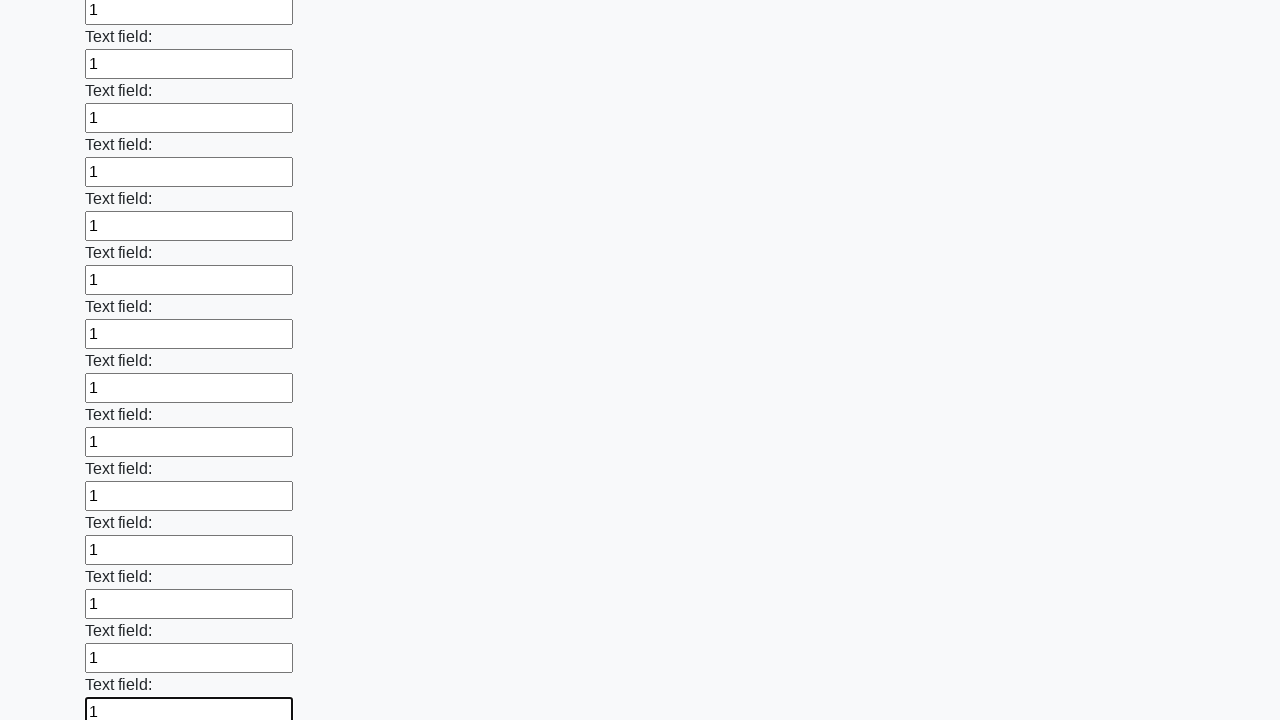

Filled input field 88 of 100 with '1' on input >> nth=87
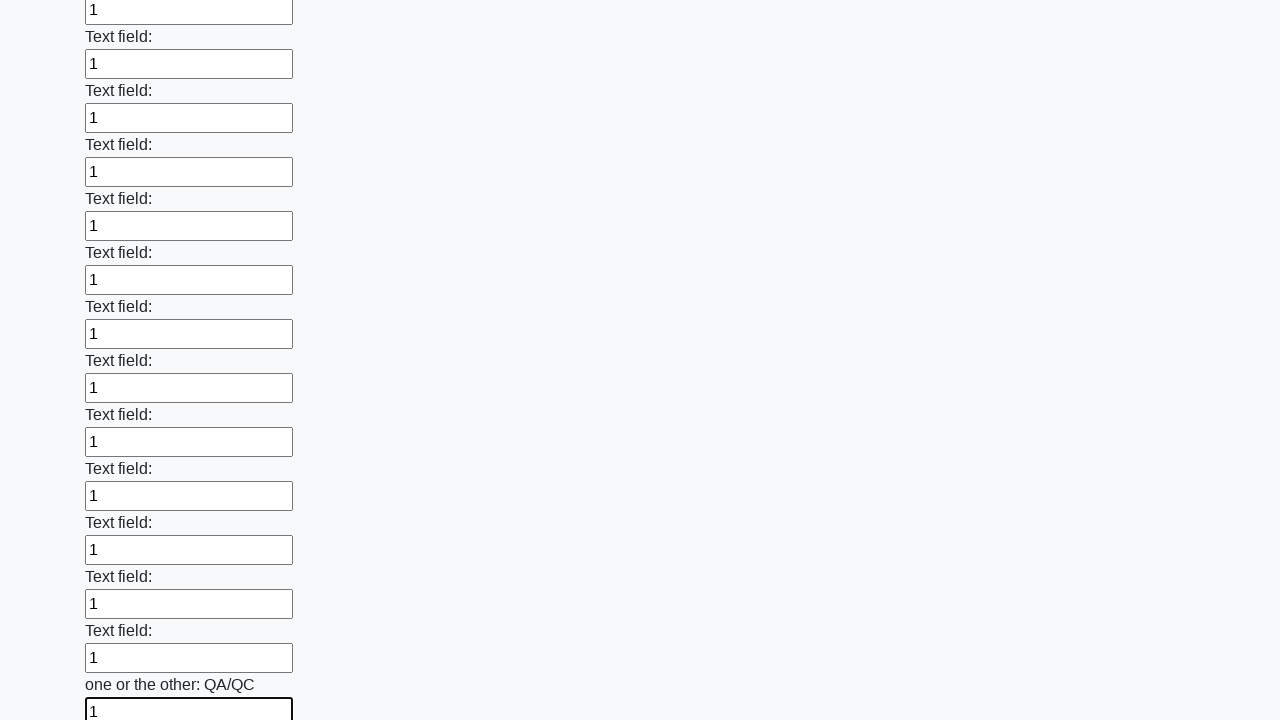

Filled input field 89 of 100 with '1' on input >> nth=88
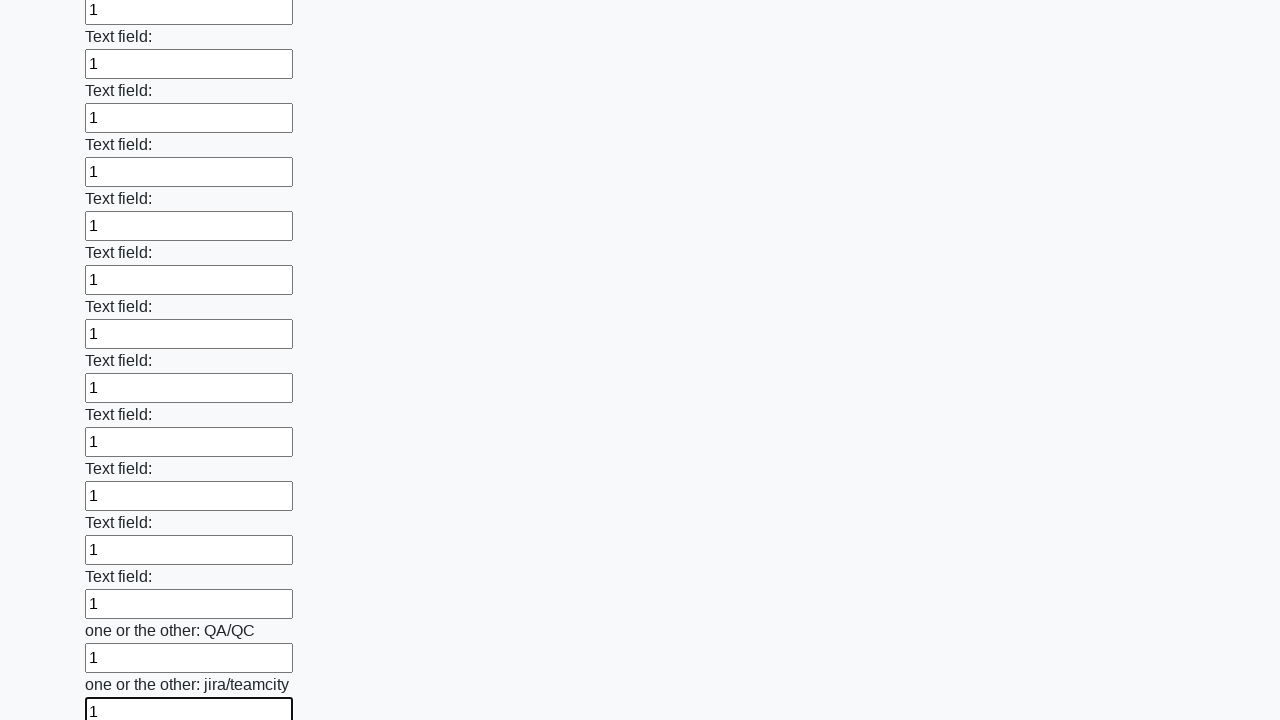

Filled input field 90 of 100 with '1' on input >> nth=89
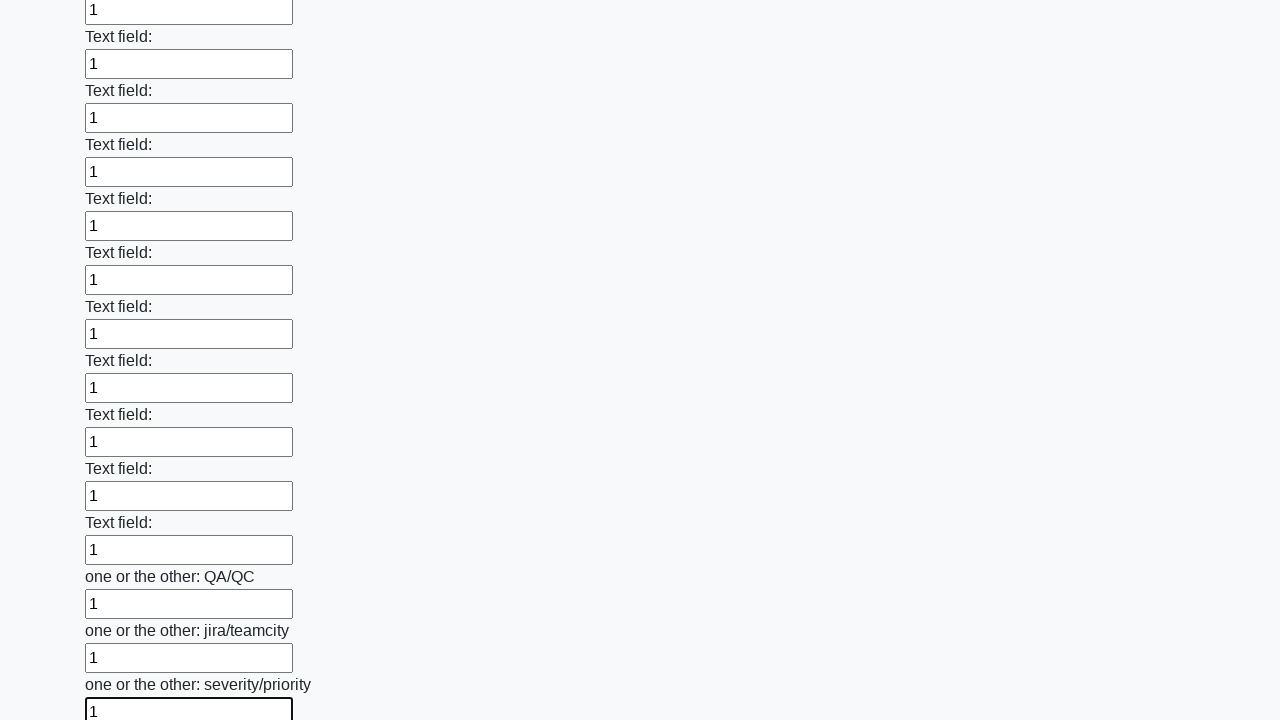

Filled input field 91 of 100 with '1' on input >> nth=90
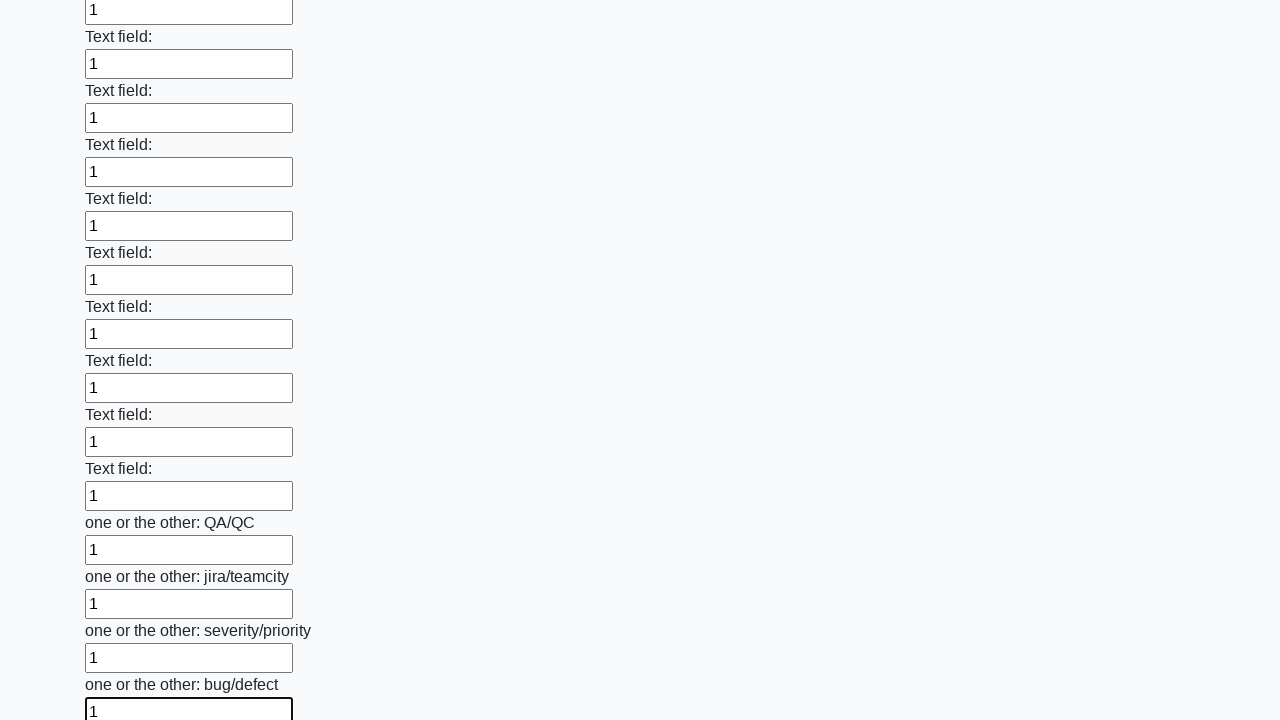

Filled input field 92 of 100 with '1' on input >> nth=91
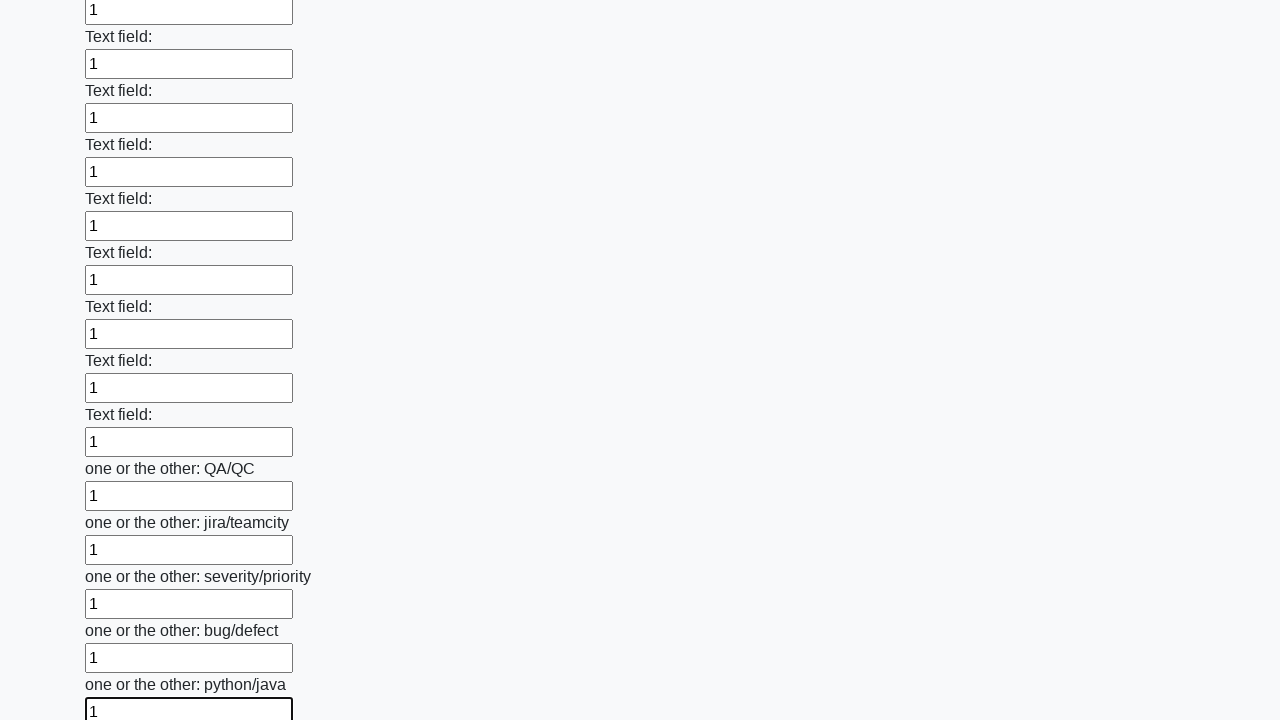

Filled input field 93 of 100 with '1' on input >> nth=92
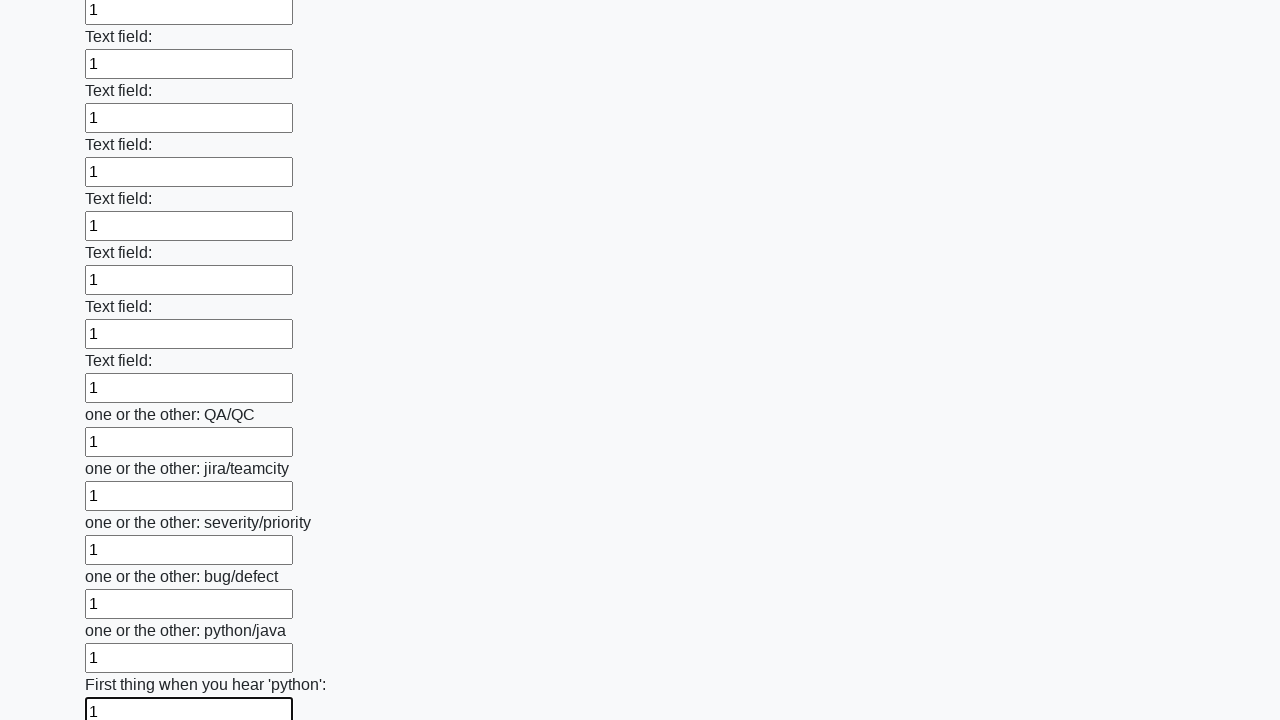

Filled input field 94 of 100 with '1' on input >> nth=93
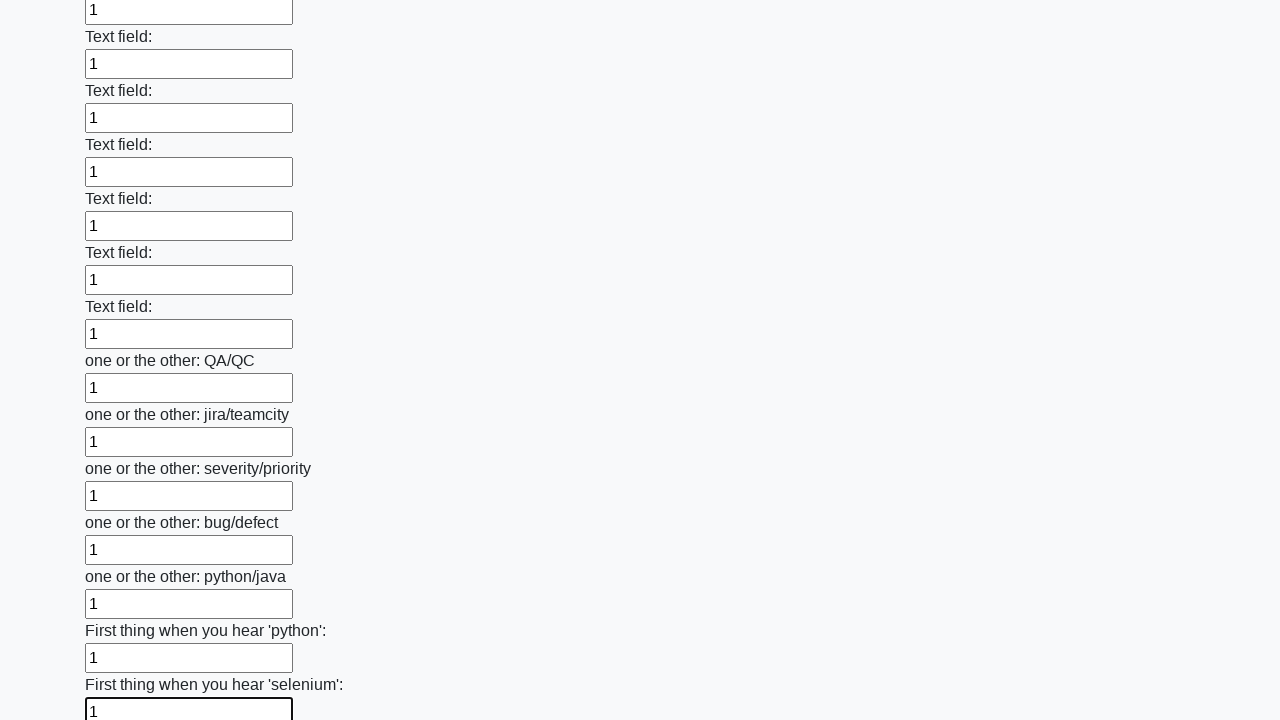

Filled input field 95 of 100 with '1' on input >> nth=94
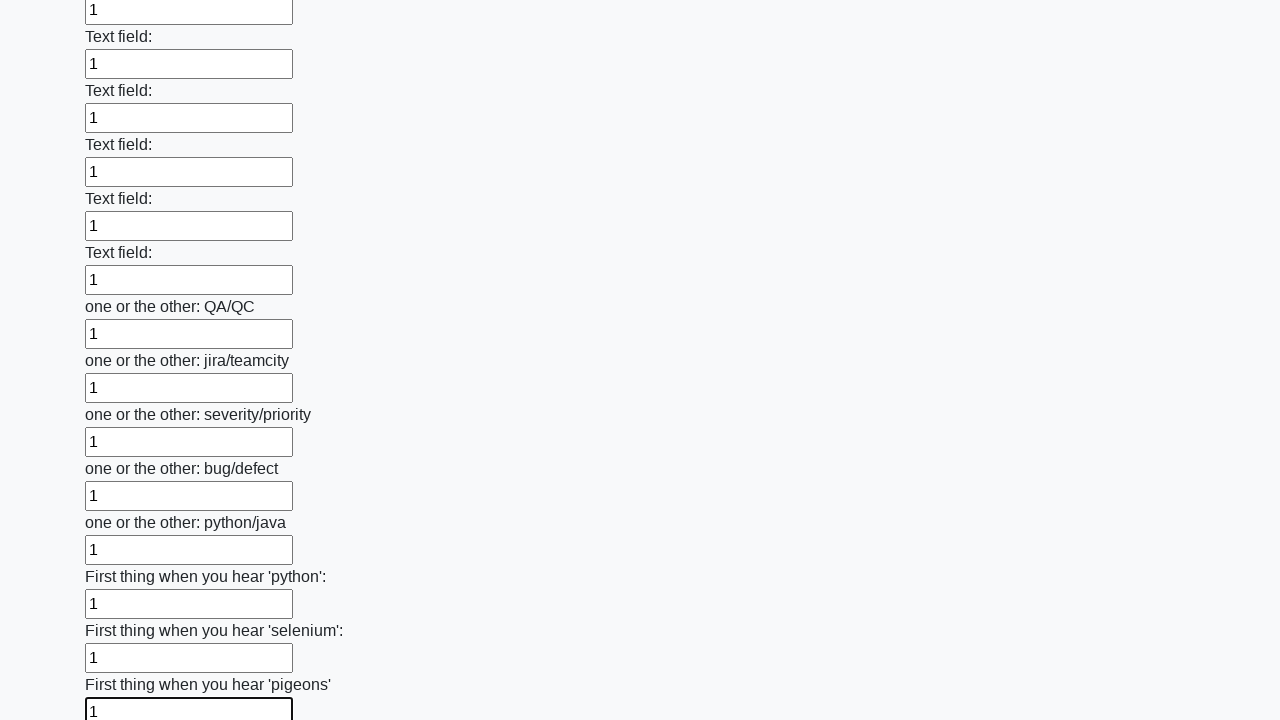

Filled input field 96 of 100 with '1' on input >> nth=95
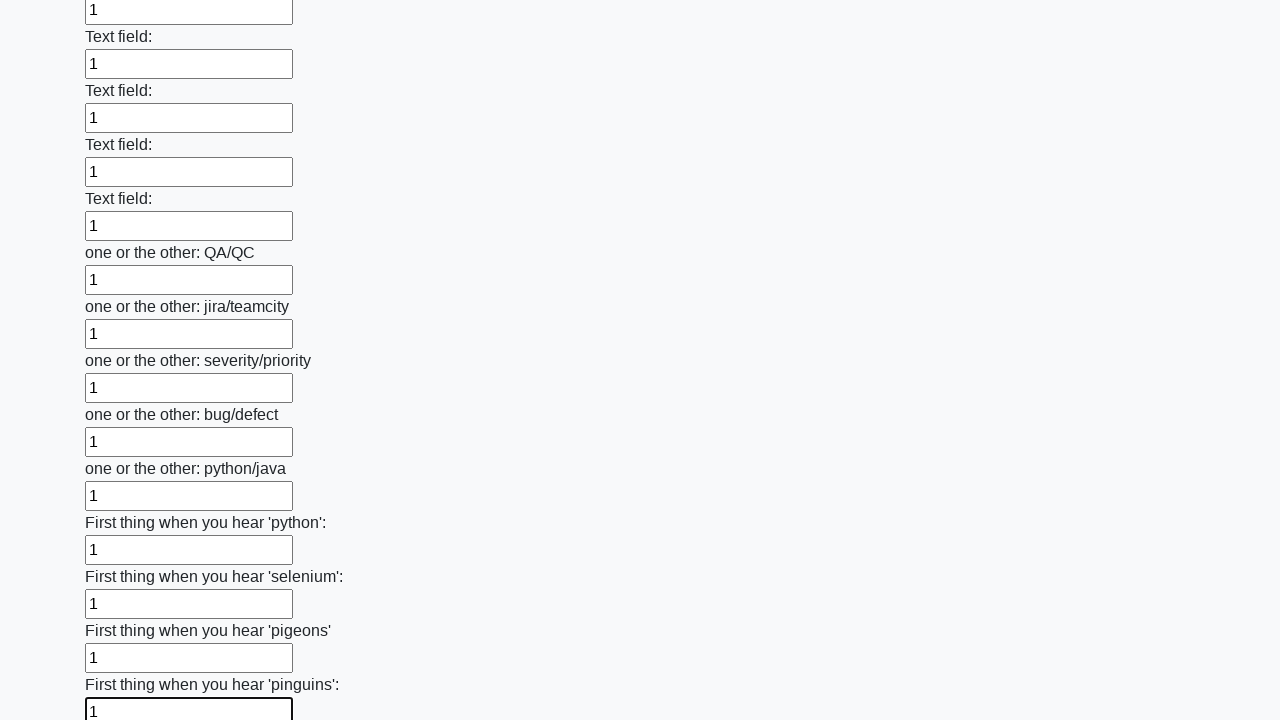

Filled input field 97 of 100 with '1' on input >> nth=96
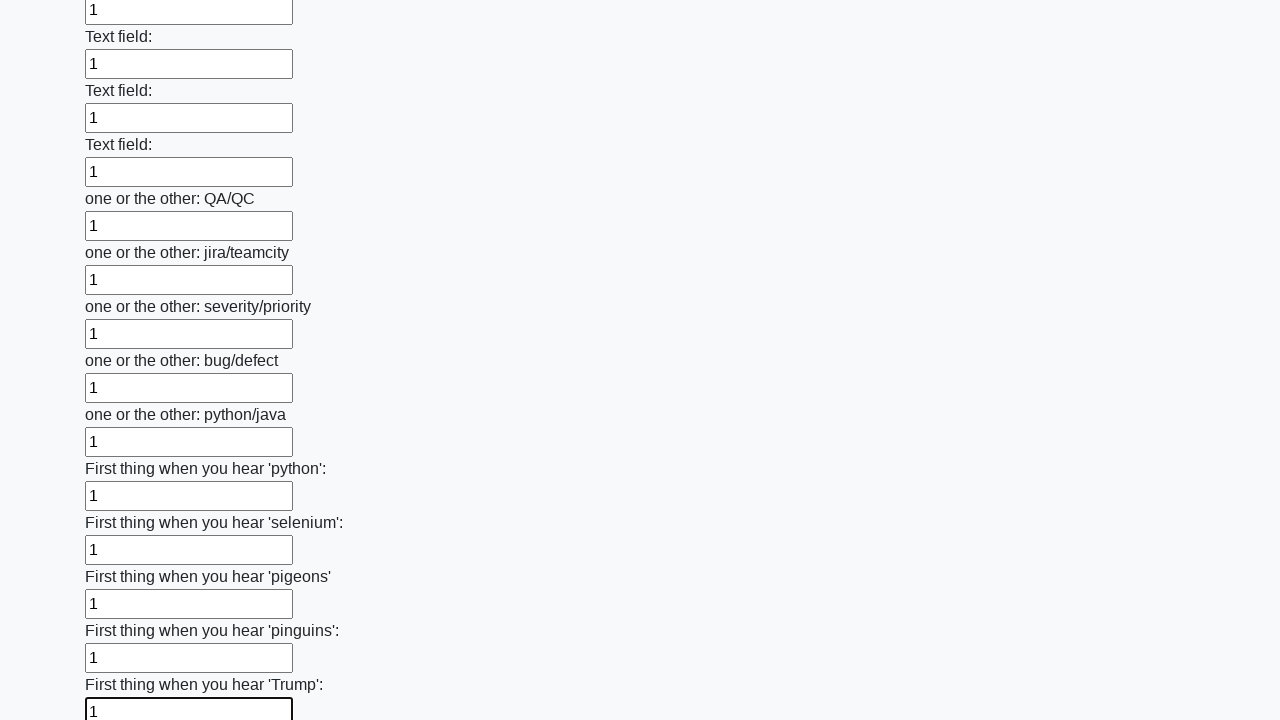

Filled input field 98 of 100 with '1' on input >> nth=97
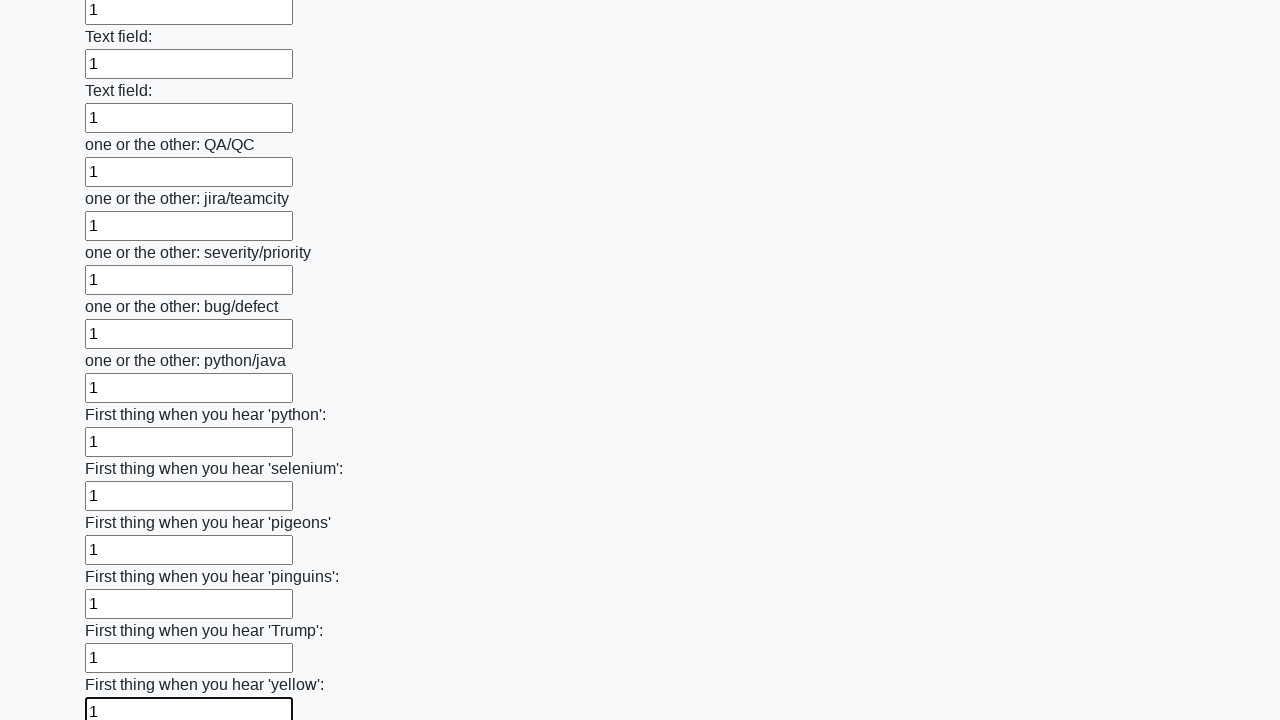

Filled input field 99 of 100 with '1' on input >> nth=98
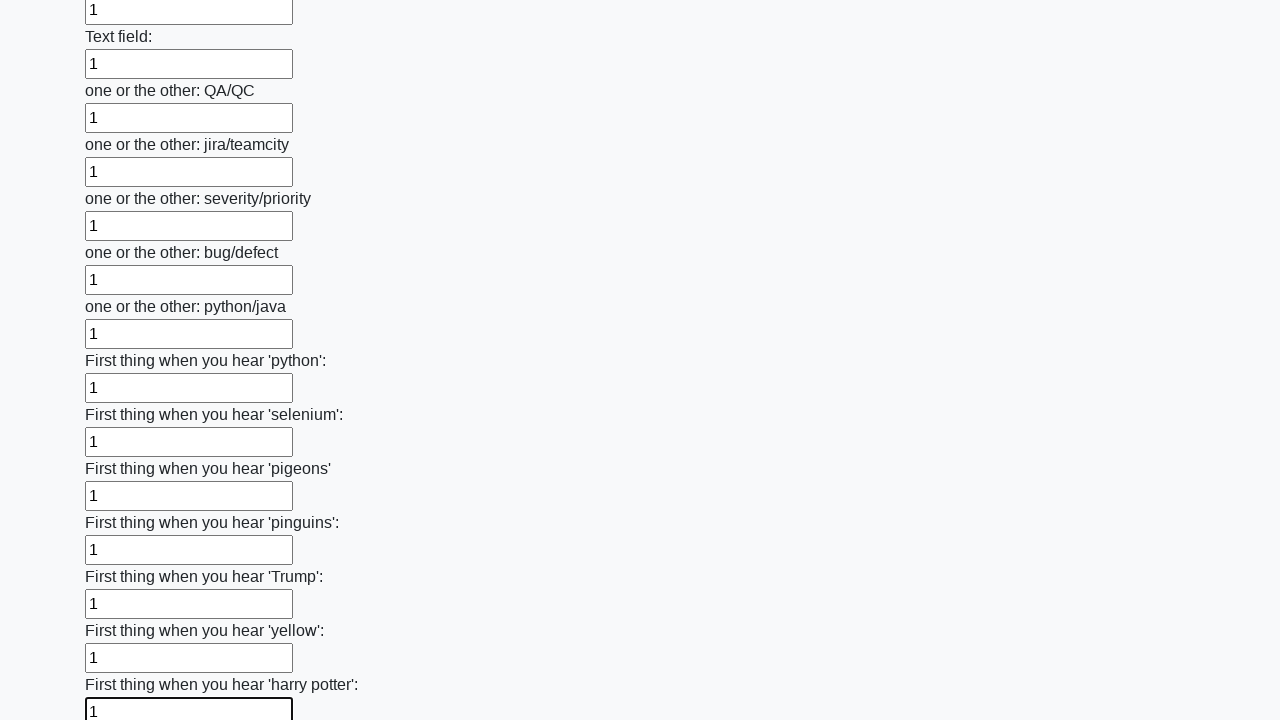

Filled input field 100 of 100 with '1' on input >> nth=99
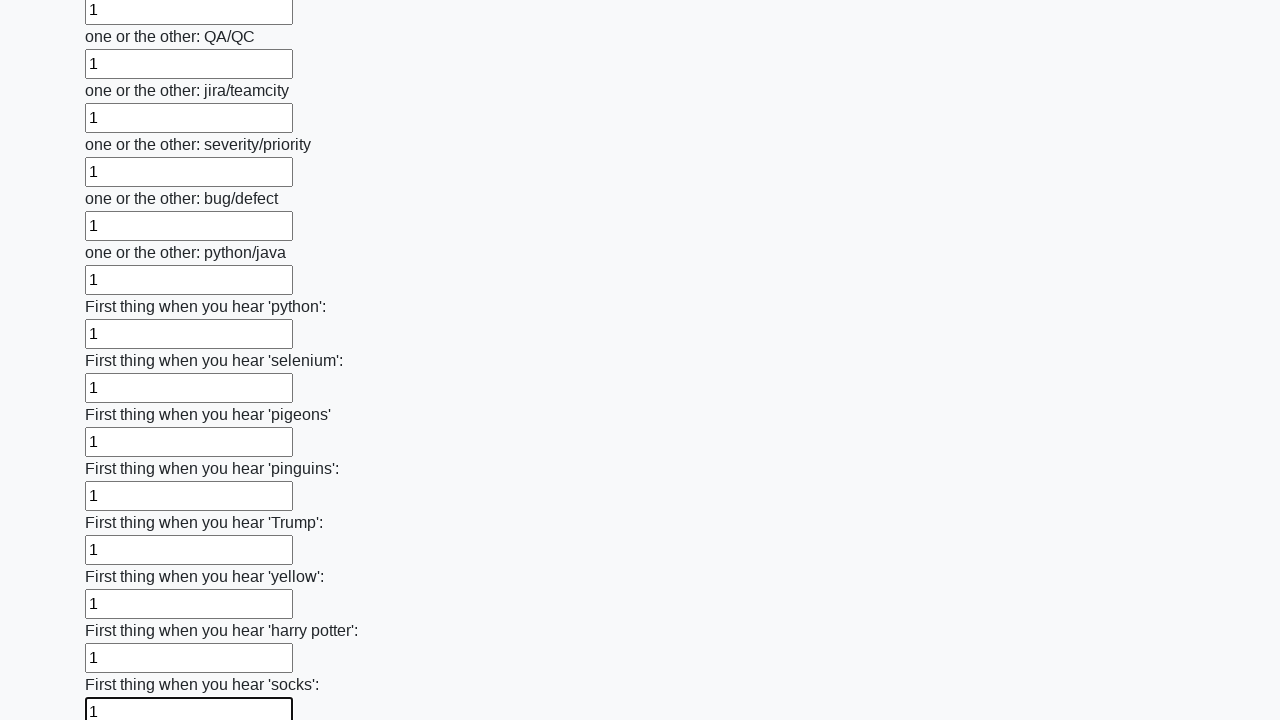

Clicked submit button to submit the form at (123, 611) on button
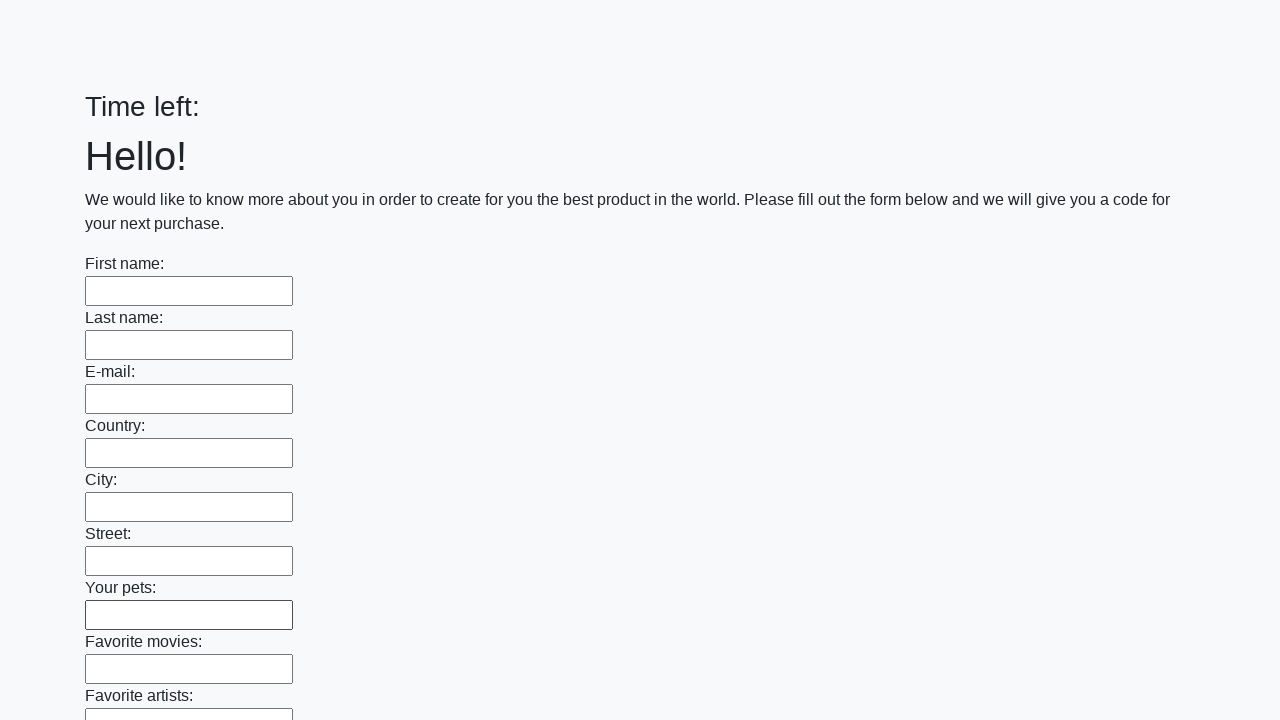

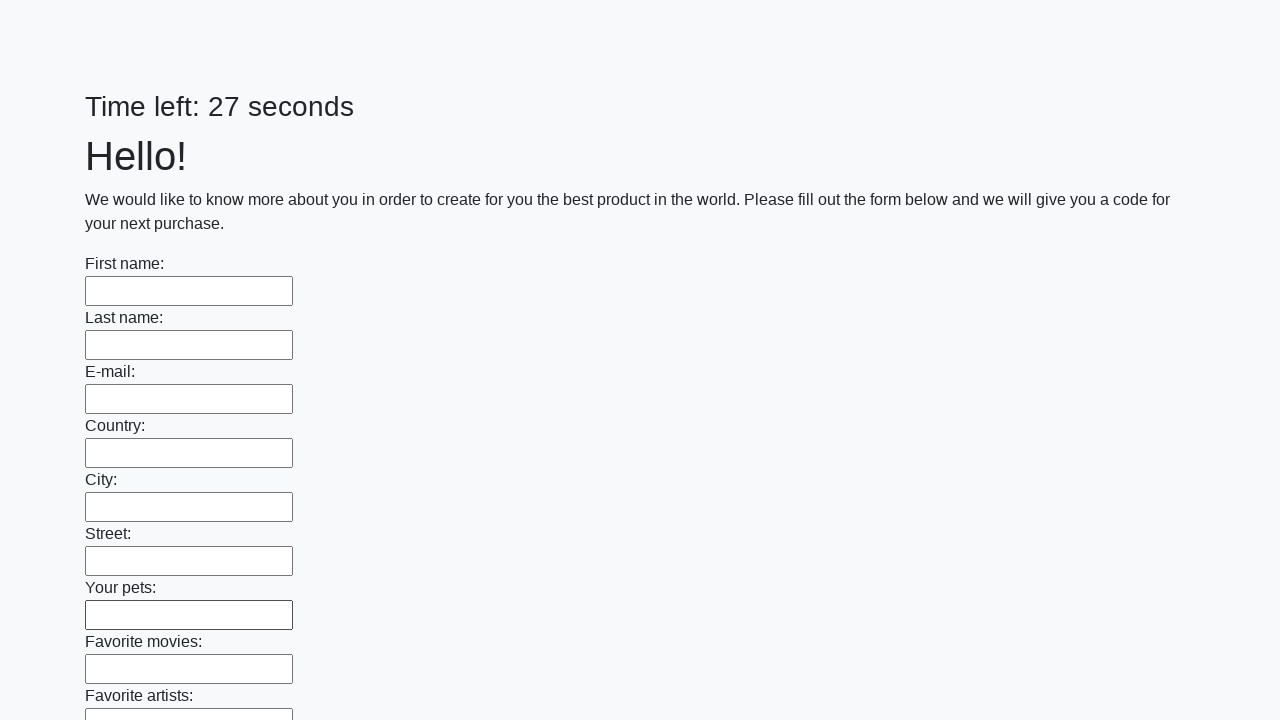